Tests responsive web design by resizing the browser window to various widths (500px, 960px, 1366px, 1920px) and scrolling through the page at each size to verify content displays correctly at different viewport sizes.

Starting URL: https://nomadcoders.co

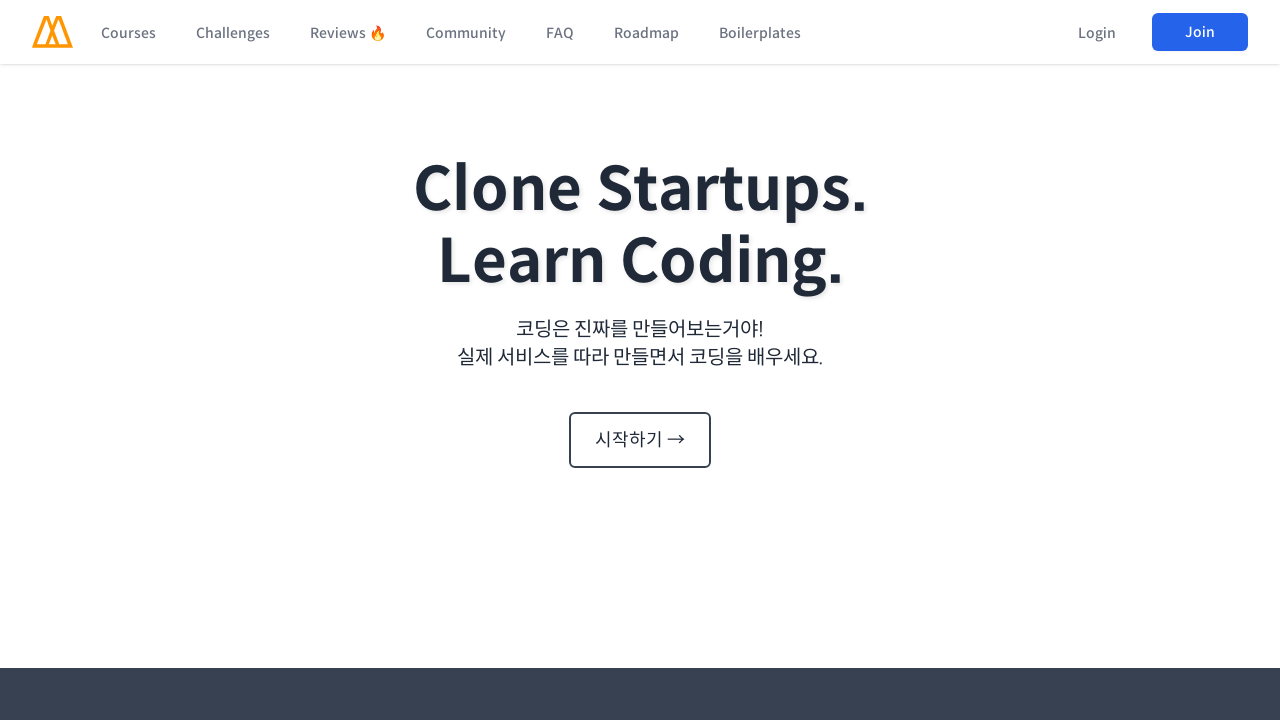

Set viewport width to 500px and height to 800px
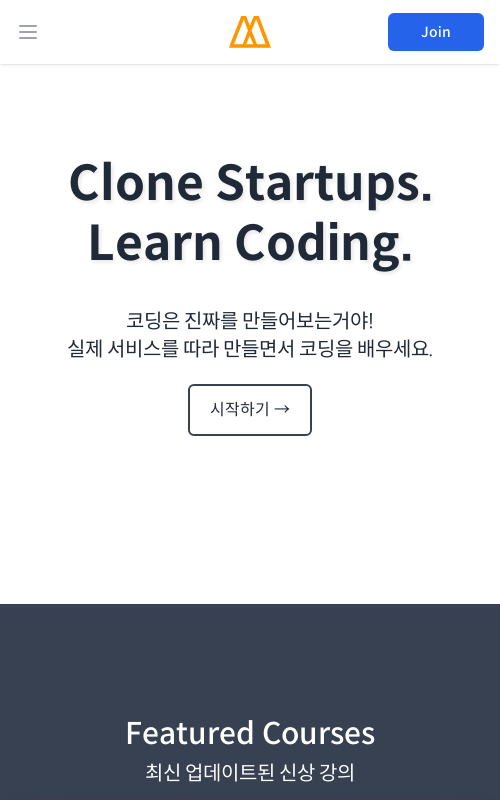

Scrolled to top of page at 500px viewport width
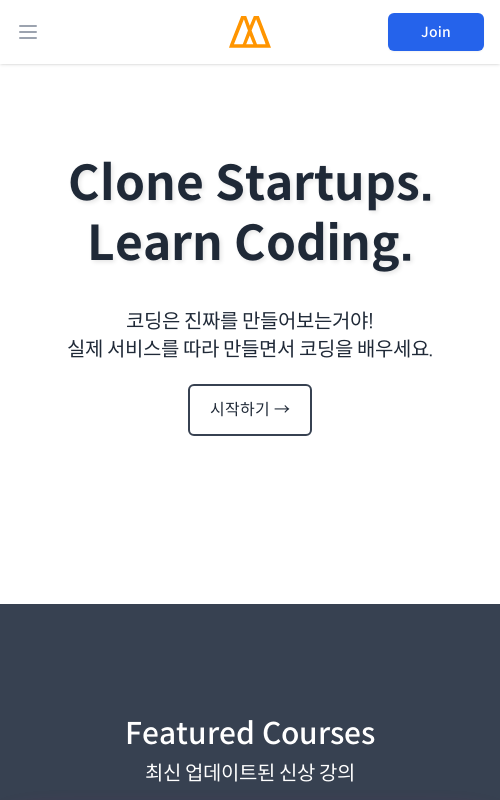

Waited 1 second for page to settle at top
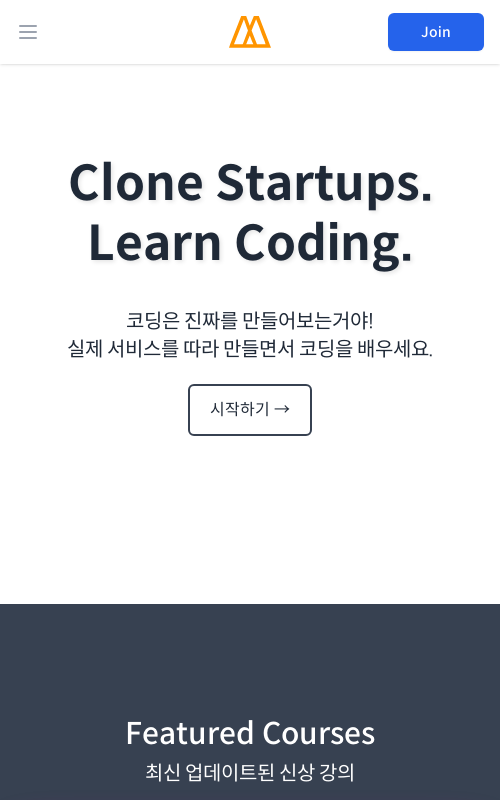

Evaluated page scroll height: 12657px
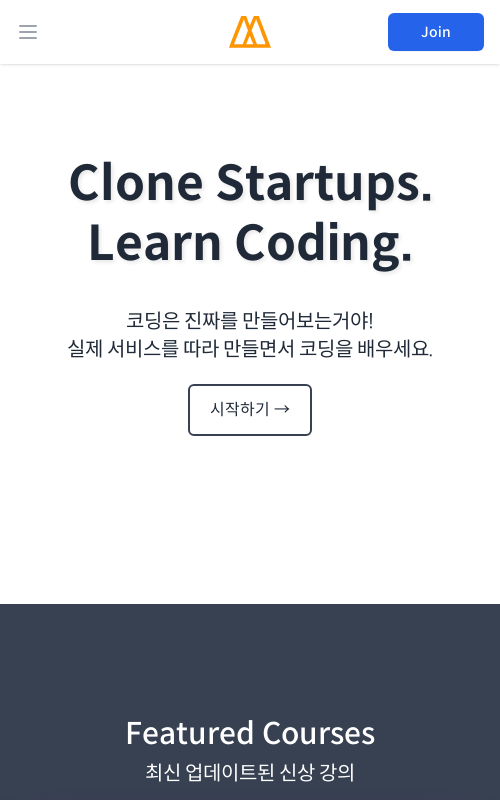

Scrolled to section 1 of 18 at 500px viewport width (scroll position: 0px)
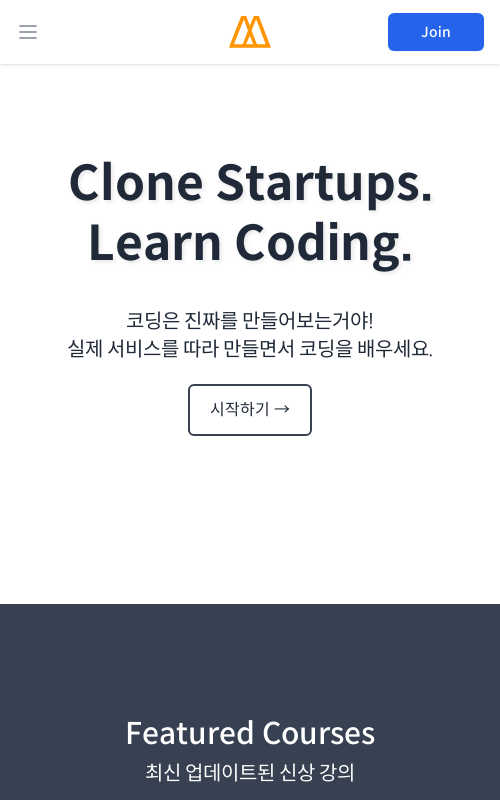

Waited 500ms for content to render at section 1
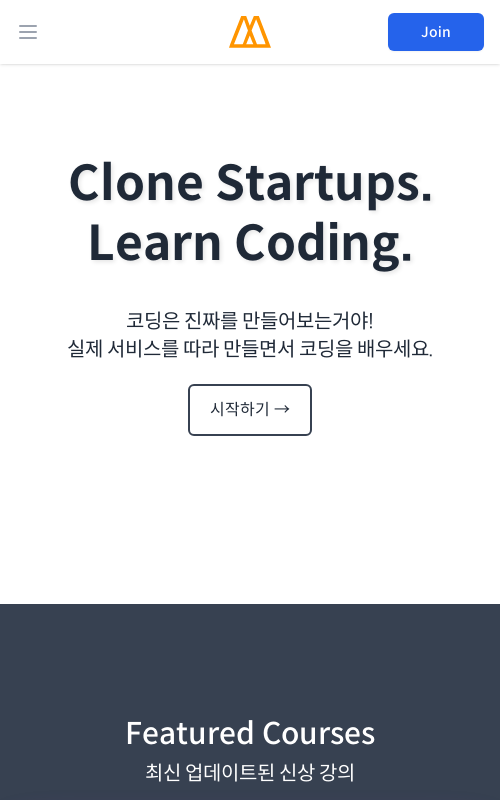

Scrolled to section 2 of 18 at 500px viewport width (scroll position: 736px)
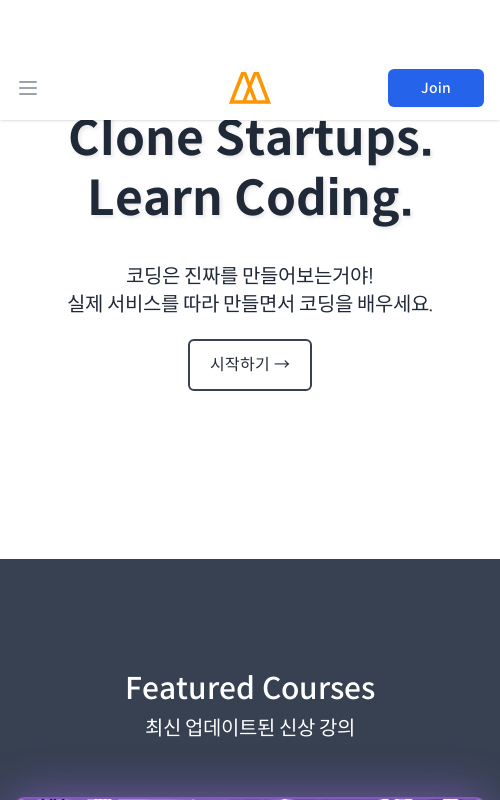

Waited 500ms for content to render at section 2
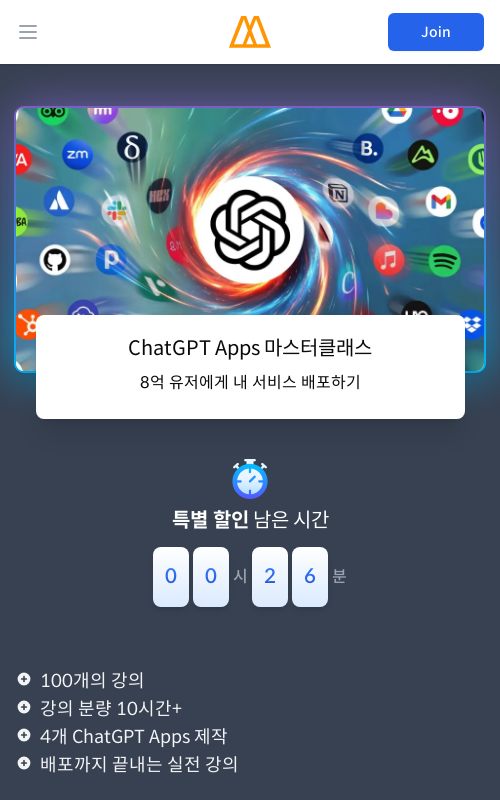

Scrolled to section 3 of 18 at 500px viewport width (scroll position: 1472px)
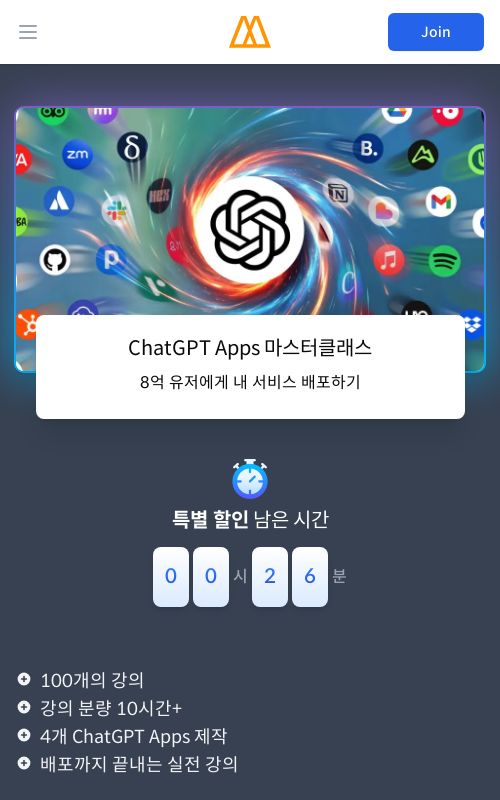

Waited 500ms for content to render at section 3
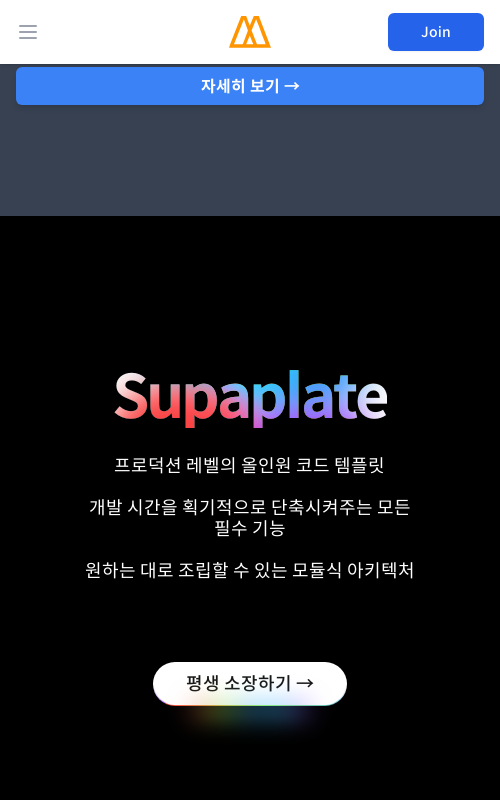

Scrolled to section 4 of 18 at 500px viewport width (scroll position: 2208px)
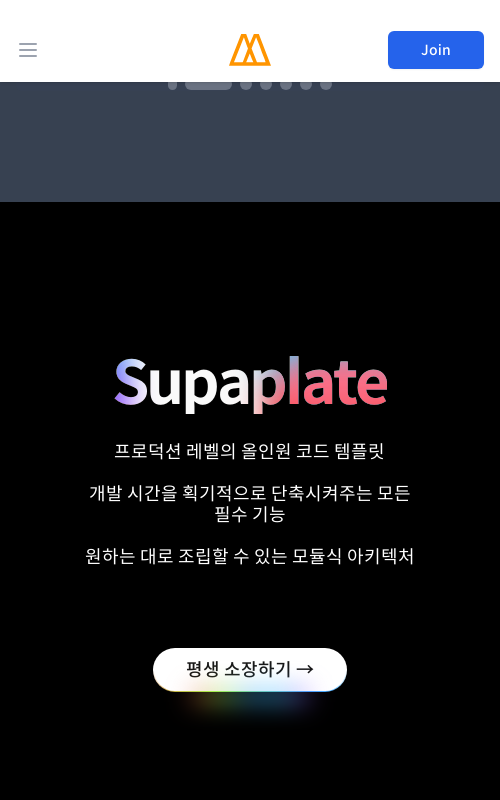

Waited 500ms for content to render at section 4
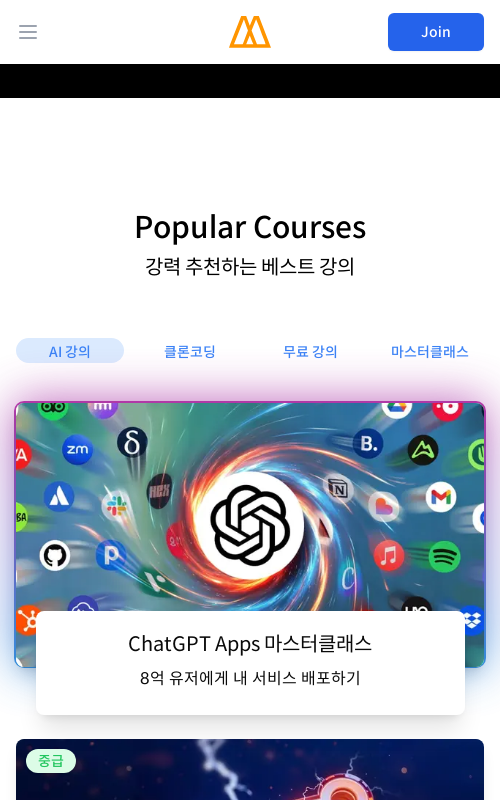

Scrolled to section 5 of 18 at 500px viewport width (scroll position: 2944px)
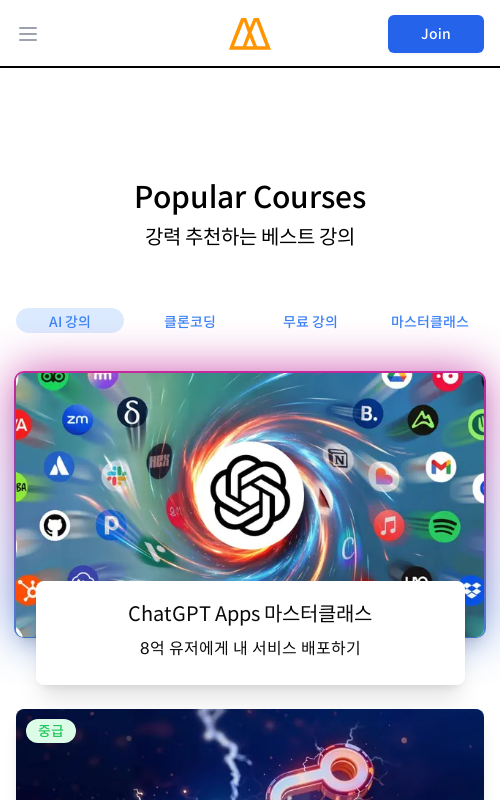

Waited 500ms for content to render at section 5
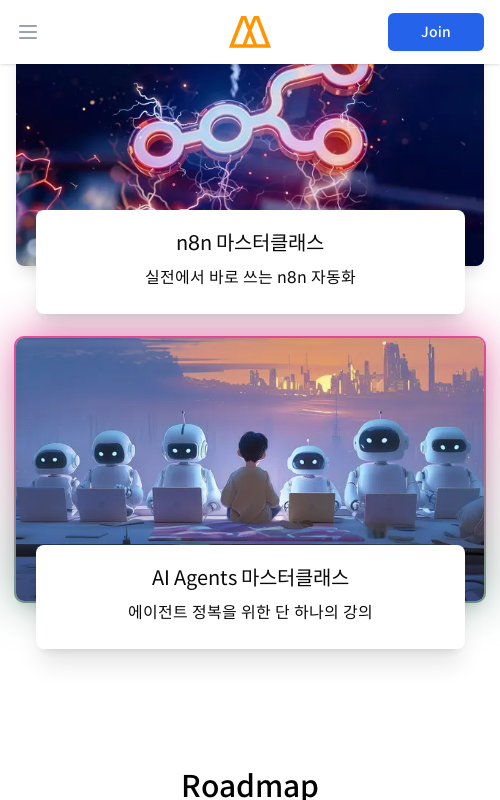

Scrolled to section 6 of 18 at 500px viewport width (scroll position: 3680px)
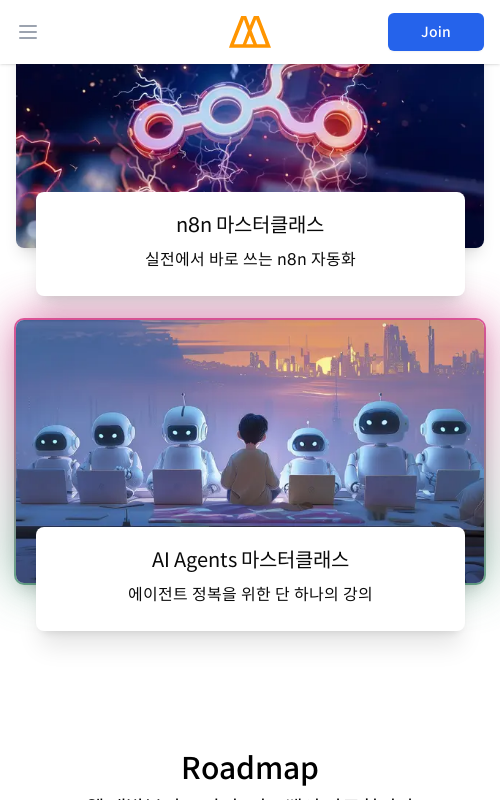

Waited 500ms for content to render at section 6
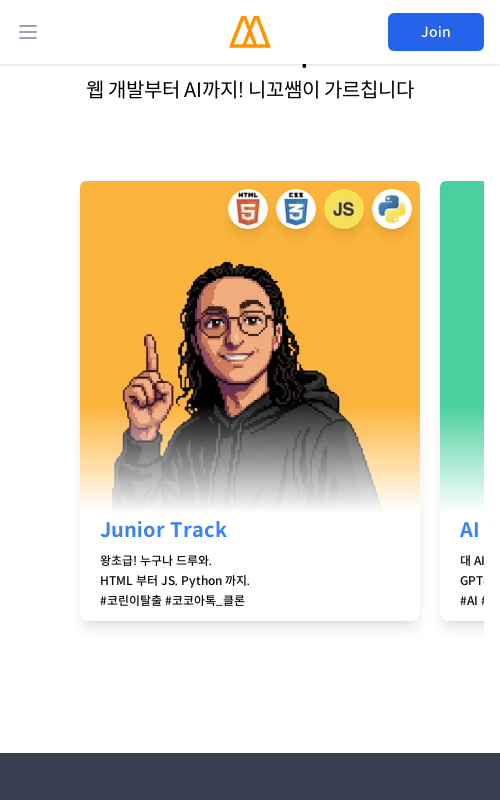

Scrolled to section 7 of 18 at 500px viewport width (scroll position: 4416px)
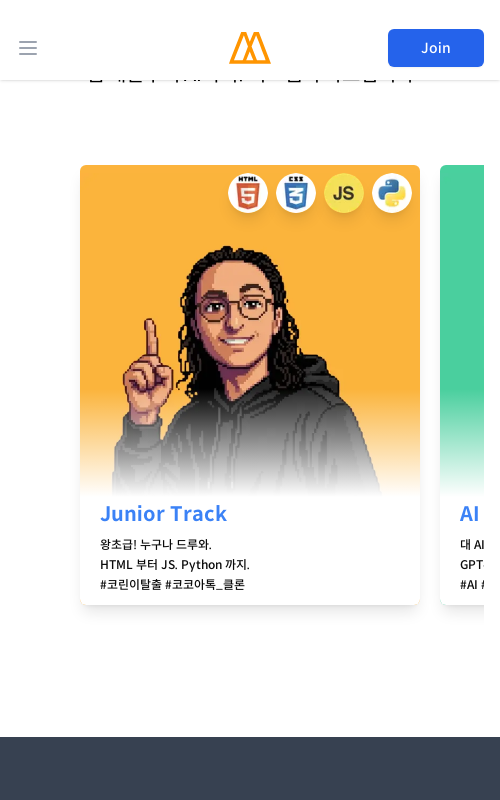

Waited 500ms for content to render at section 7
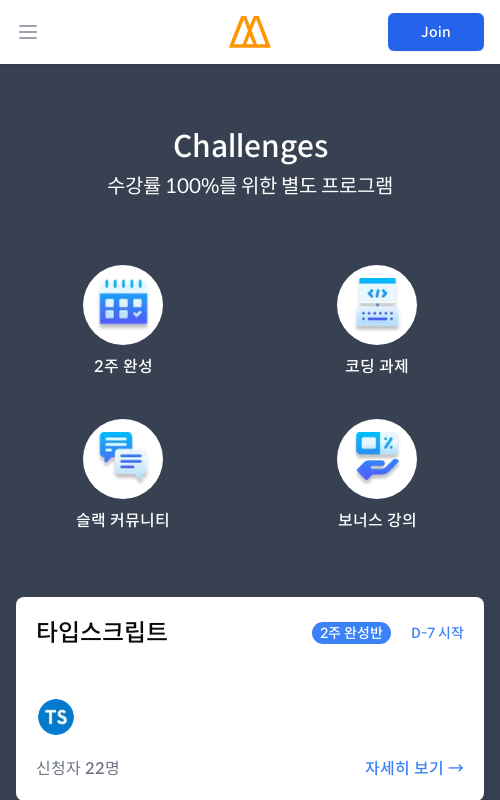

Scrolled to section 8 of 18 at 500px viewport width (scroll position: 5152px)
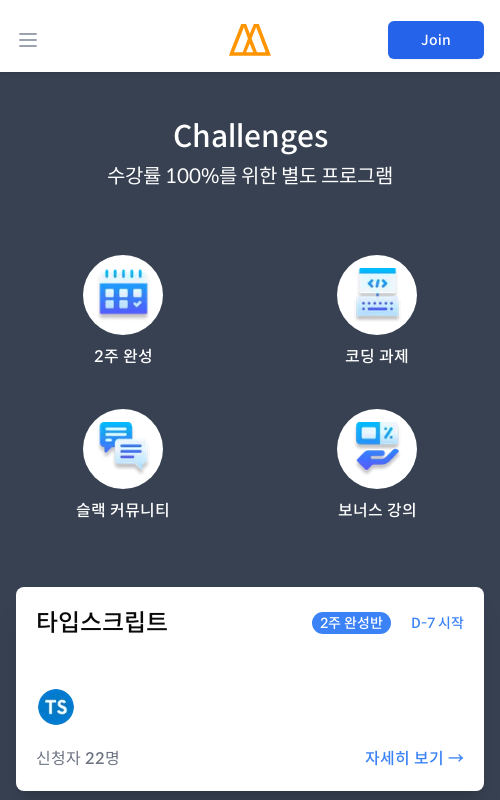

Waited 500ms for content to render at section 8
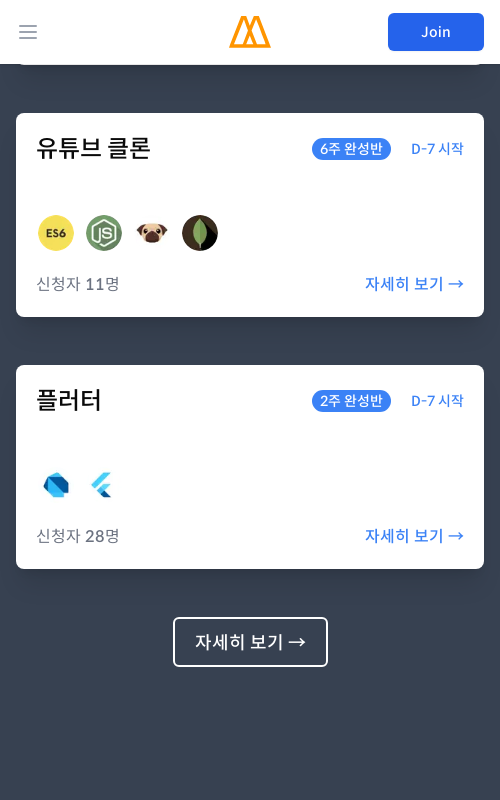

Scrolled to section 9 of 18 at 500px viewport width (scroll position: 5888px)
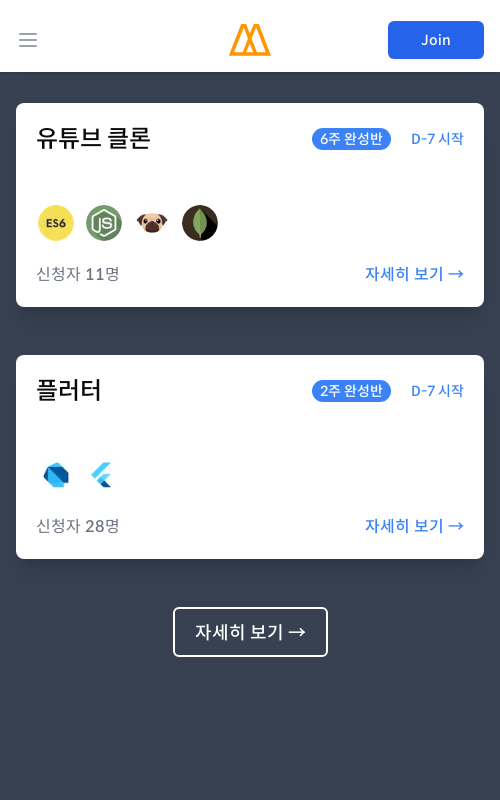

Waited 500ms for content to render at section 9
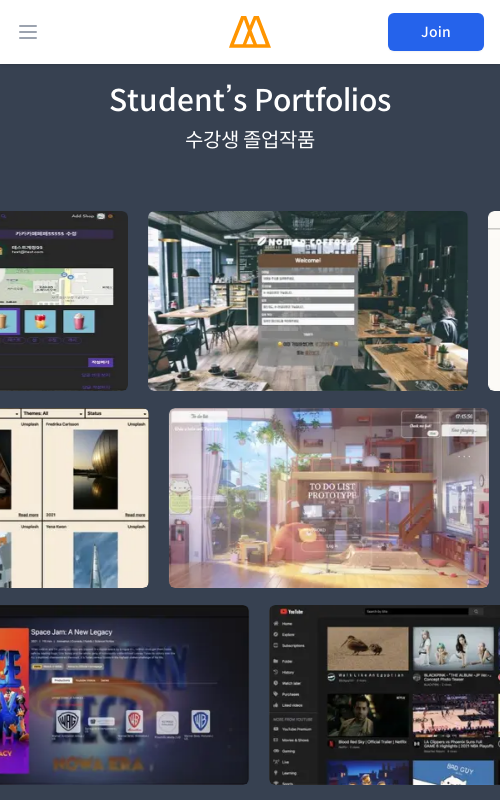

Scrolled to section 10 of 18 at 500px viewport width (scroll position: 6624px)
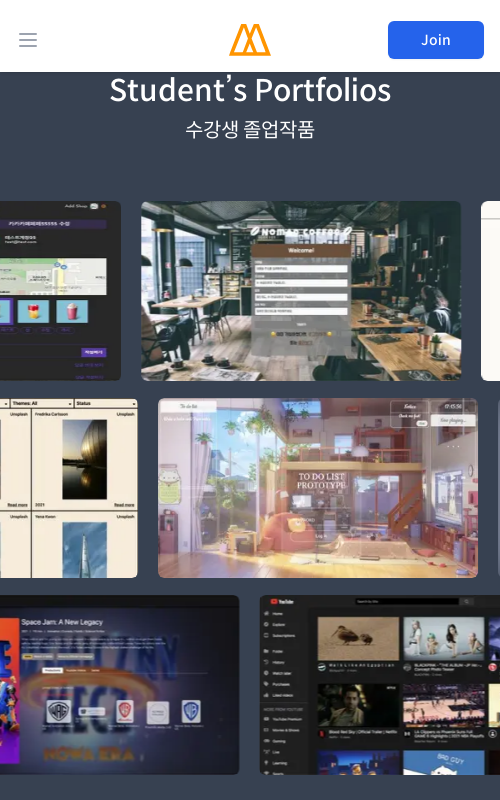

Waited 500ms for content to render at section 10
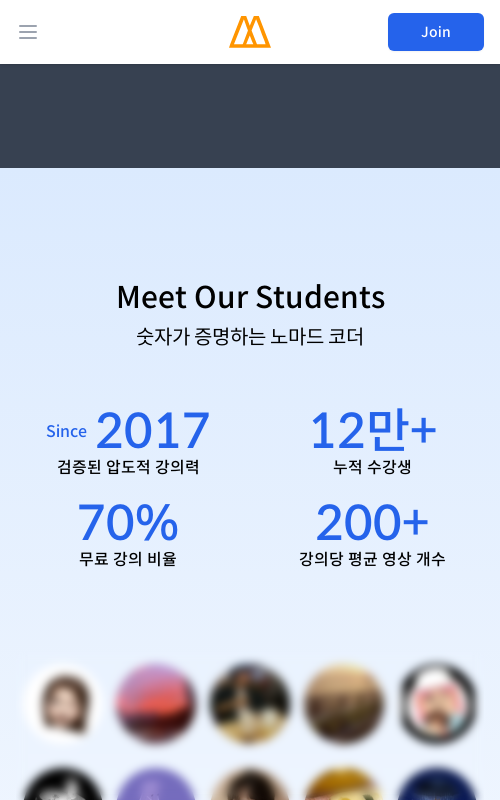

Scrolled to section 11 of 18 at 500px viewport width (scroll position: 7360px)
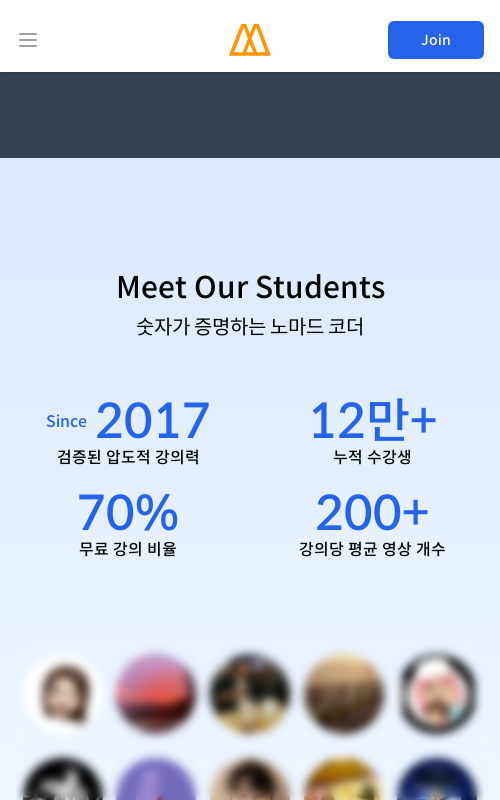

Waited 500ms for content to render at section 11
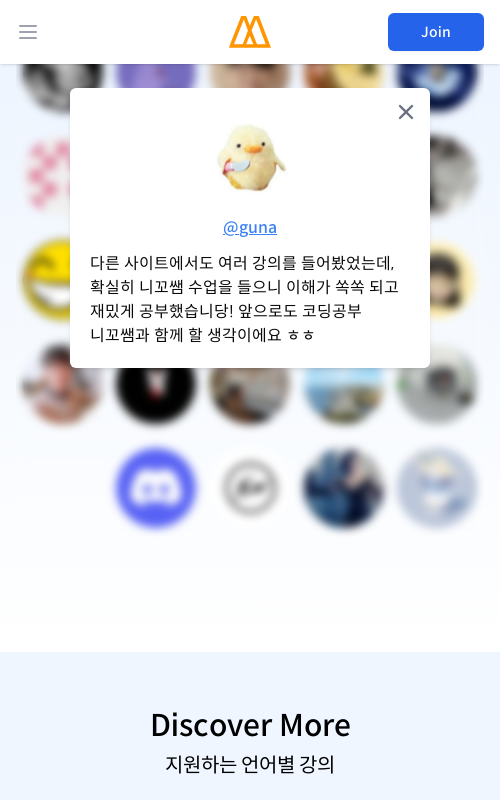

Scrolled to section 12 of 18 at 500px viewport width (scroll position: 8096px)
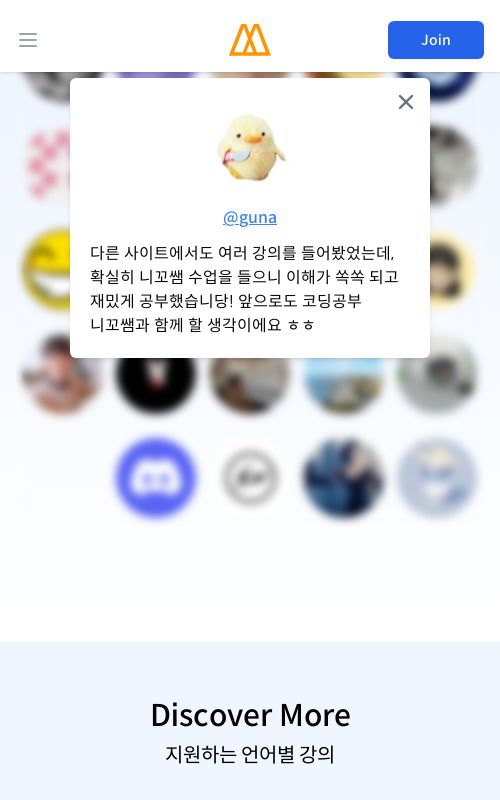

Waited 500ms for content to render at section 12
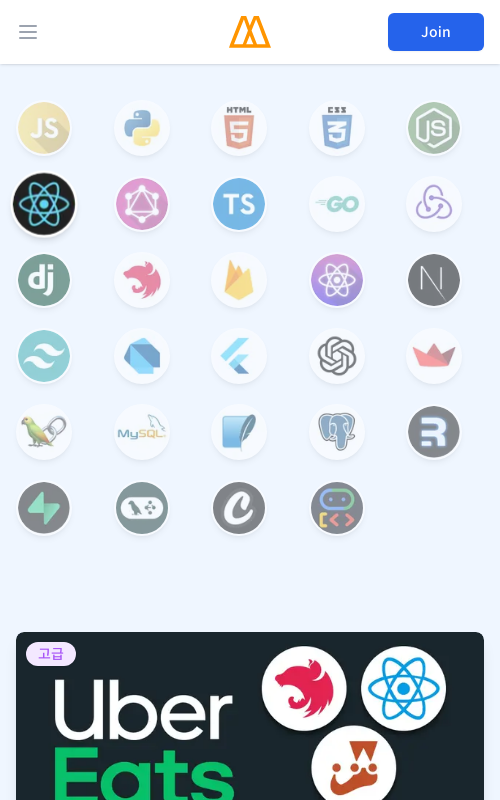

Scrolled to section 13 of 18 at 500px viewport width (scroll position: 8832px)
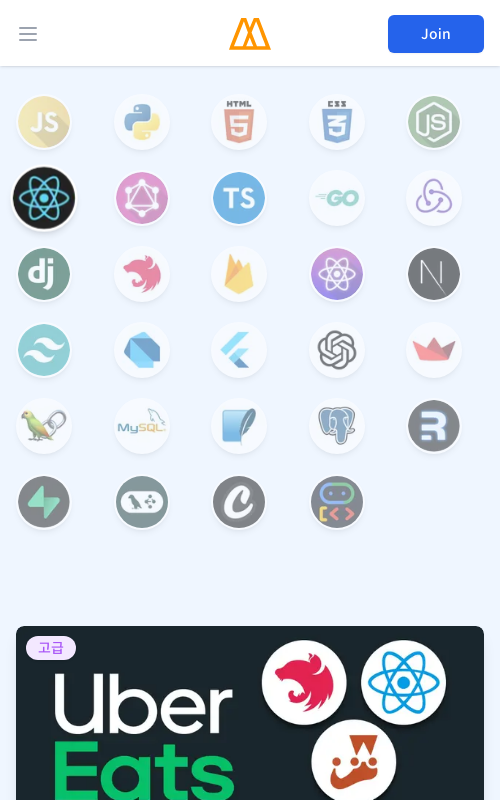

Waited 500ms for content to render at section 13
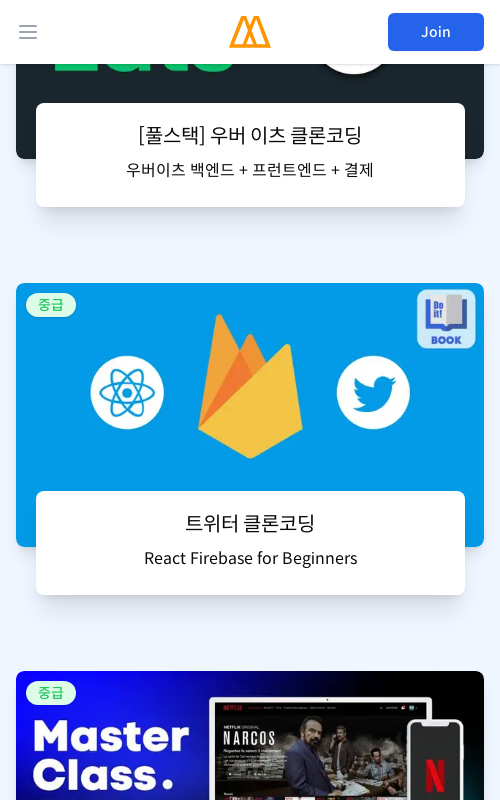

Scrolled to section 14 of 18 at 500px viewport width (scroll position: 9568px)
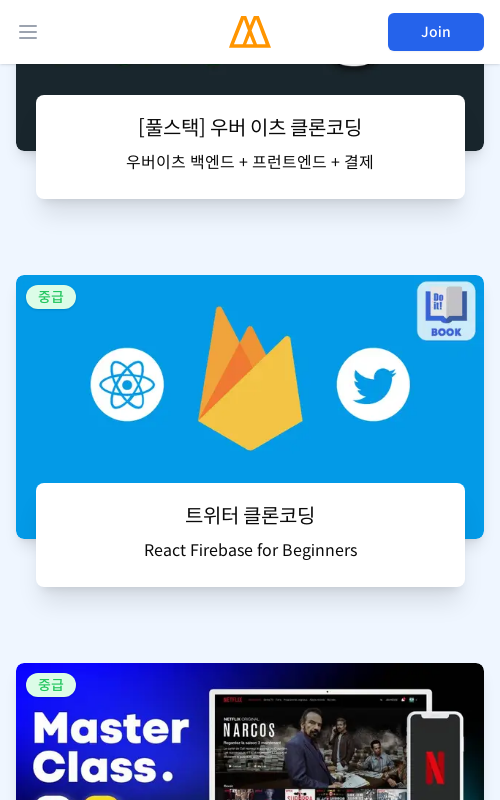

Waited 500ms for content to render at section 14
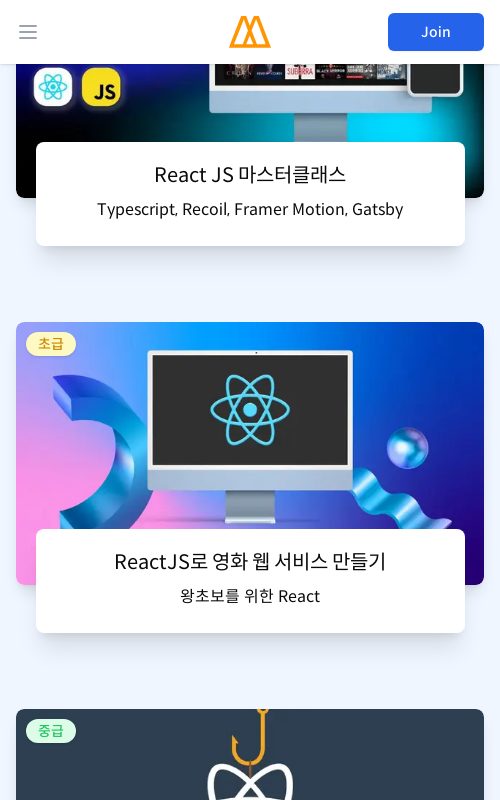

Scrolled to section 15 of 18 at 500px viewport width (scroll position: 10304px)
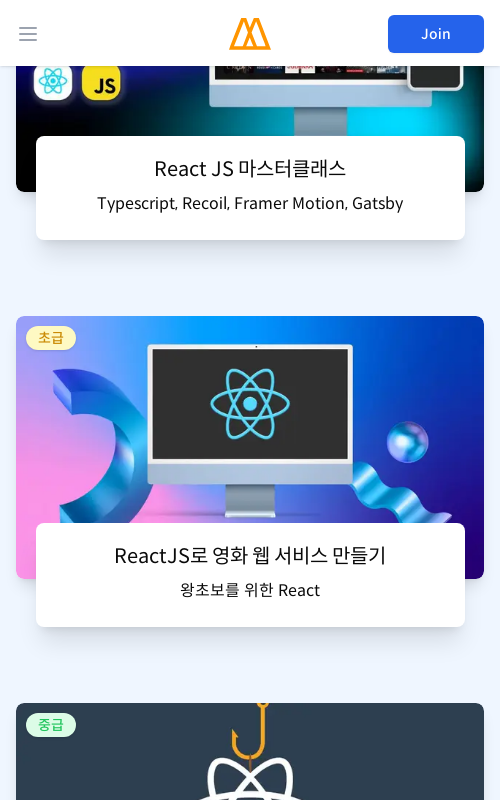

Waited 500ms for content to render at section 15
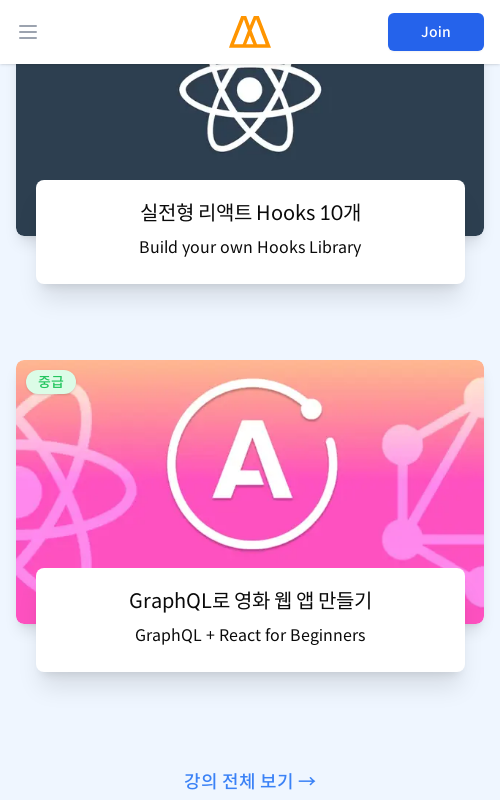

Scrolled to section 16 of 18 at 500px viewport width (scroll position: 11040px)
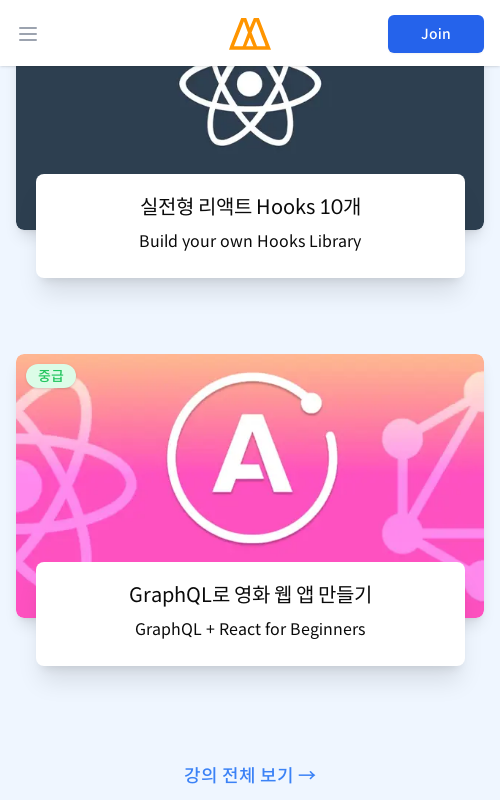

Waited 500ms for content to render at section 16
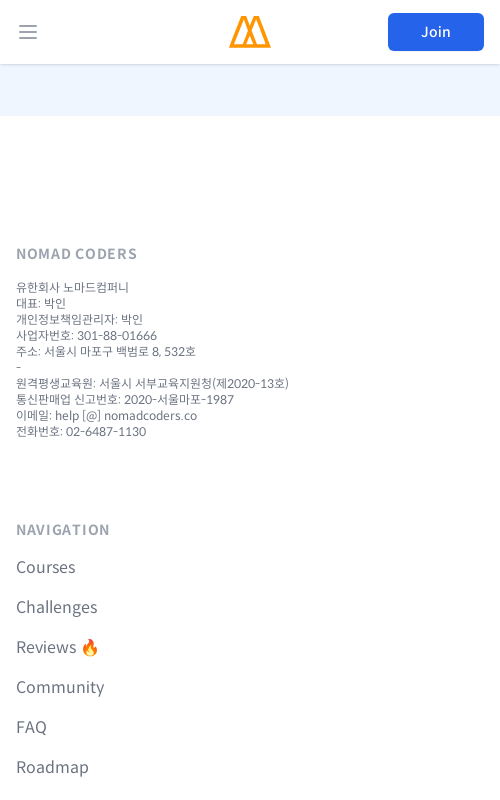

Scrolled to section 17 of 18 at 500px viewport width (scroll position: 11776px)
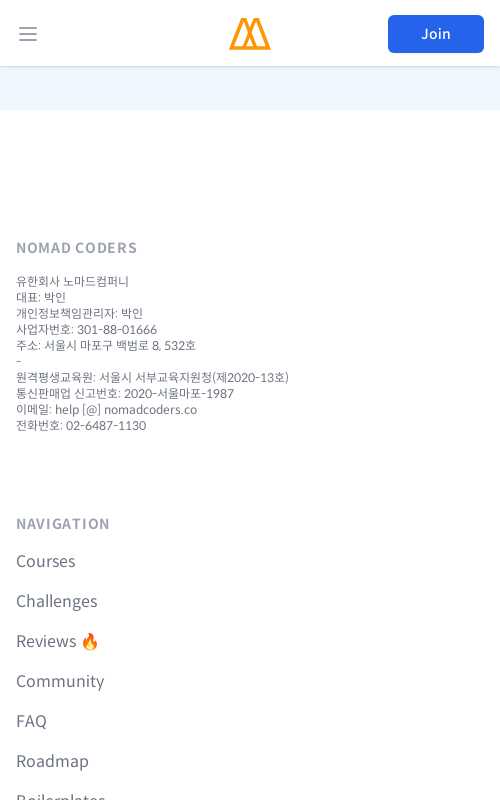

Waited 500ms for content to render at section 17
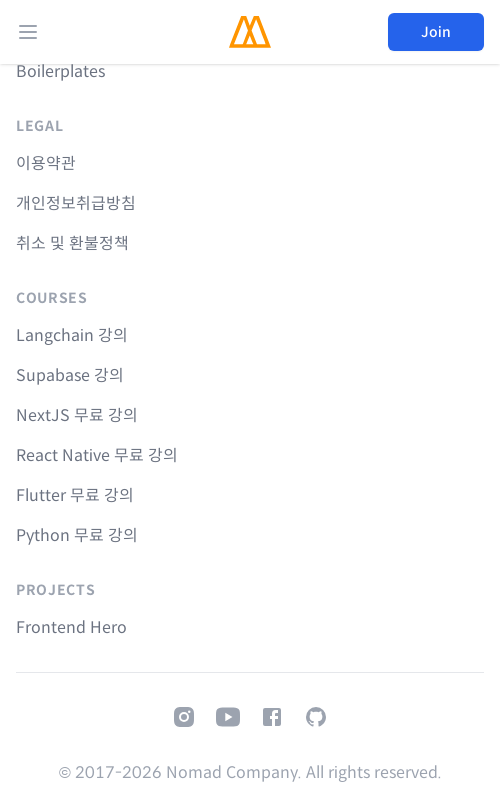

Scrolled to section 18 of 18 at 500px viewport width (scroll position: 12512px)
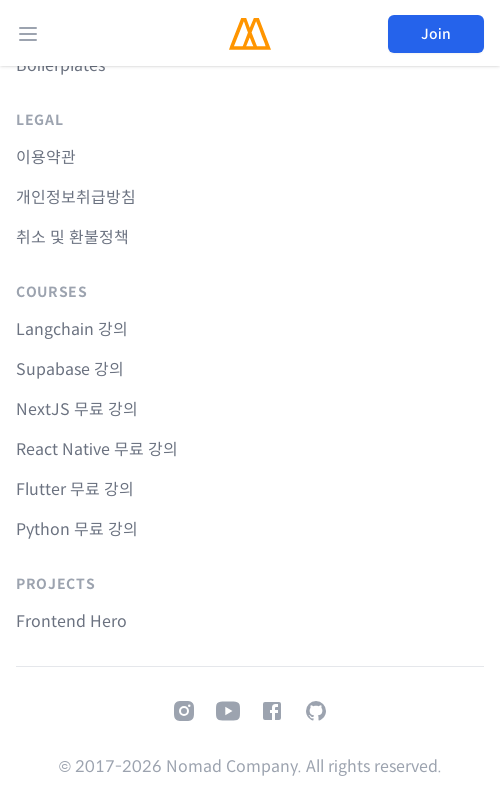

Waited 500ms for content to render at section 18
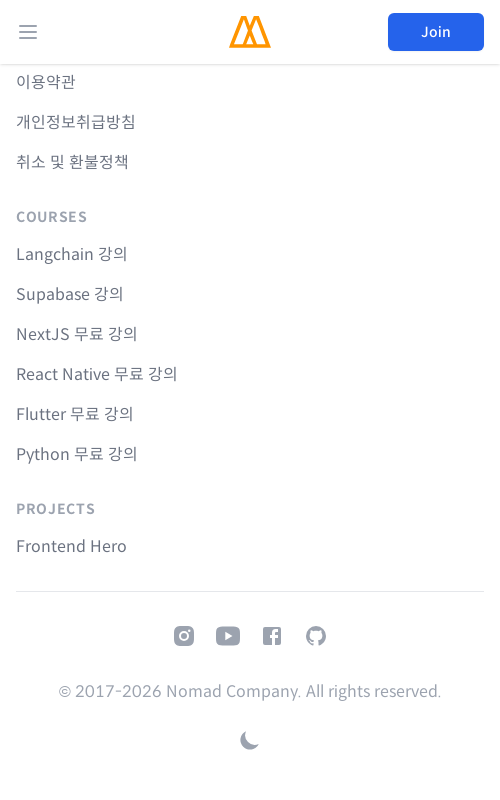

Set viewport width to 960px and height to 800px
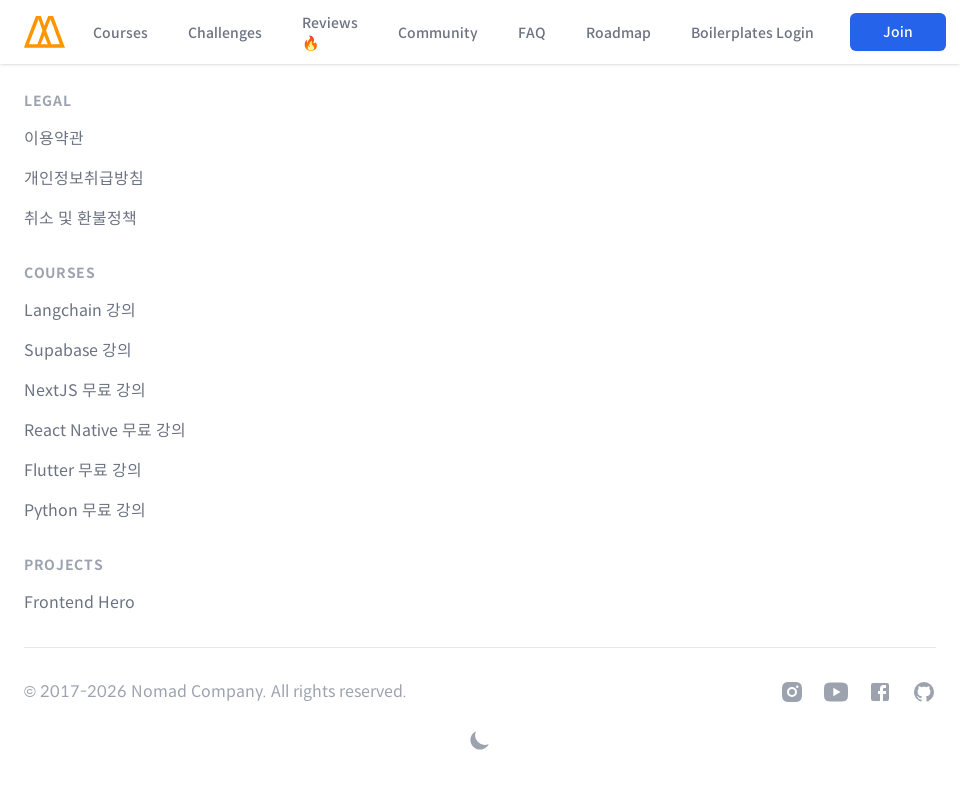

Scrolled to top of page at 960px viewport width
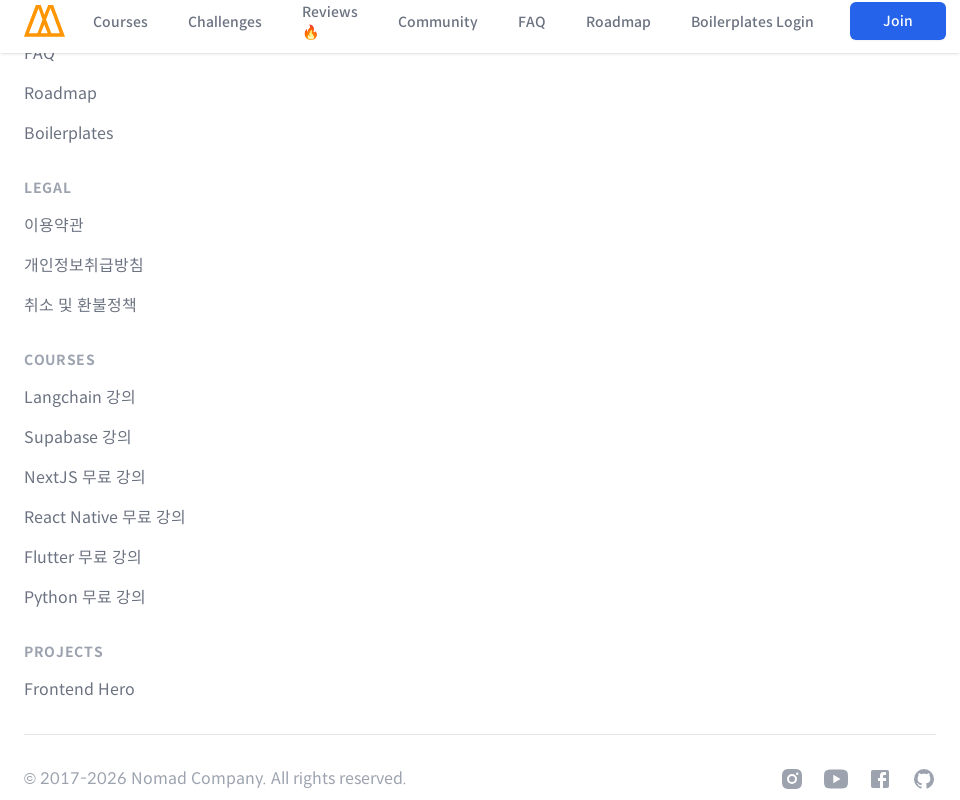

Waited 1 second for page to settle at top
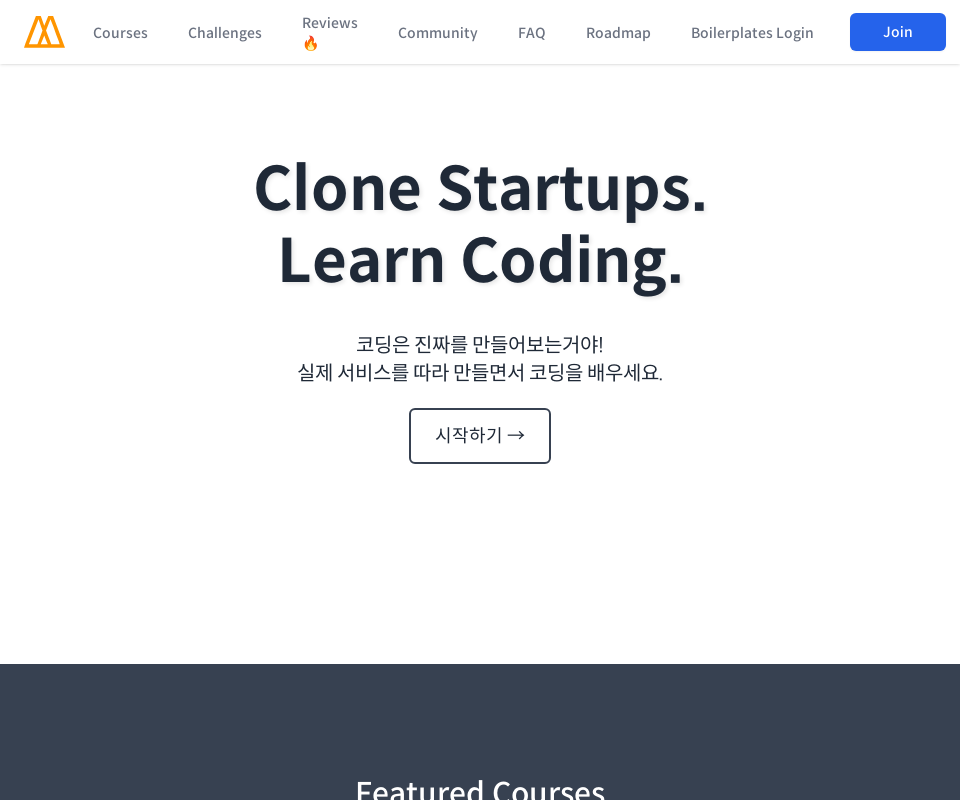

Evaluated page scroll height: 10643px
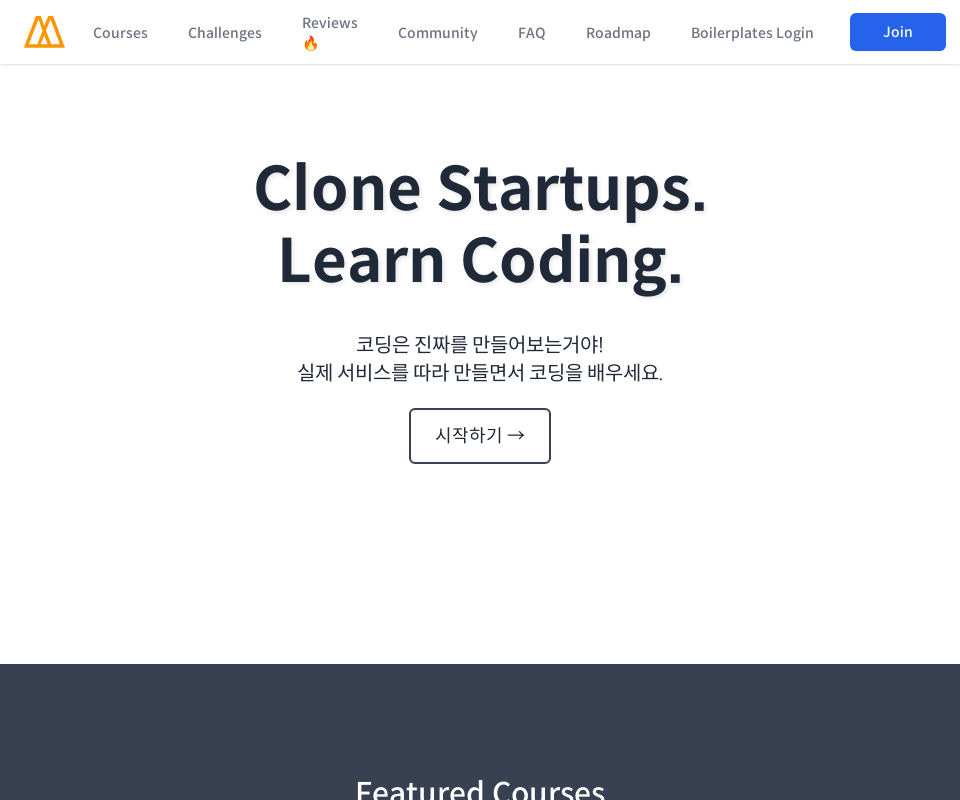

Scrolled to section 1 of 15 at 960px viewport width (scroll position: 0px)
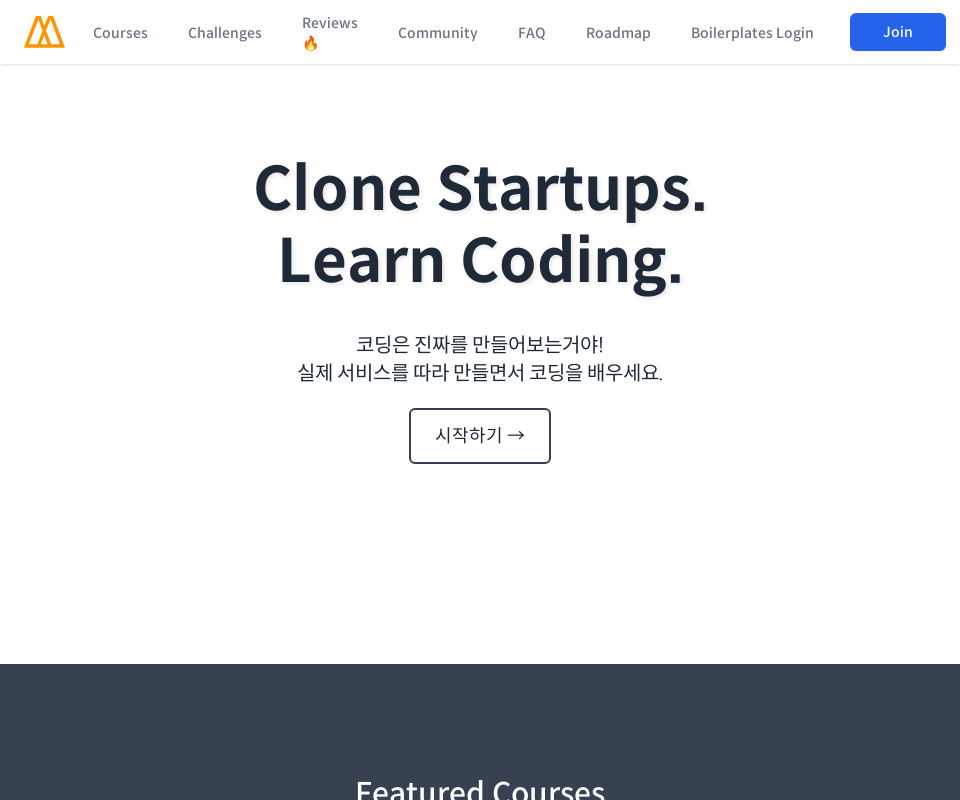

Waited 500ms for content to render at section 1
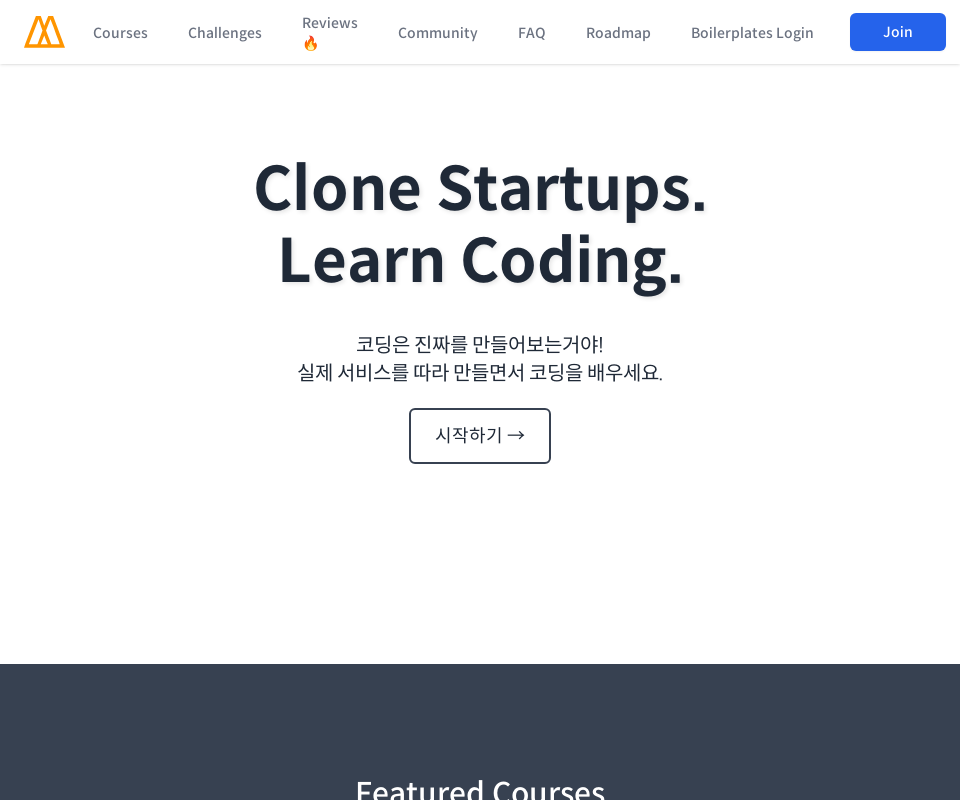

Scrolled to section 2 of 15 at 960px viewport width (scroll position: 736px)
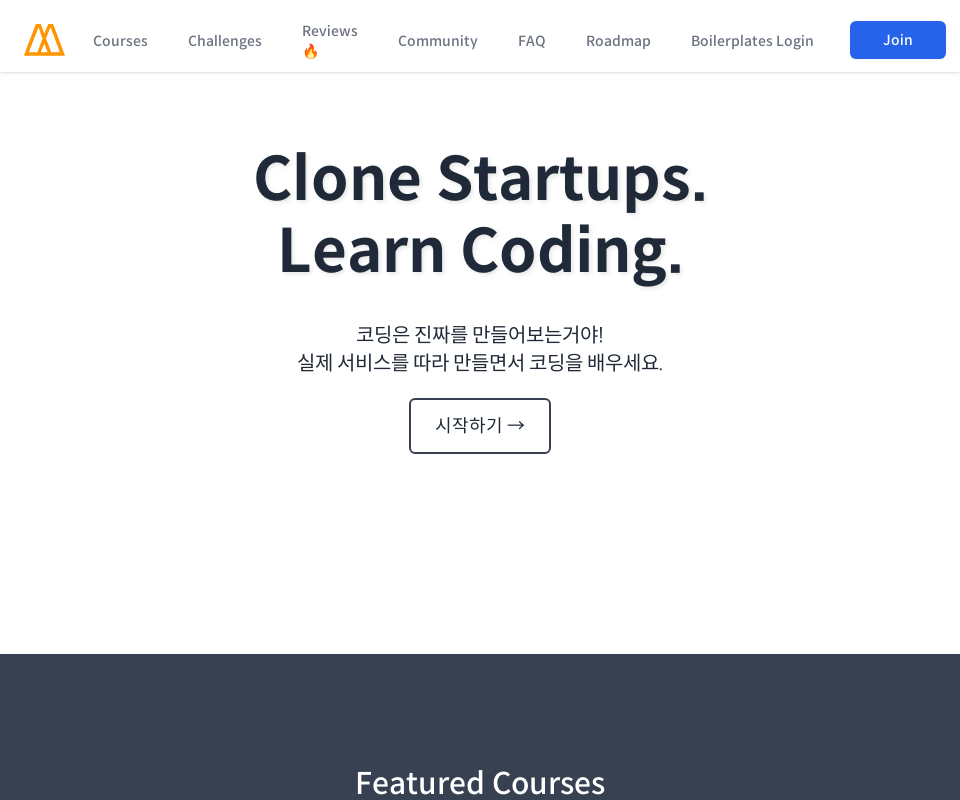

Waited 500ms for content to render at section 2
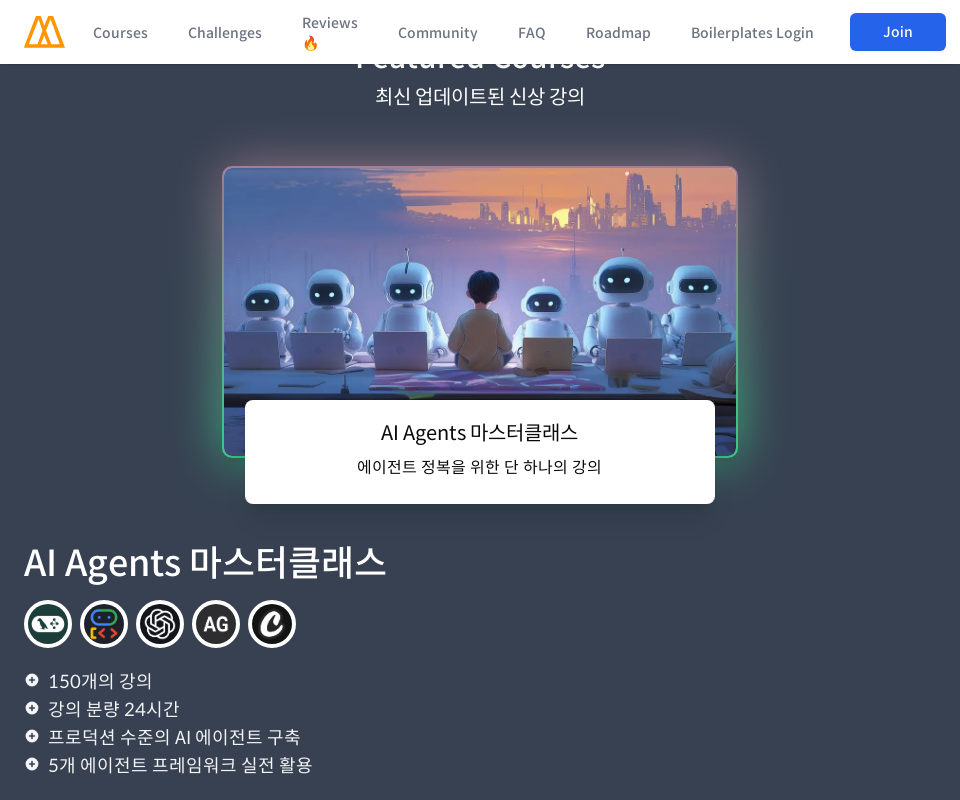

Scrolled to section 3 of 15 at 960px viewport width (scroll position: 1472px)
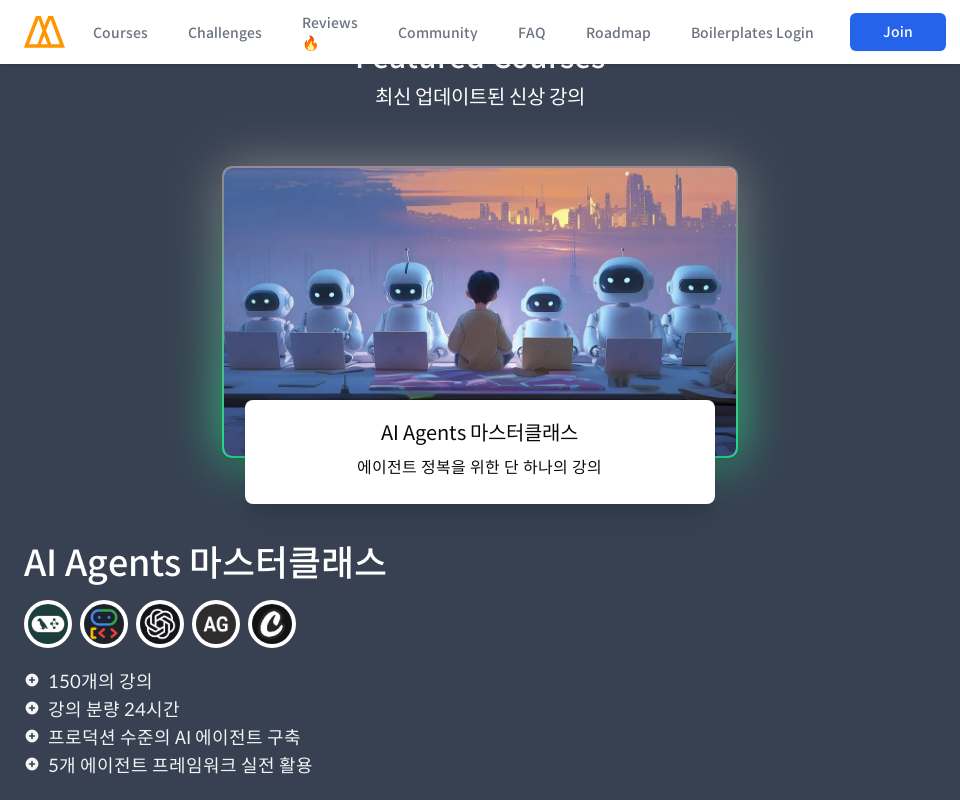

Waited 500ms for content to render at section 3
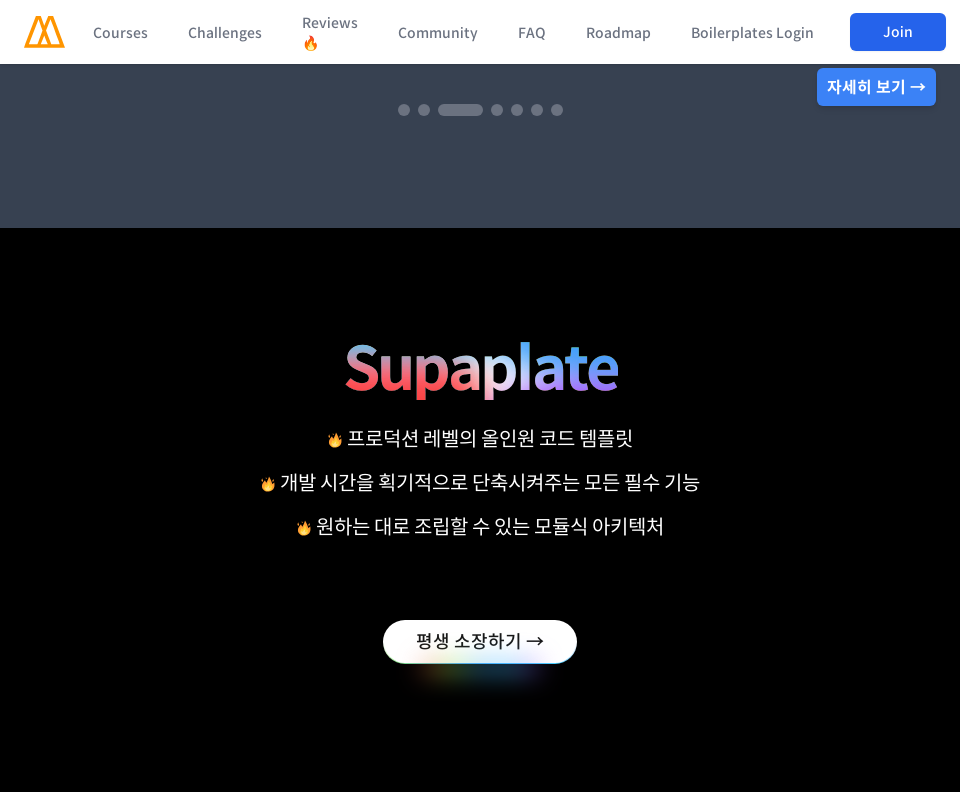

Scrolled to section 4 of 15 at 960px viewport width (scroll position: 2208px)
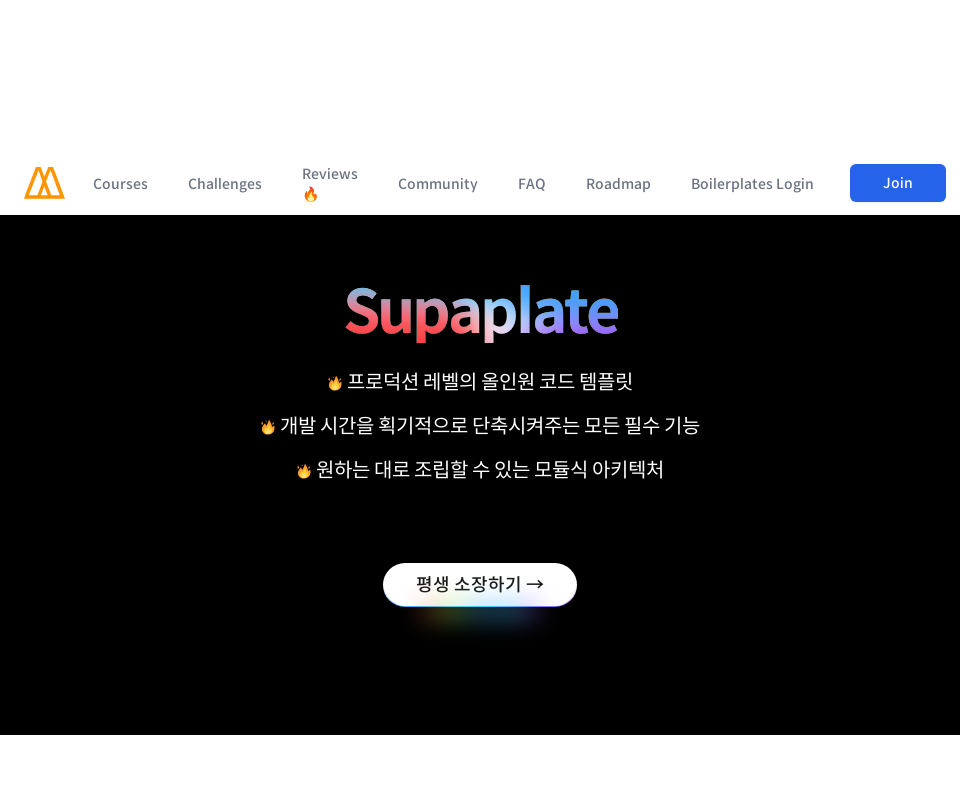

Waited 500ms for content to render at section 4
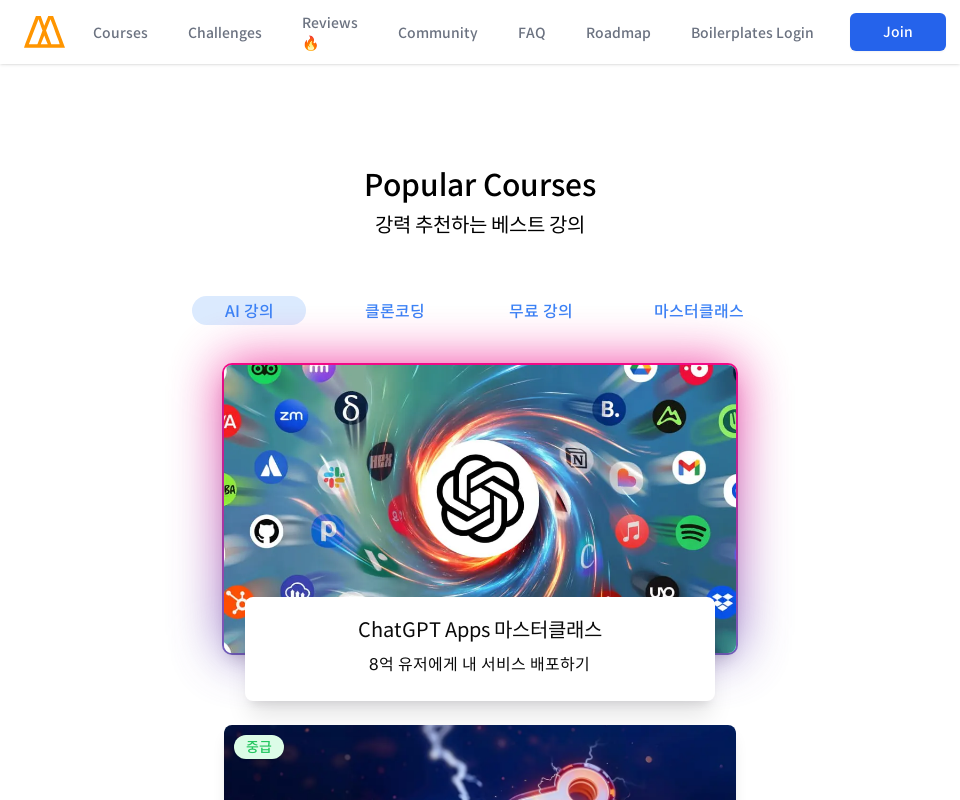

Scrolled to section 5 of 15 at 960px viewport width (scroll position: 2944px)
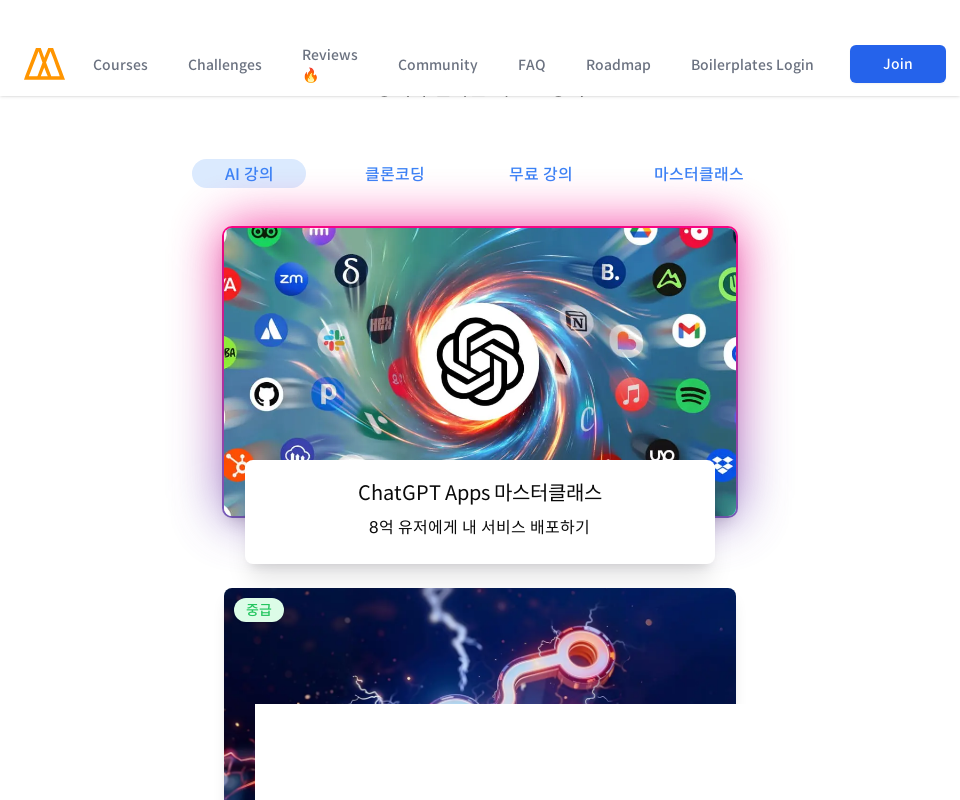

Waited 500ms for content to render at section 5
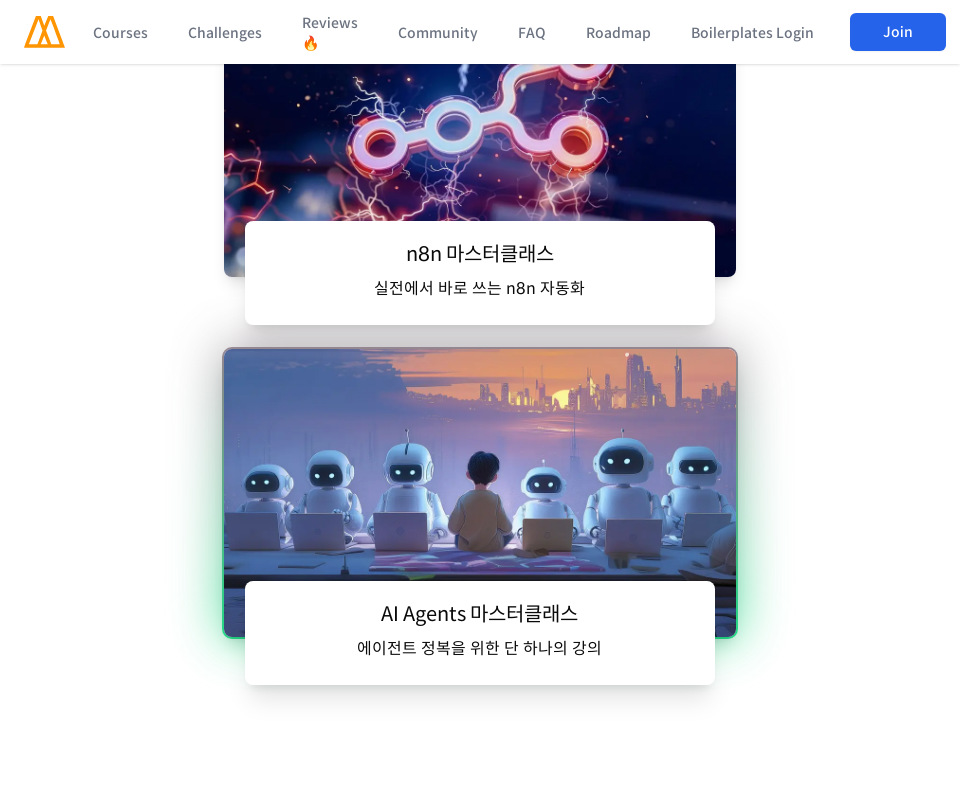

Scrolled to section 6 of 15 at 960px viewport width (scroll position: 3680px)
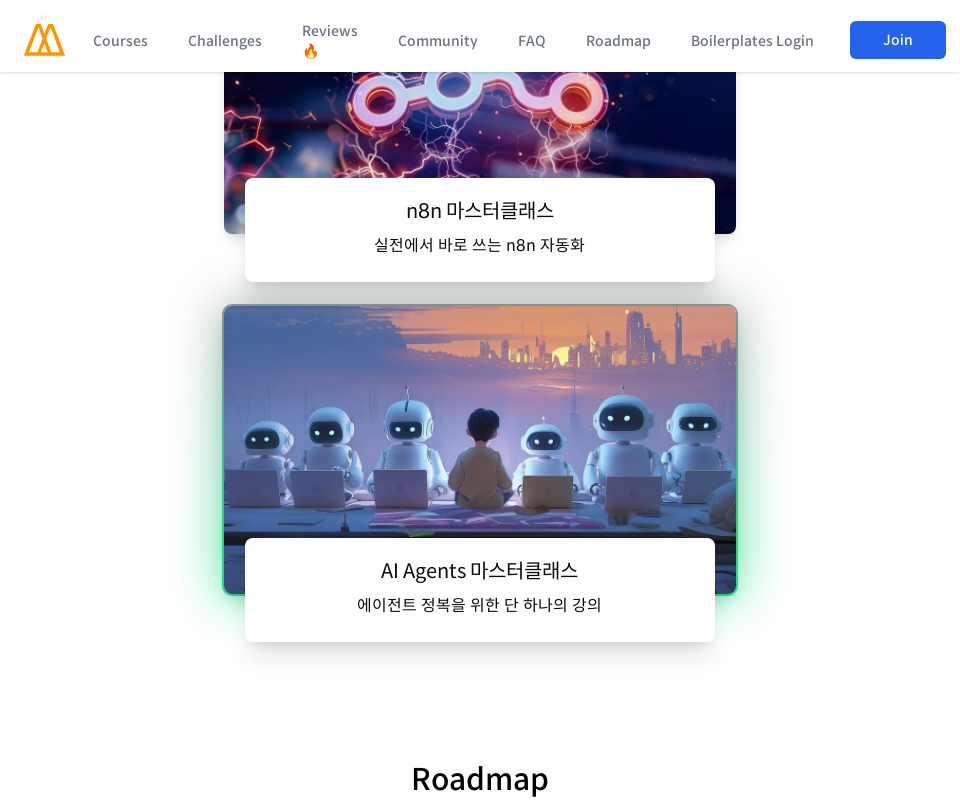

Waited 500ms for content to render at section 6
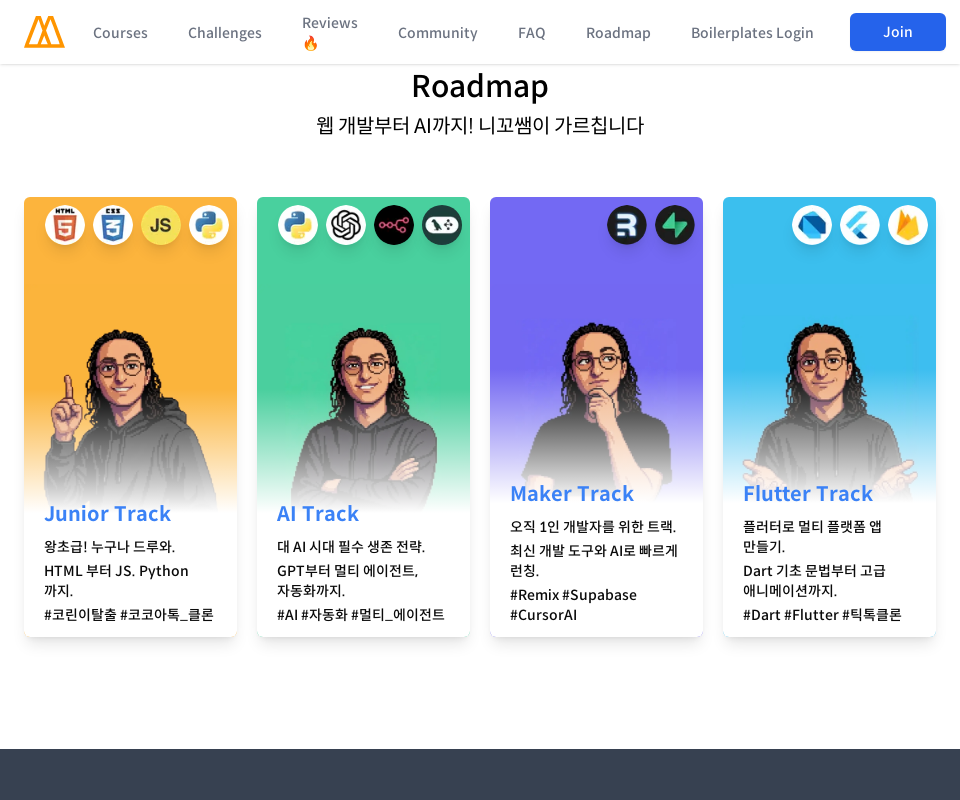

Scrolled to section 7 of 15 at 960px viewport width (scroll position: 4416px)
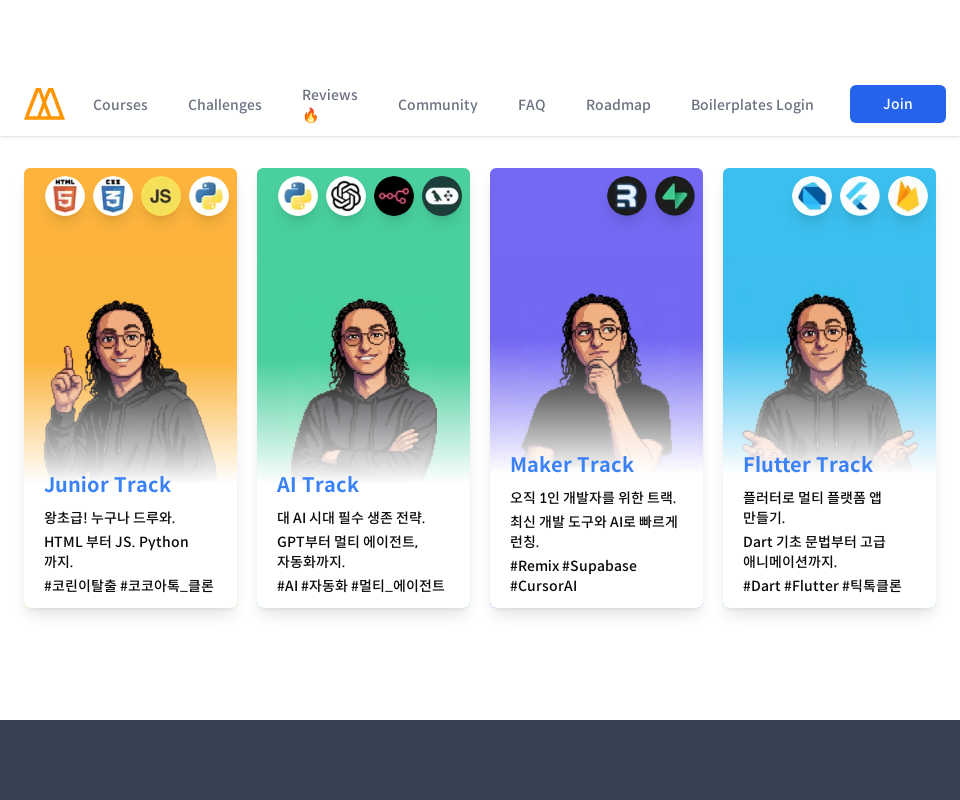

Waited 500ms for content to render at section 7
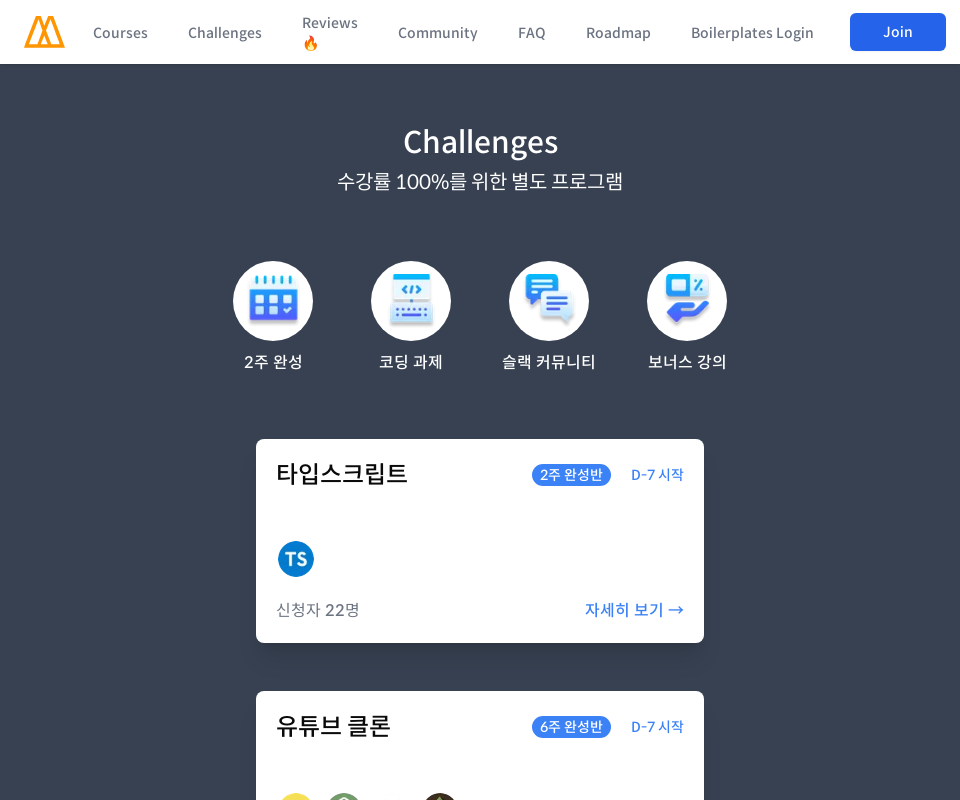

Scrolled to section 8 of 15 at 960px viewport width (scroll position: 5152px)
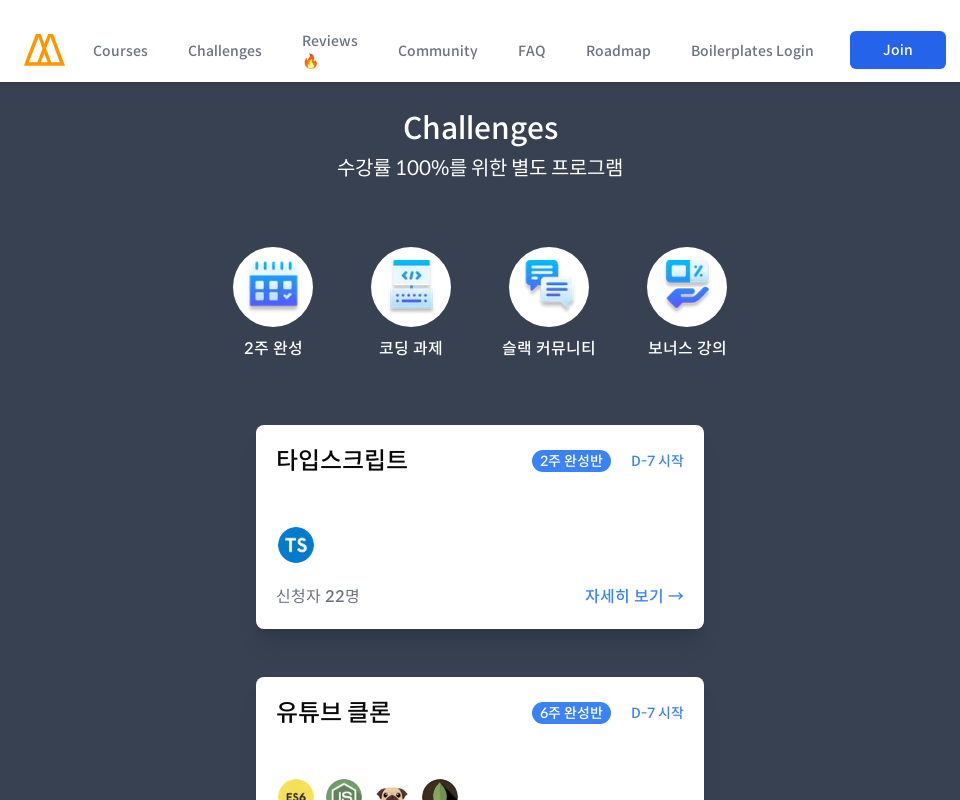

Waited 500ms for content to render at section 8
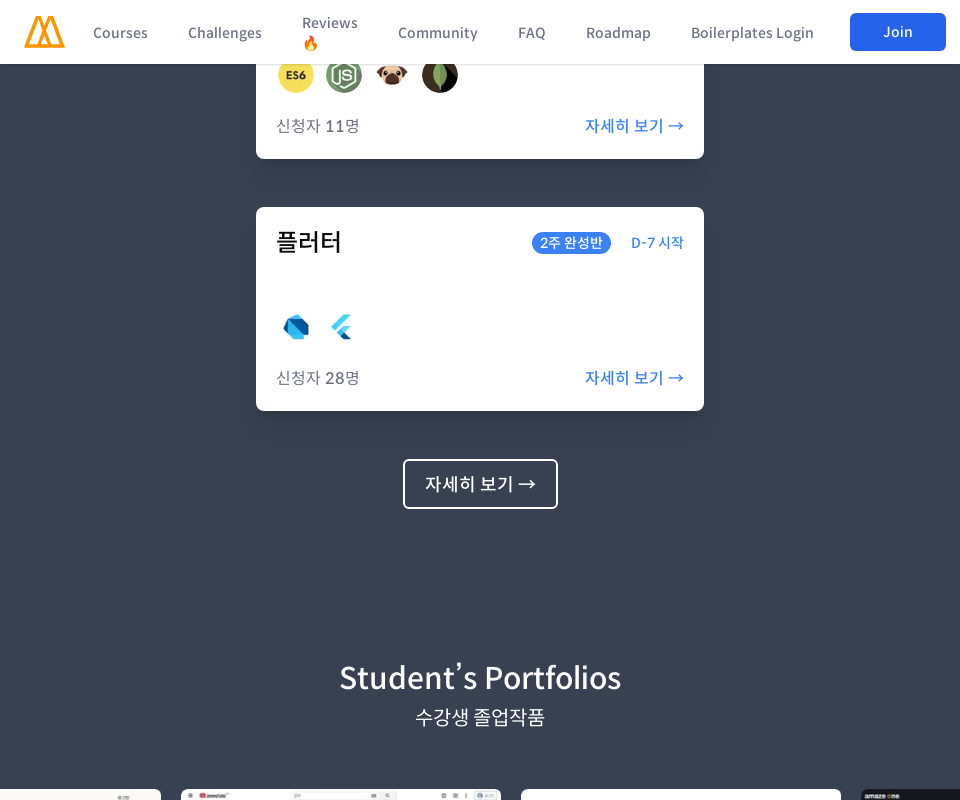

Scrolled to section 9 of 15 at 960px viewport width (scroll position: 5888px)
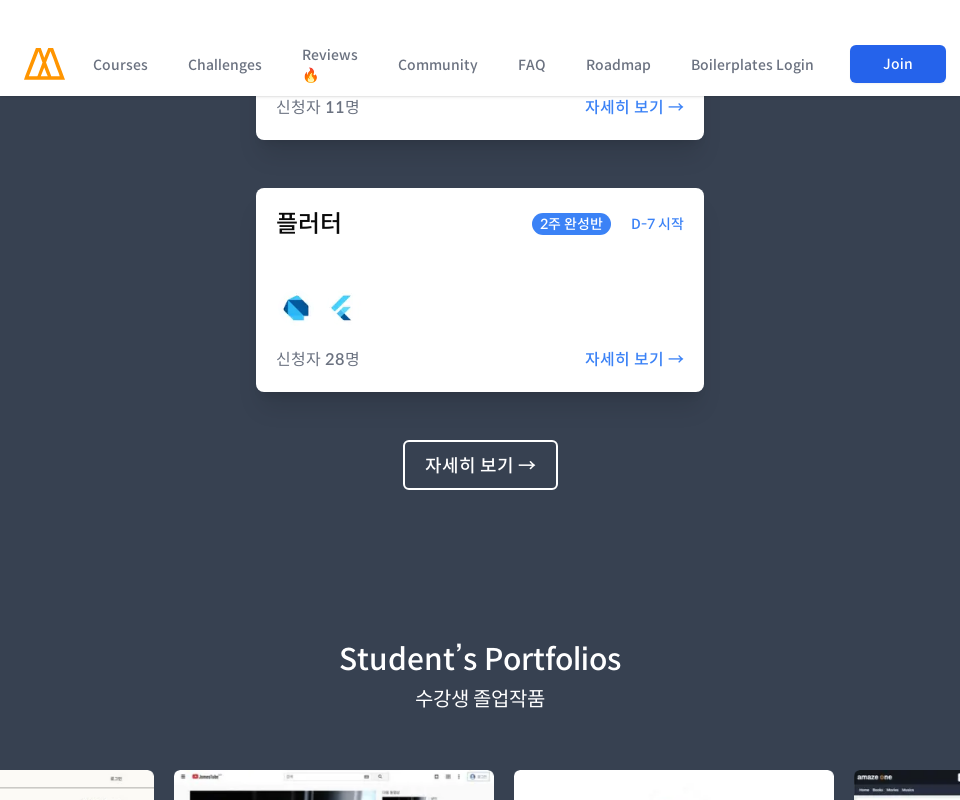

Waited 500ms for content to render at section 9
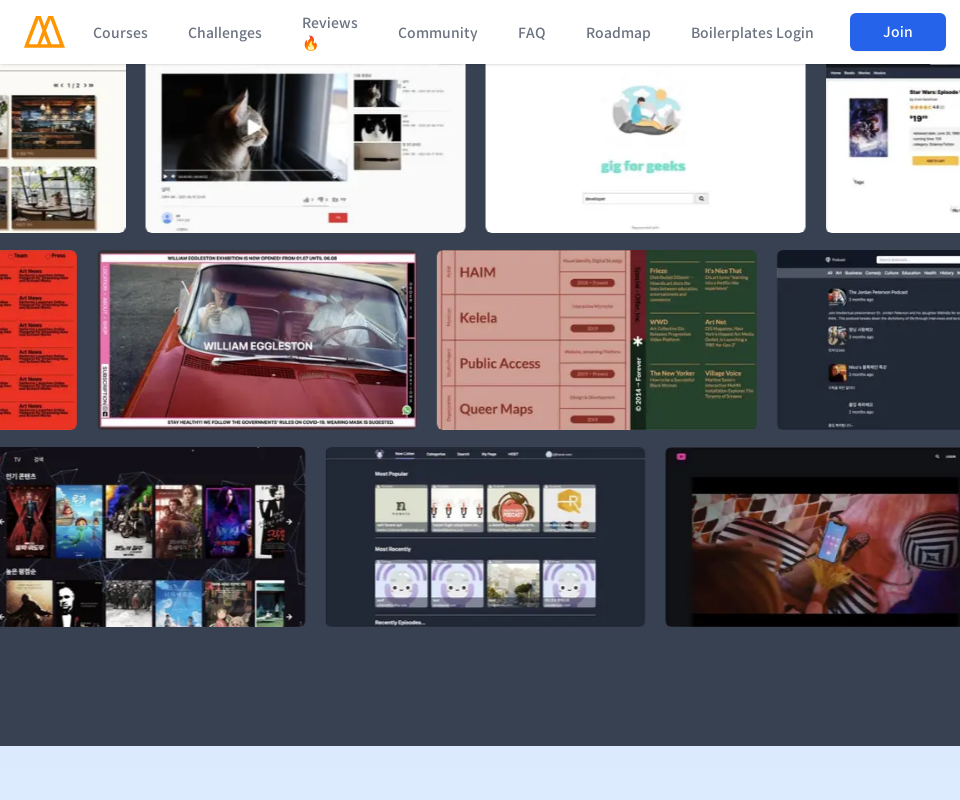

Scrolled to section 10 of 15 at 960px viewport width (scroll position: 6624px)
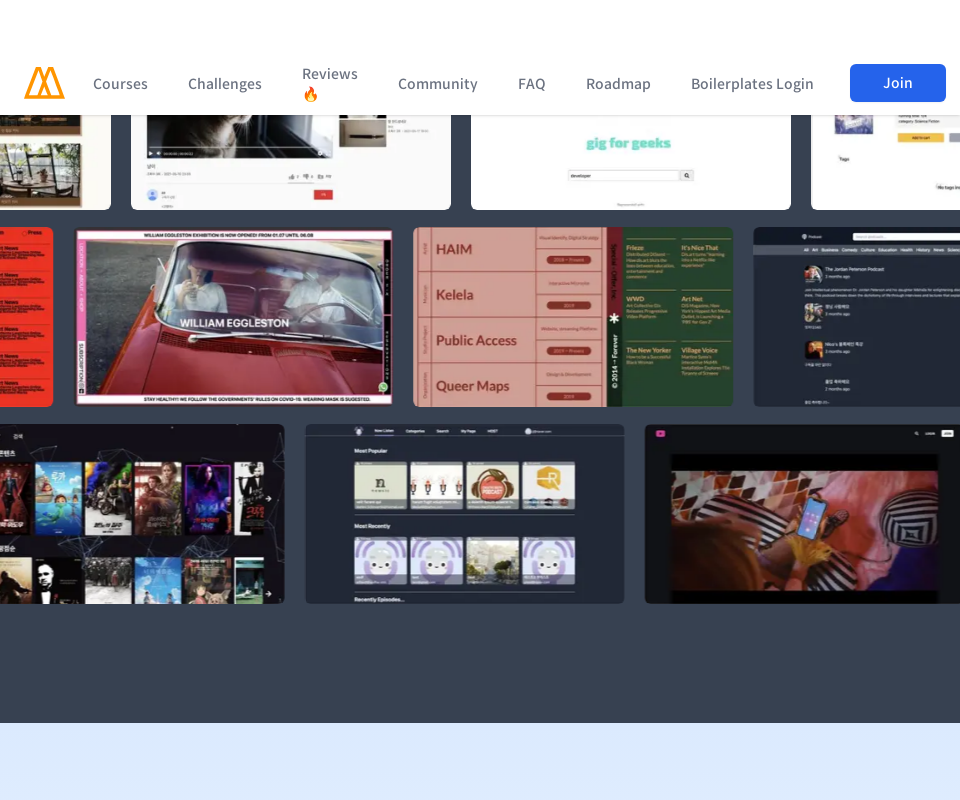

Waited 500ms for content to render at section 10
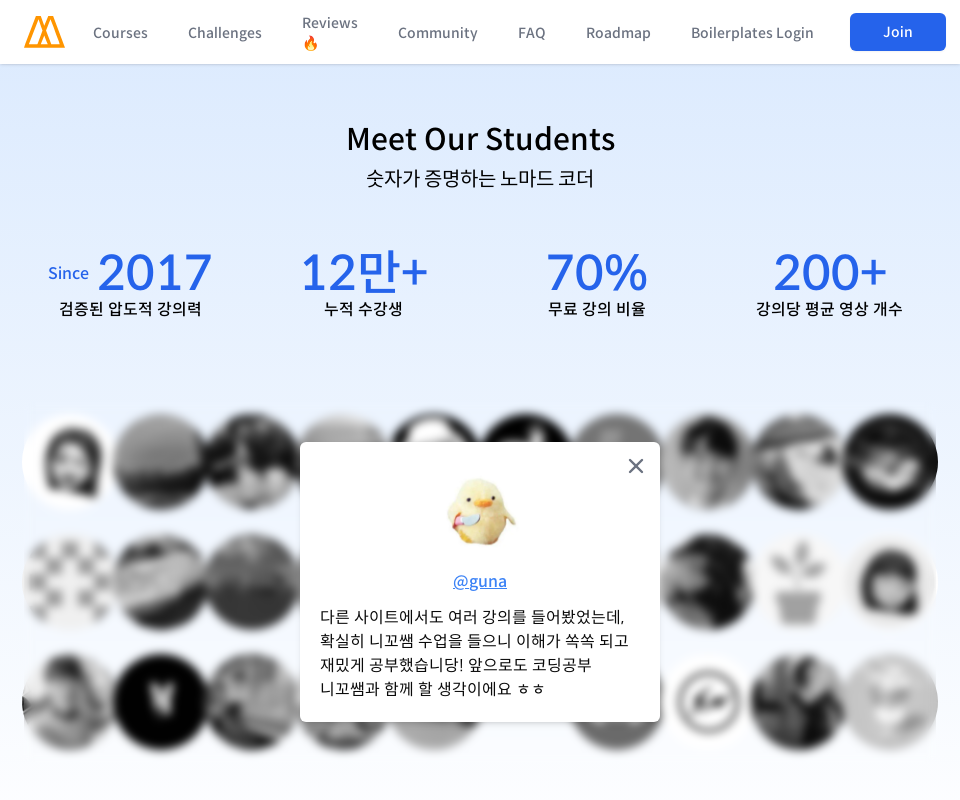

Scrolled to section 11 of 15 at 960px viewport width (scroll position: 7360px)
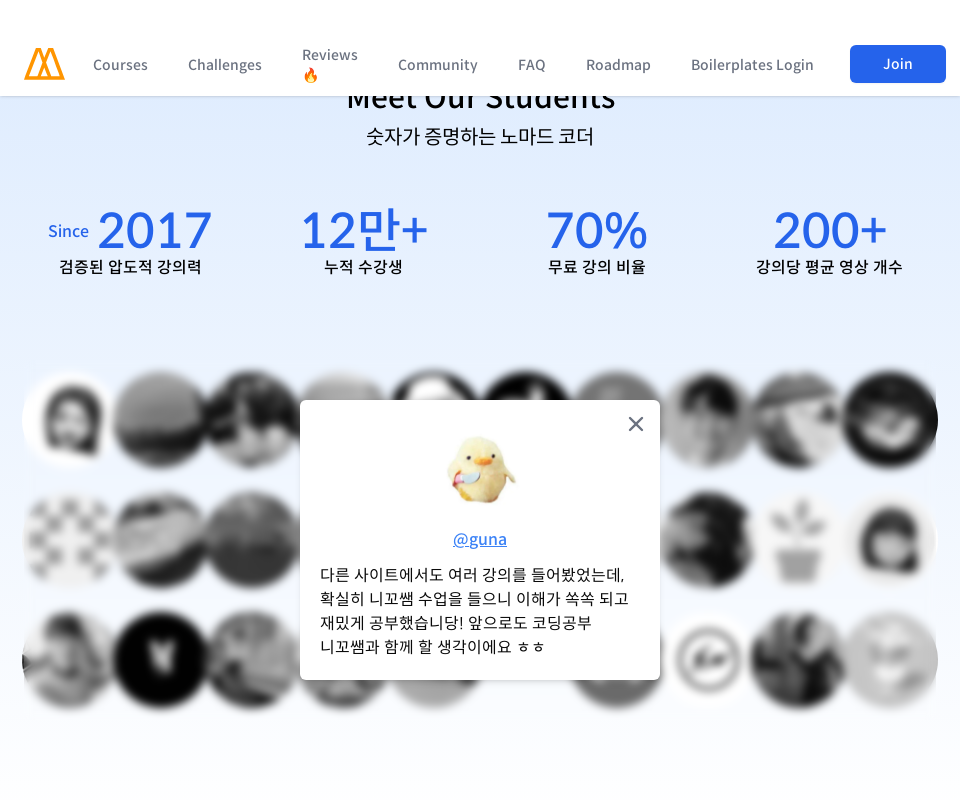

Waited 500ms for content to render at section 11
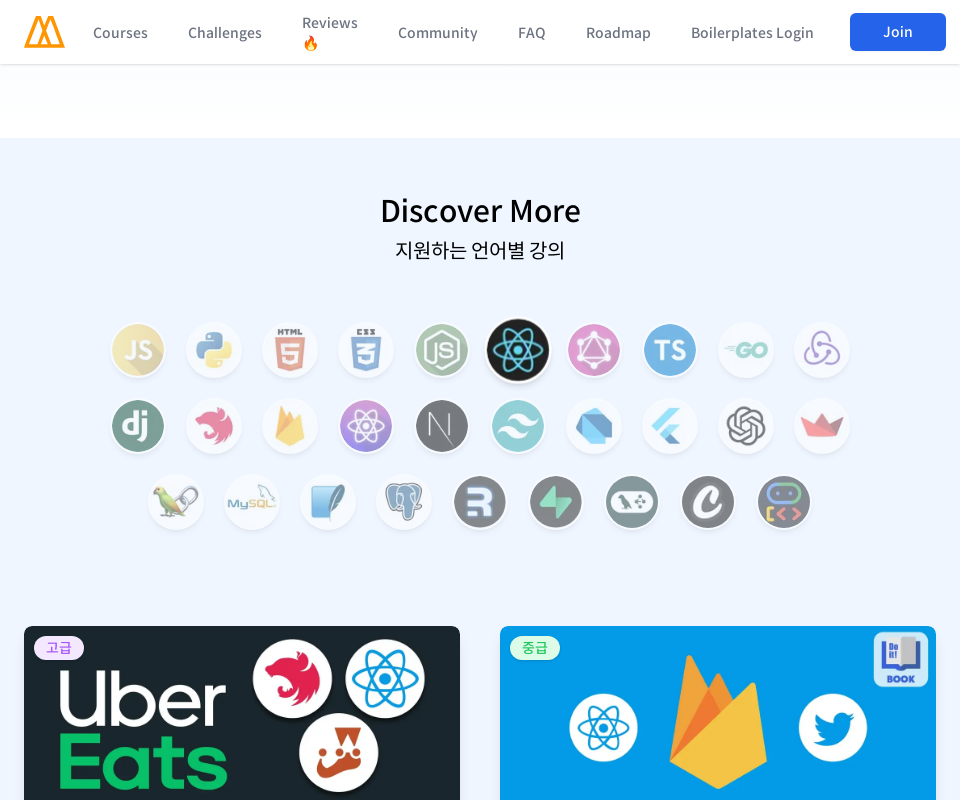

Scrolled to section 12 of 15 at 960px viewport width (scroll position: 8096px)
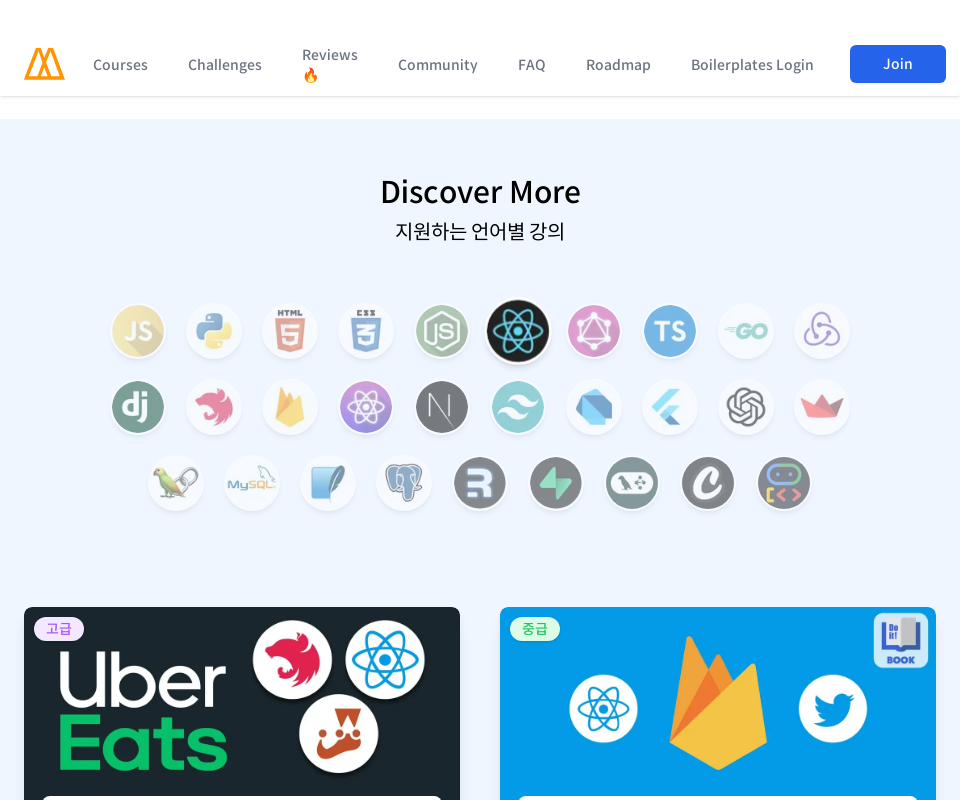

Waited 500ms for content to render at section 12
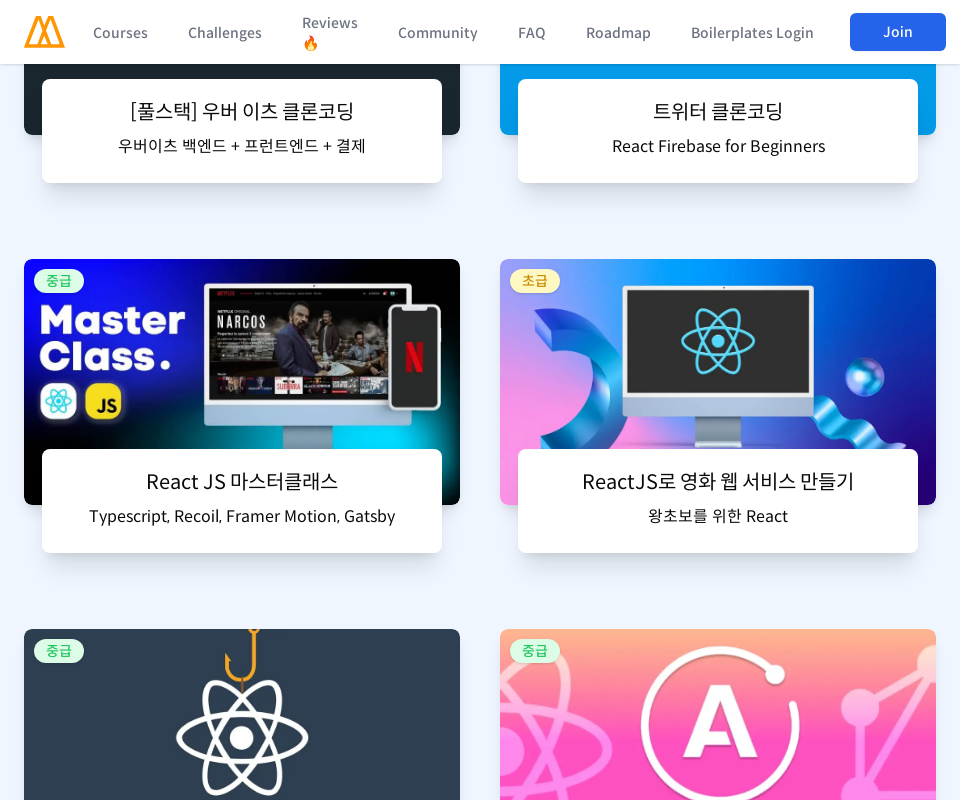

Scrolled to section 13 of 15 at 960px viewport width (scroll position: 8832px)
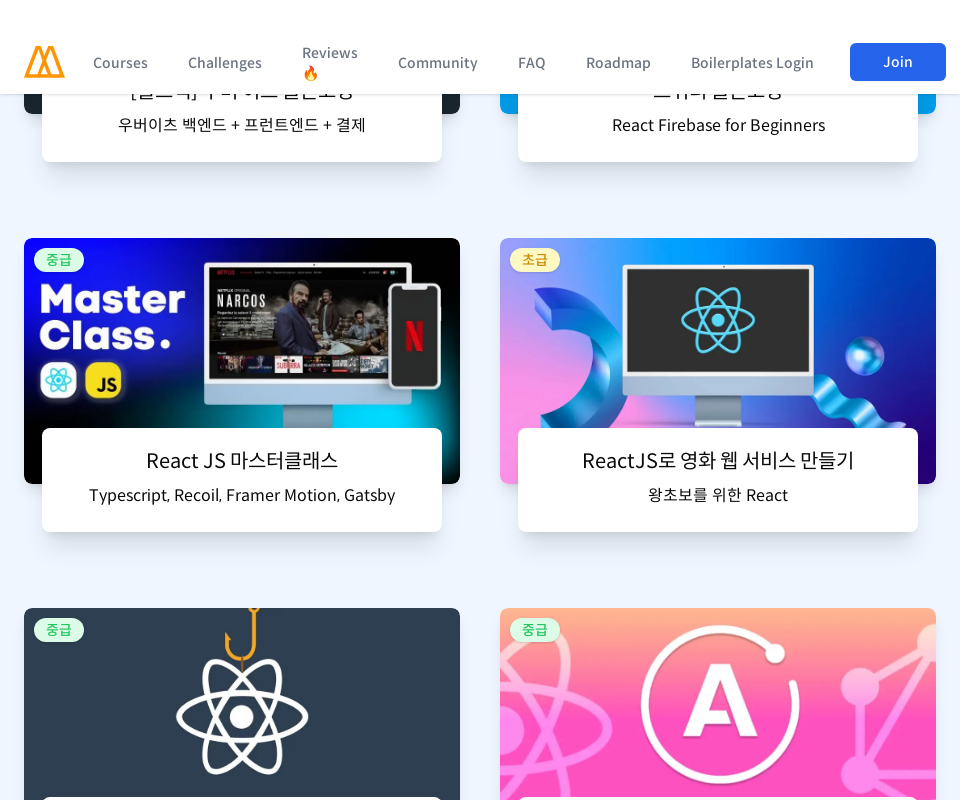

Waited 500ms for content to render at section 13
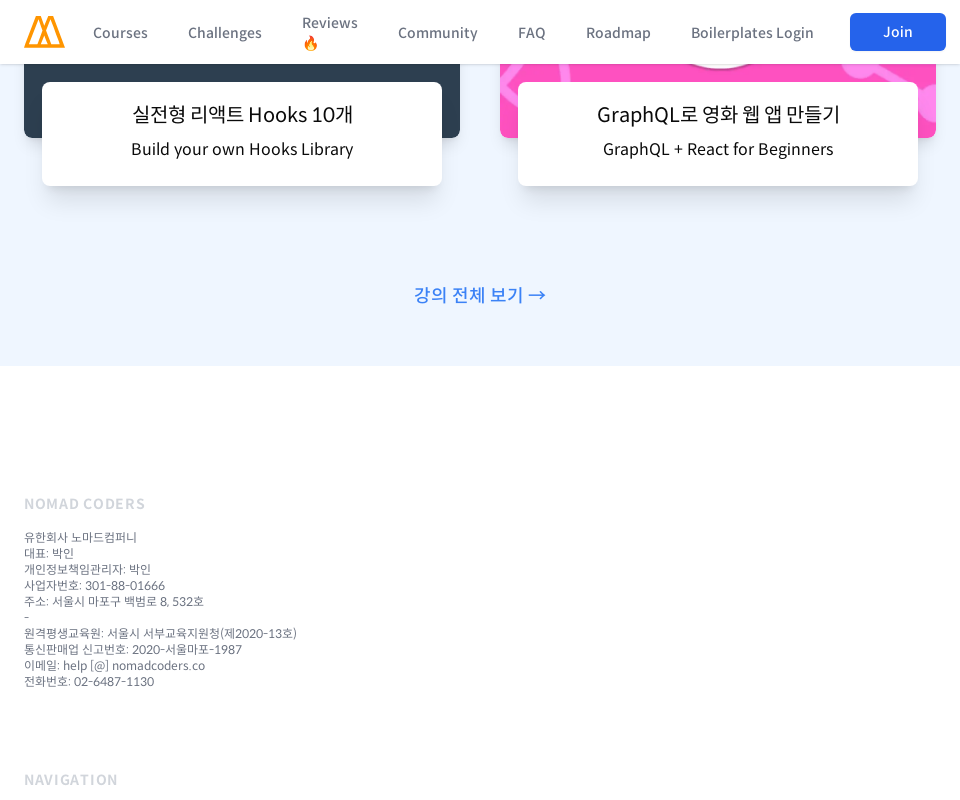

Scrolled to section 14 of 15 at 960px viewport width (scroll position: 9568px)
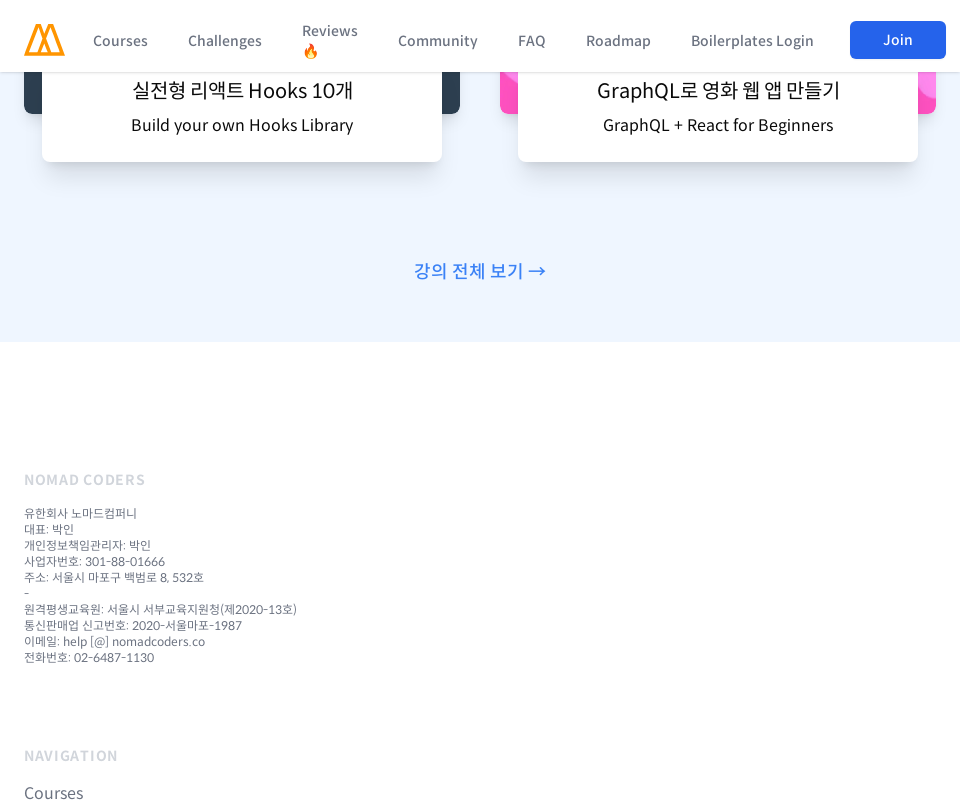

Waited 500ms for content to render at section 14
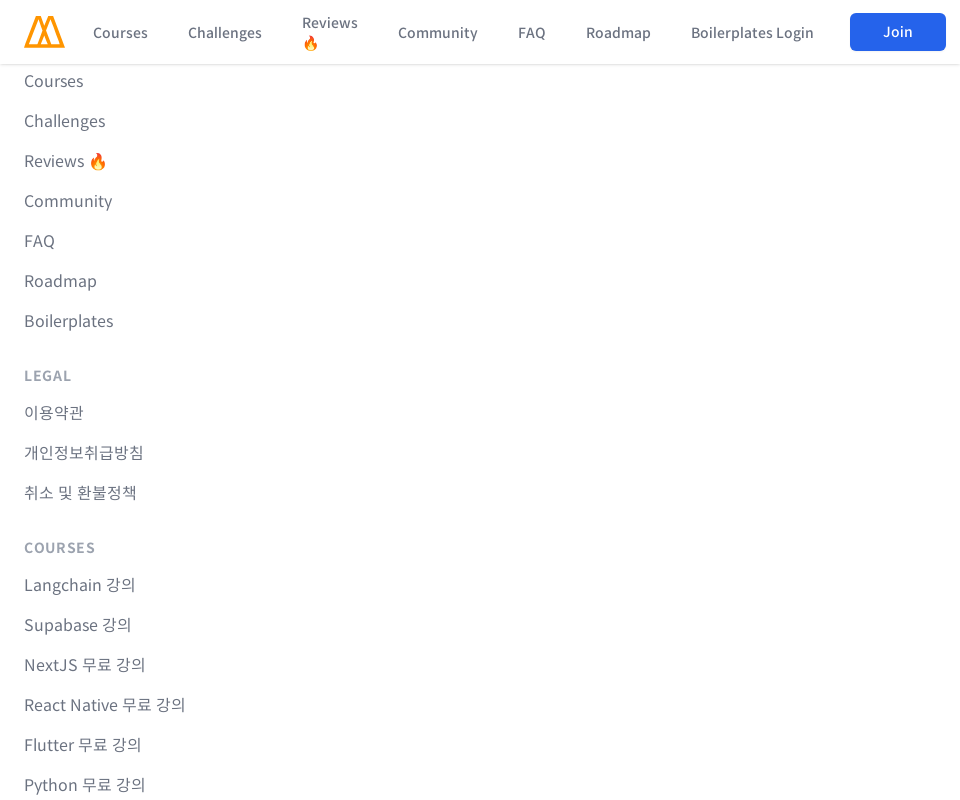

Scrolled to section 15 of 15 at 960px viewport width (scroll position: 10304px)
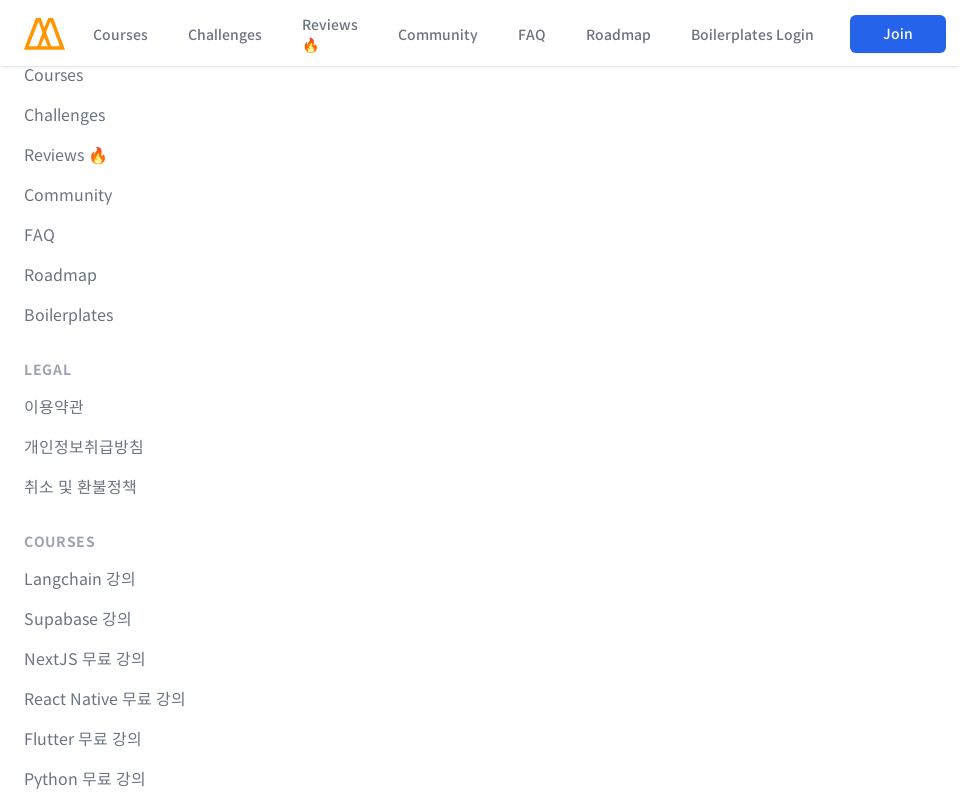

Waited 500ms for content to render at section 15
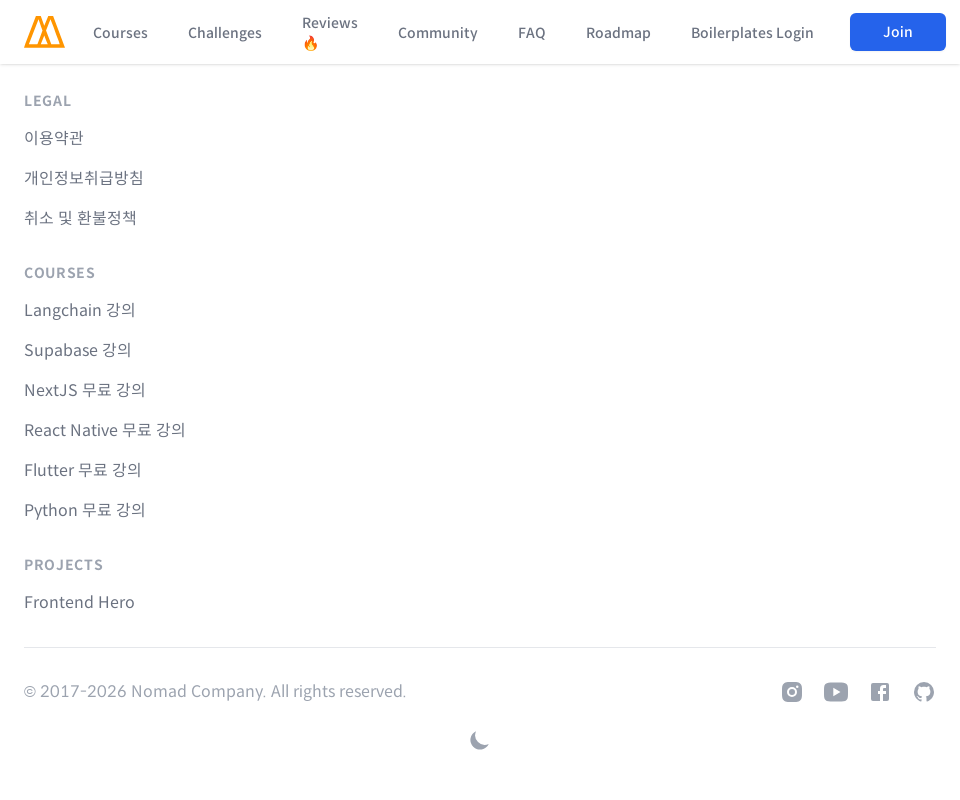

Set viewport width to 1366px and height to 800px
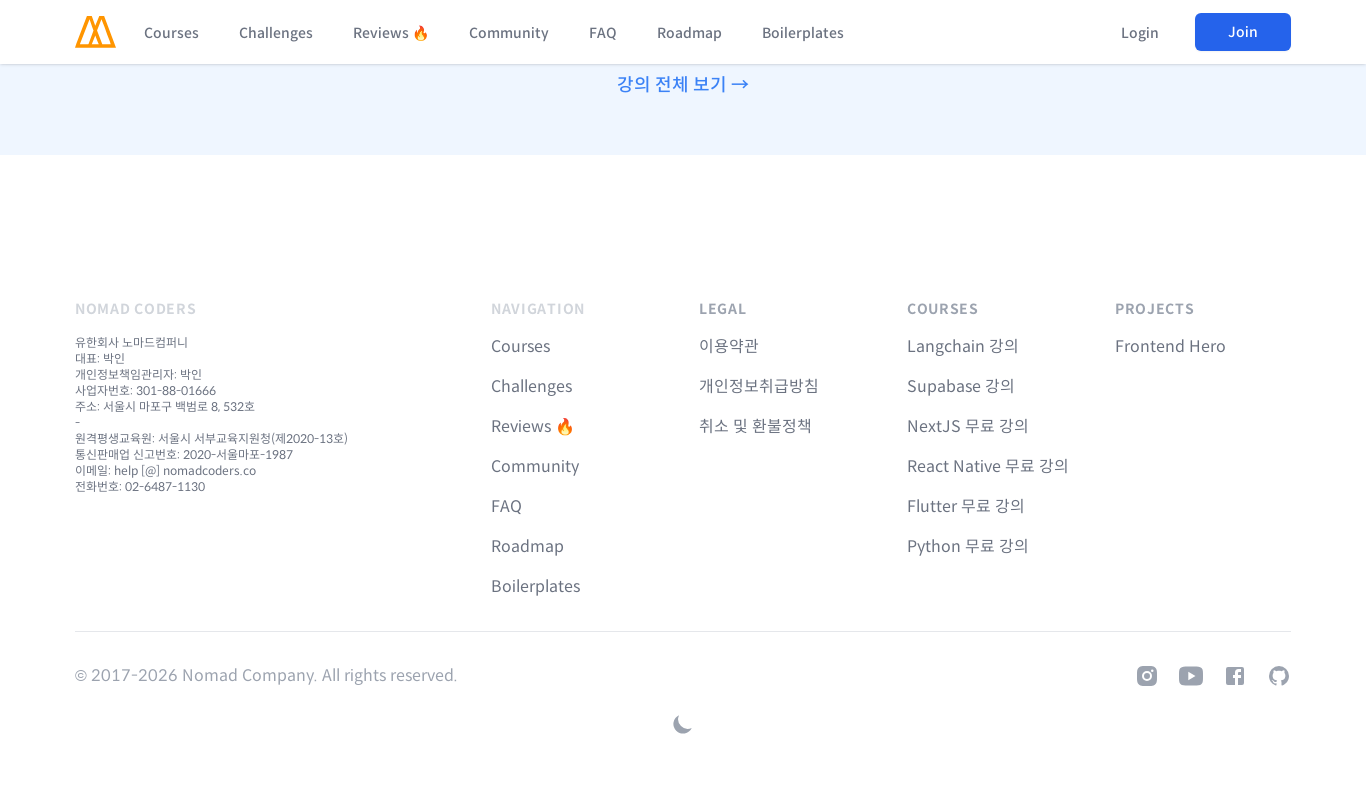

Scrolled to top of page at 1366px viewport width
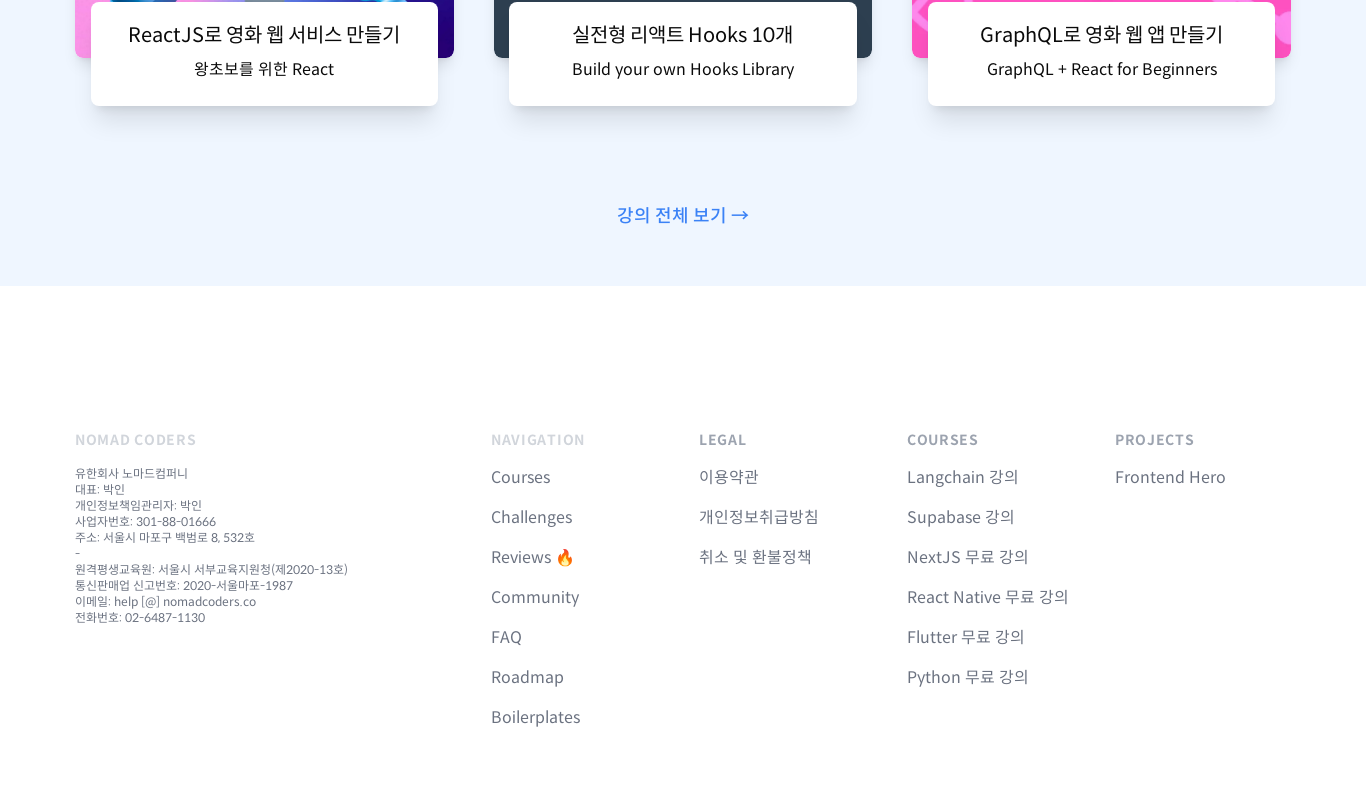

Waited 1 second for page to settle at top
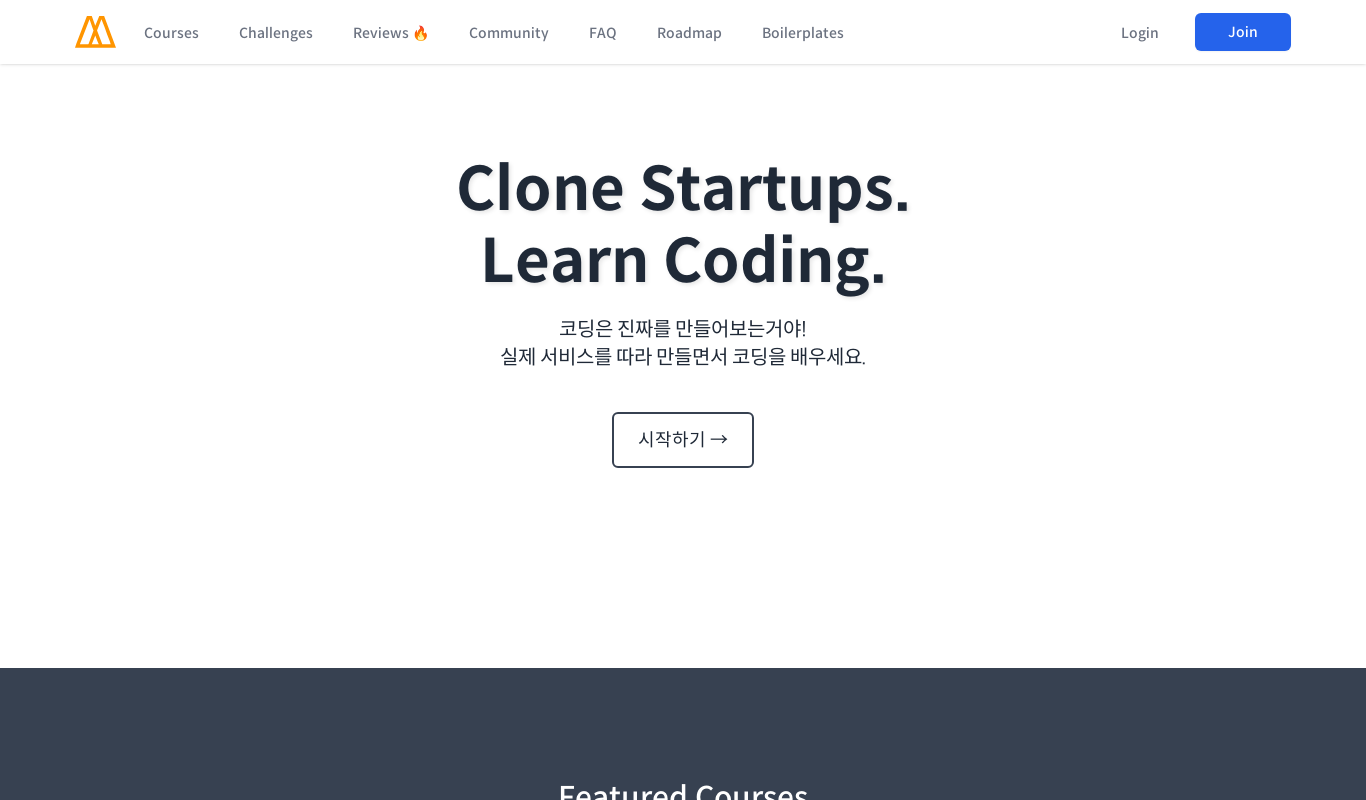

Evaluated page scroll height: 7957px
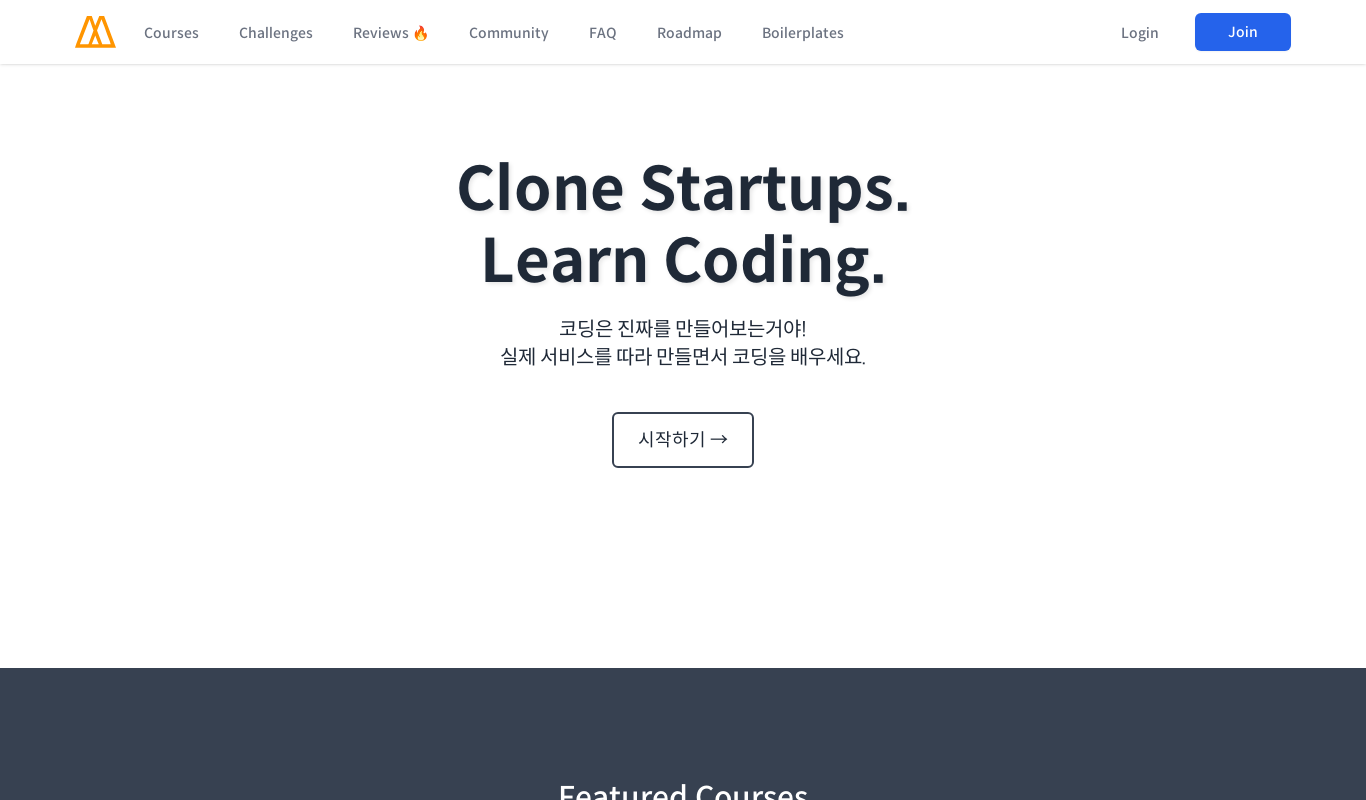

Scrolled to section 1 of 11 at 1366px viewport width (scroll position: 0px)
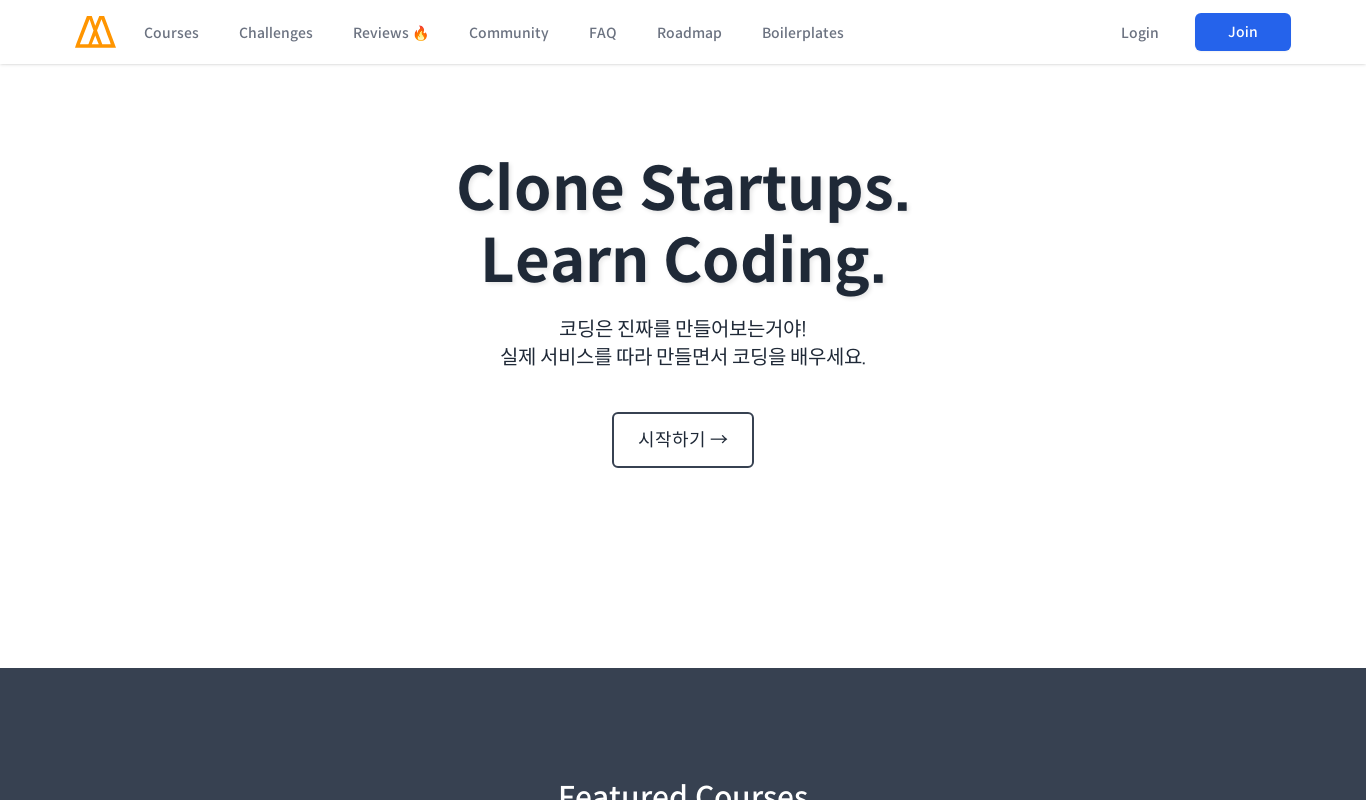

Waited 500ms for content to render at section 1
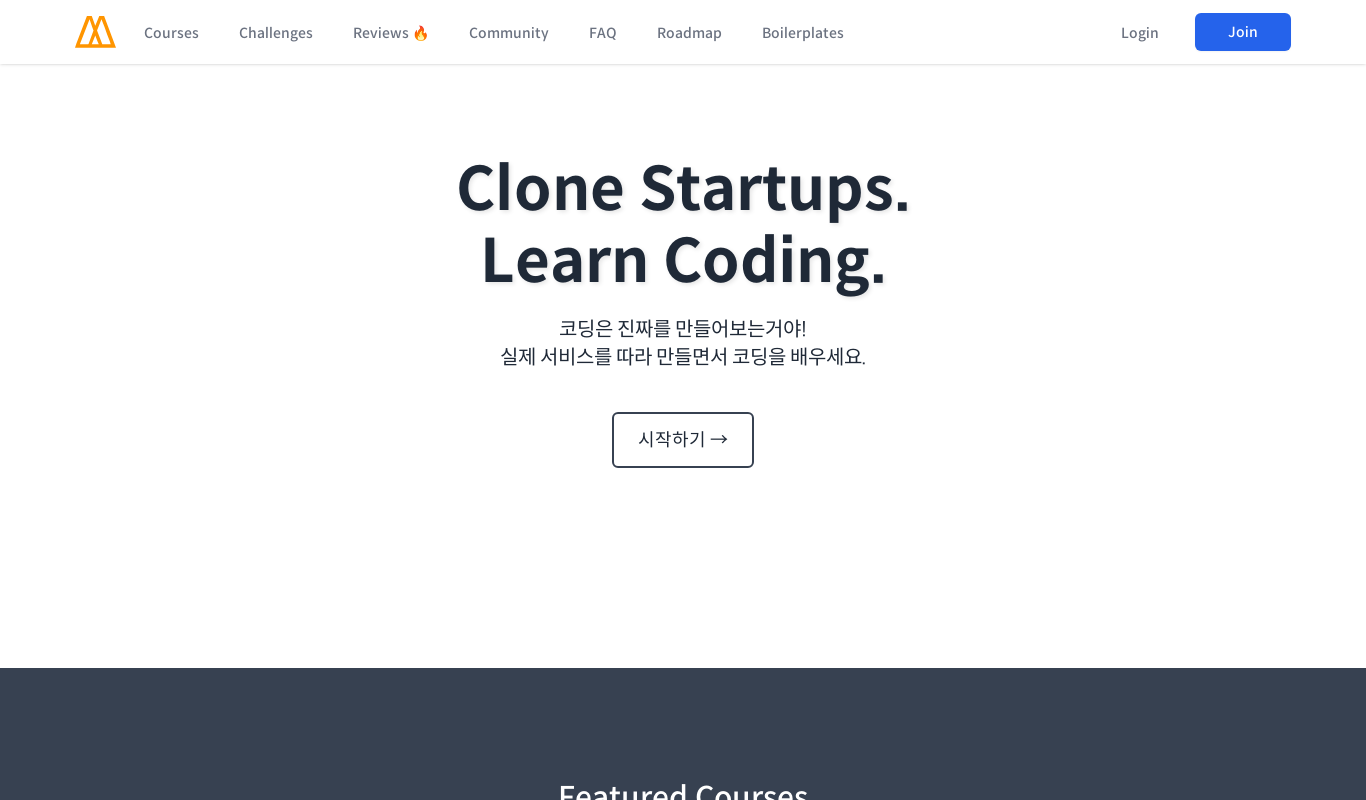

Scrolled to section 2 of 11 at 1366px viewport width (scroll position: 736px)
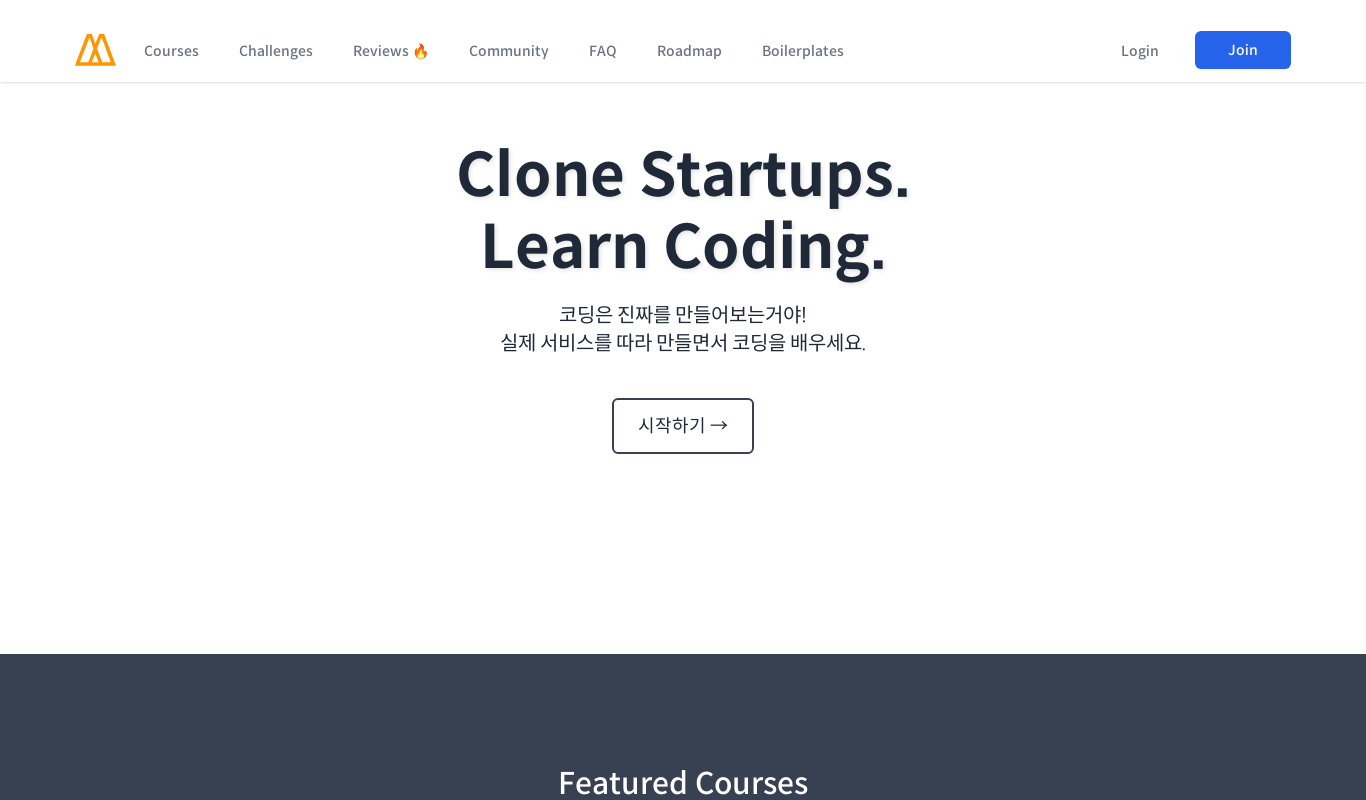

Waited 500ms for content to render at section 2
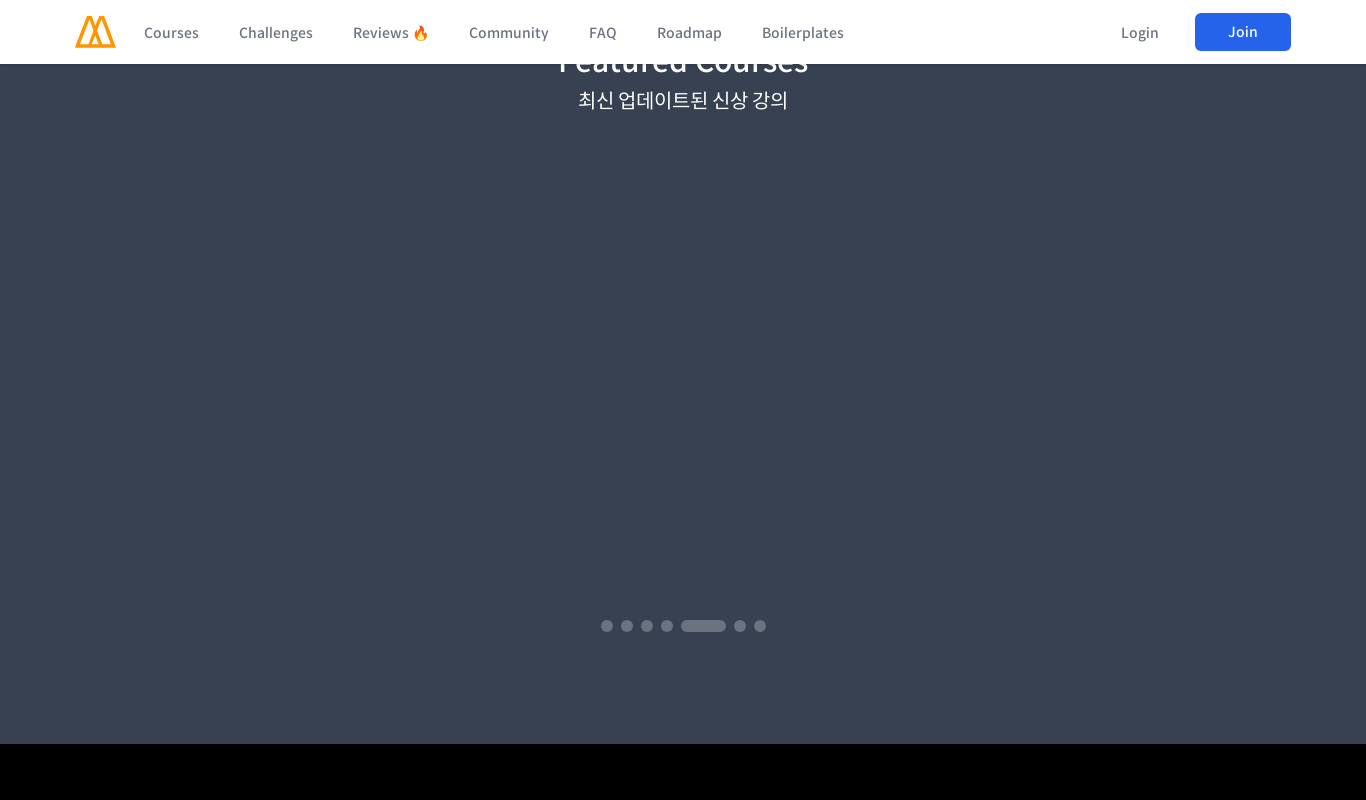

Scrolled to section 3 of 11 at 1366px viewport width (scroll position: 1472px)
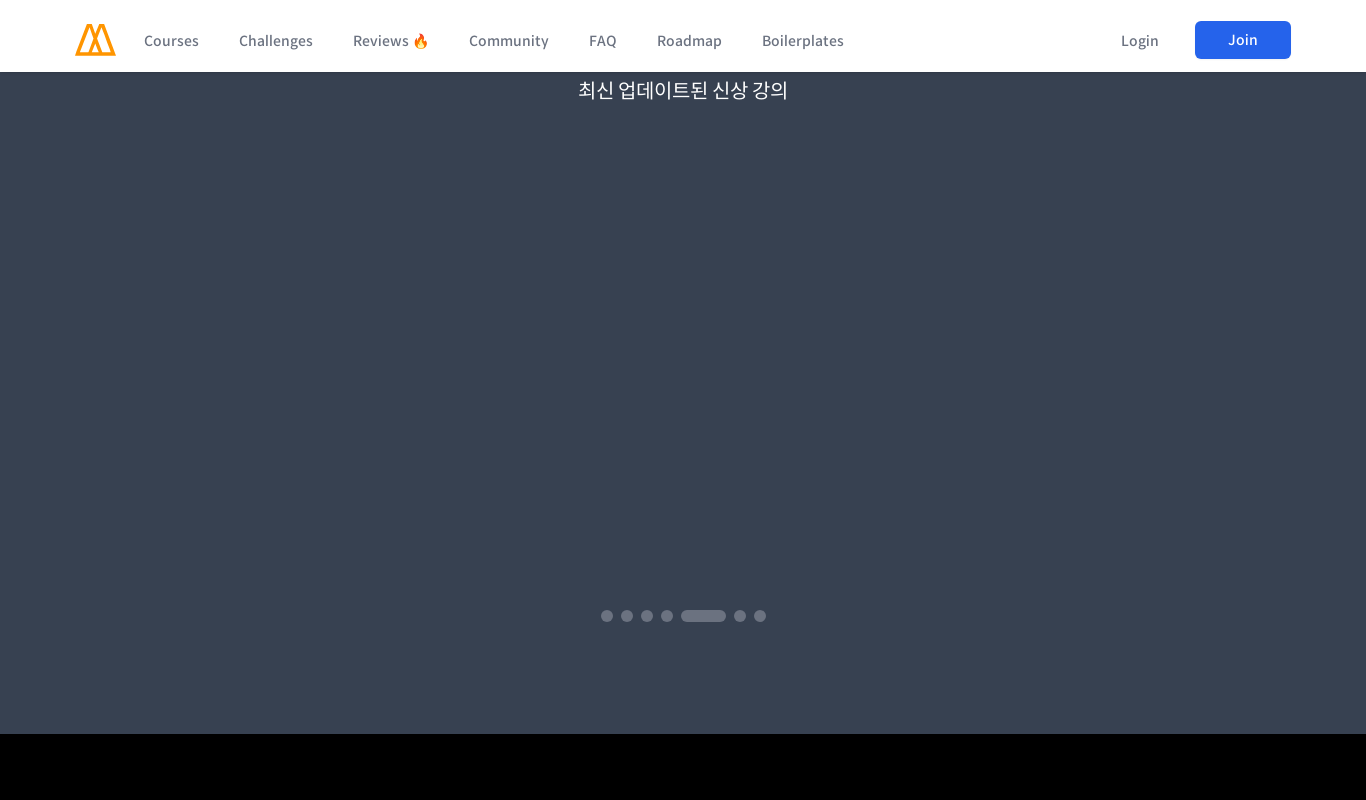

Waited 500ms for content to render at section 3
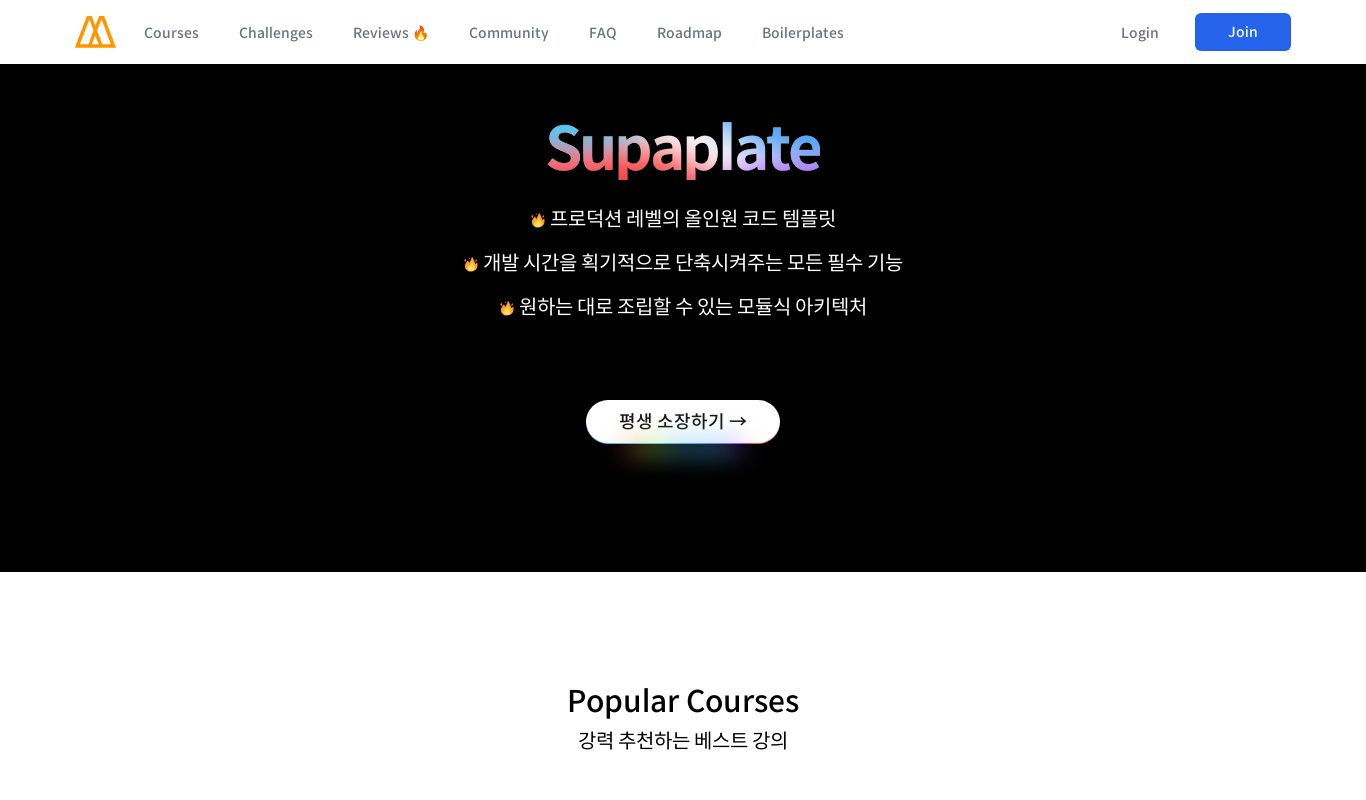

Scrolled to section 4 of 11 at 1366px viewport width (scroll position: 2208px)
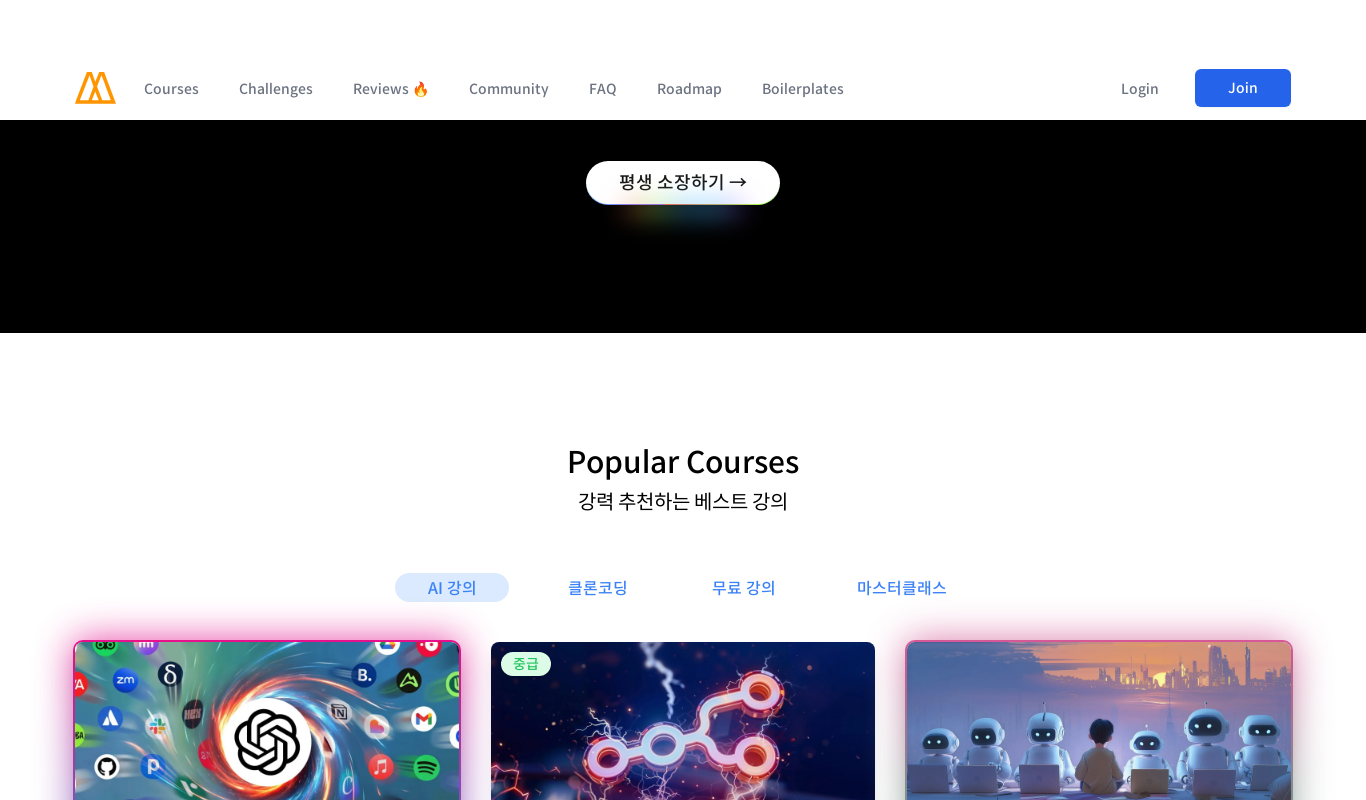

Waited 500ms for content to render at section 4
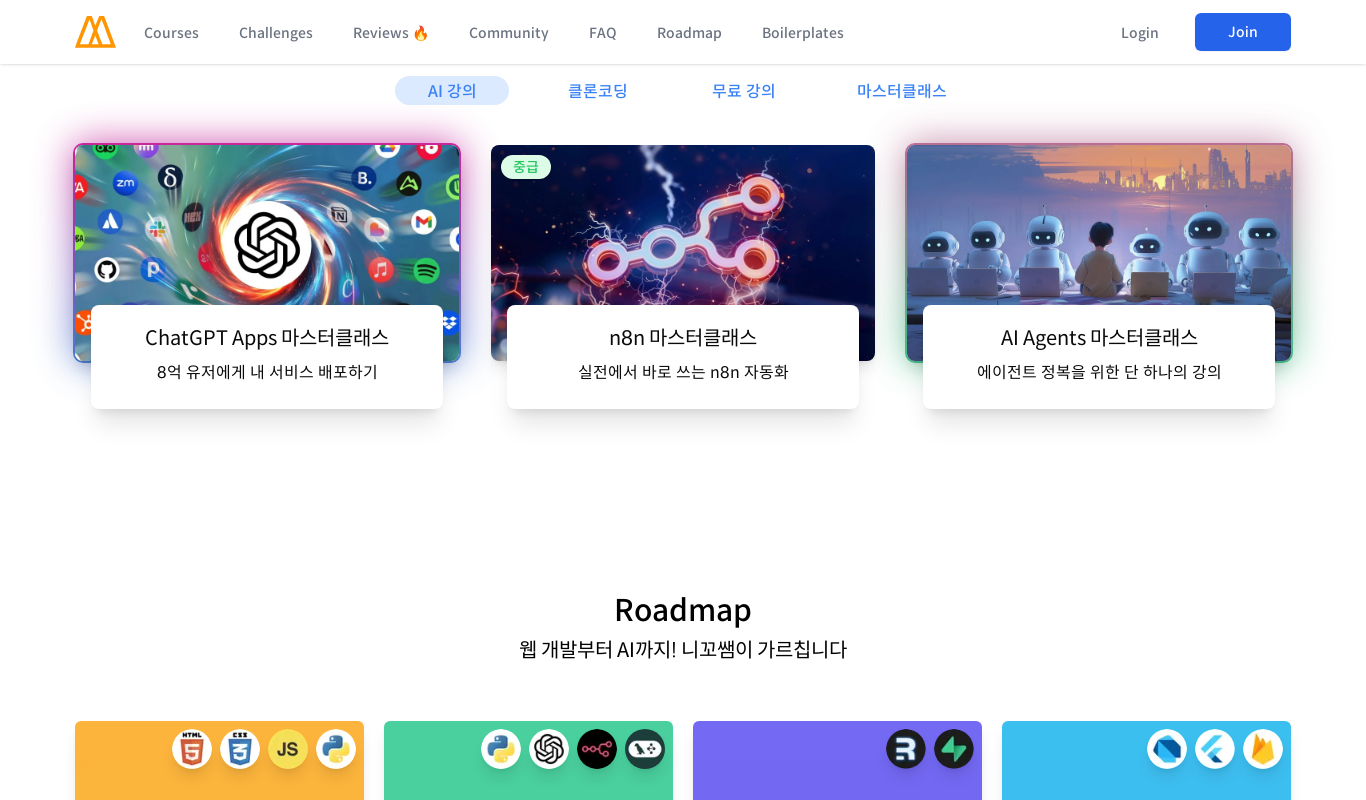

Scrolled to section 5 of 11 at 1366px viewport width (scroll position: 2944px)
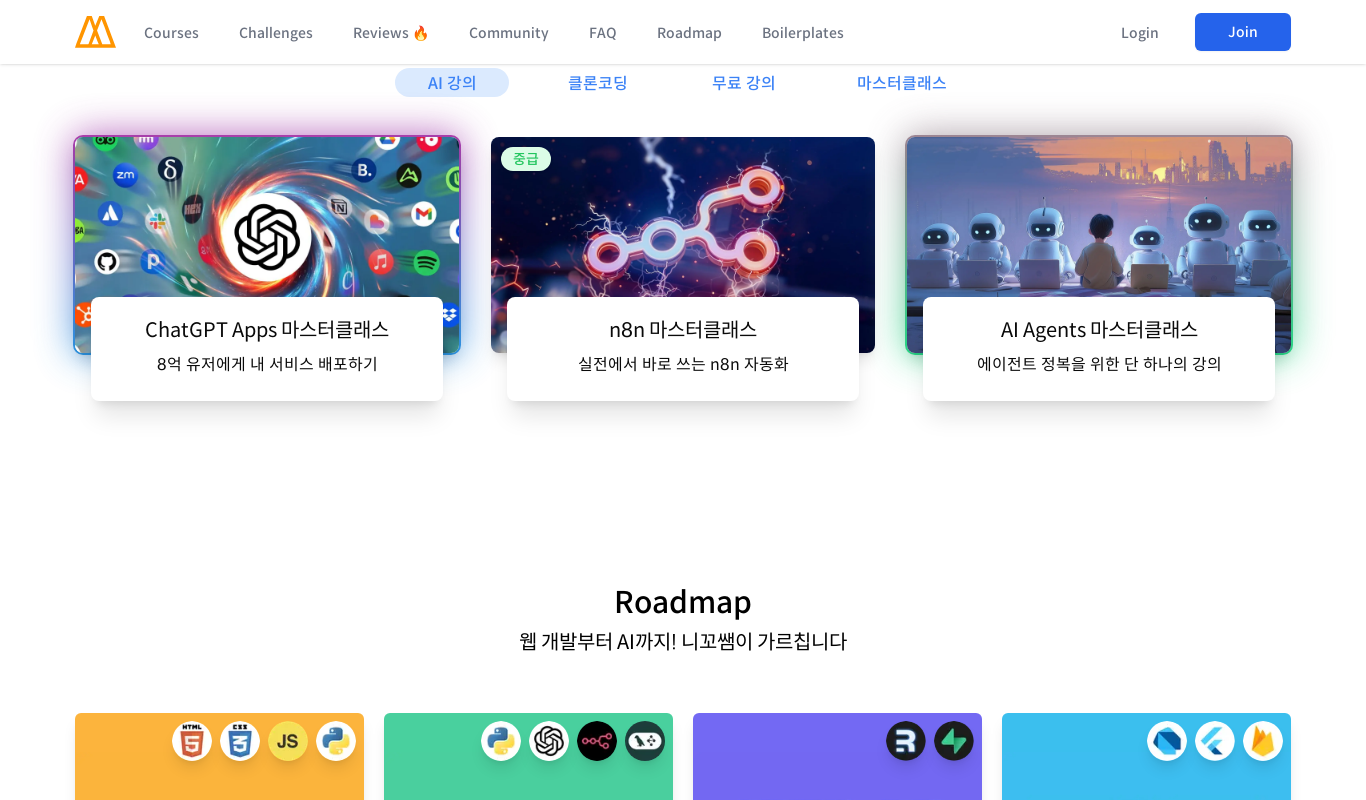

Waited 500ms for content to render at section 5
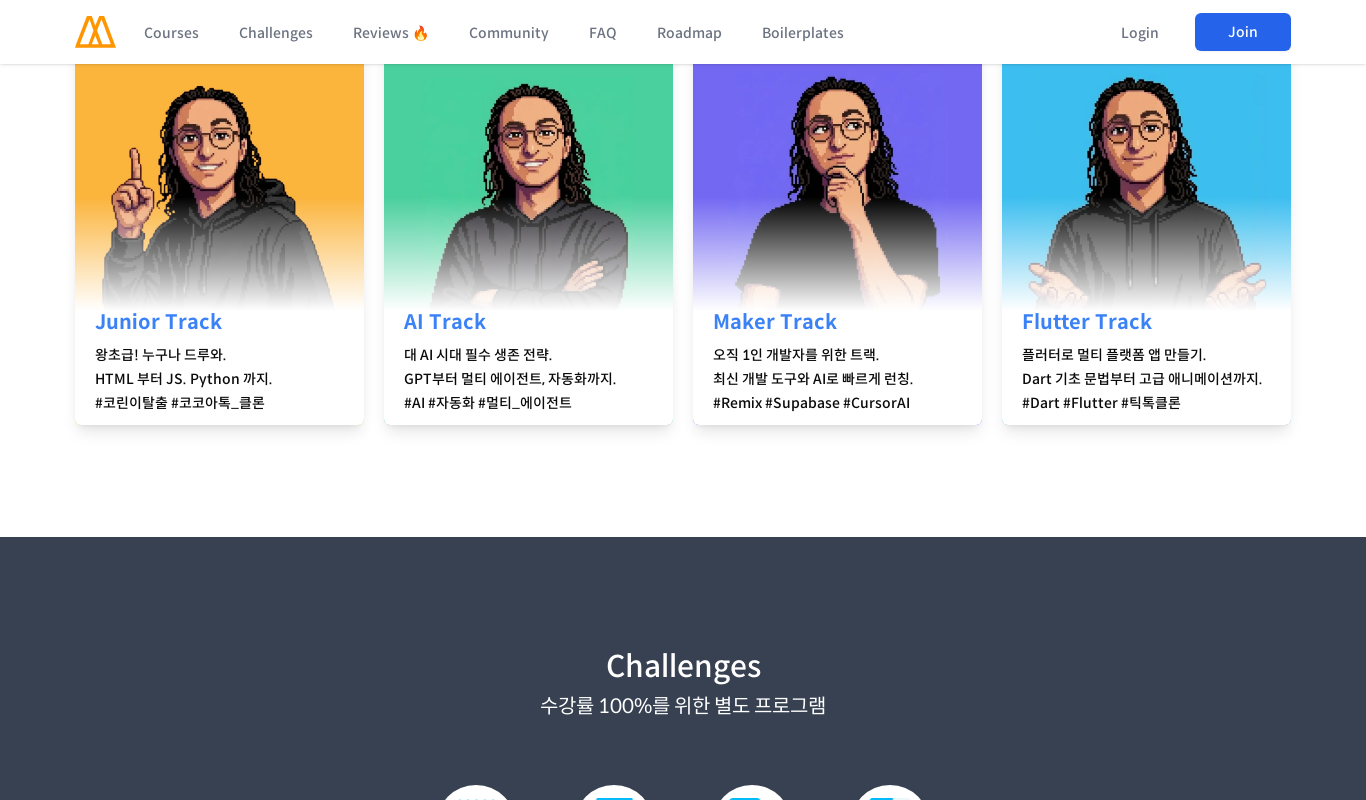

Scrolled to section 6 of 11 at 1366px viewport width (scroll position: 3680px)
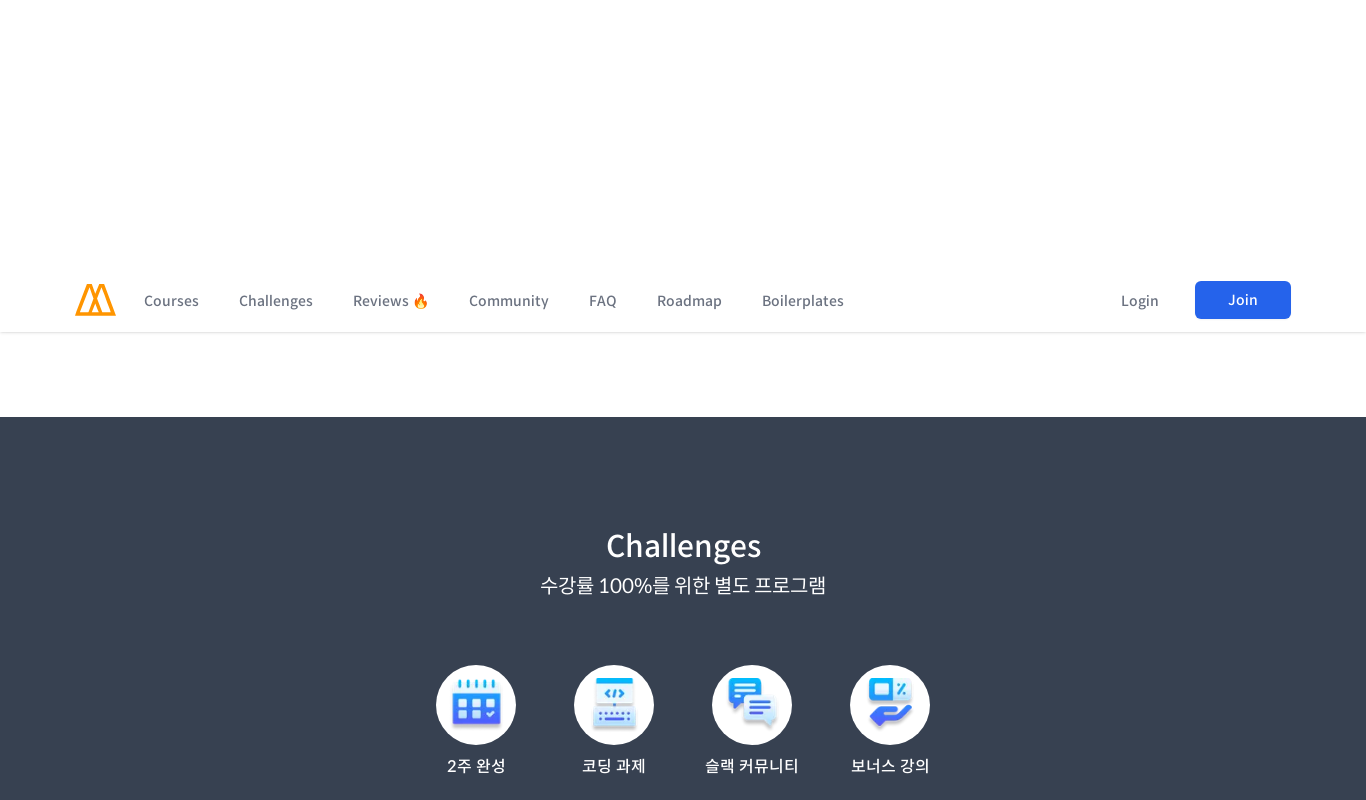

Waited 500ms for content to render at section 6
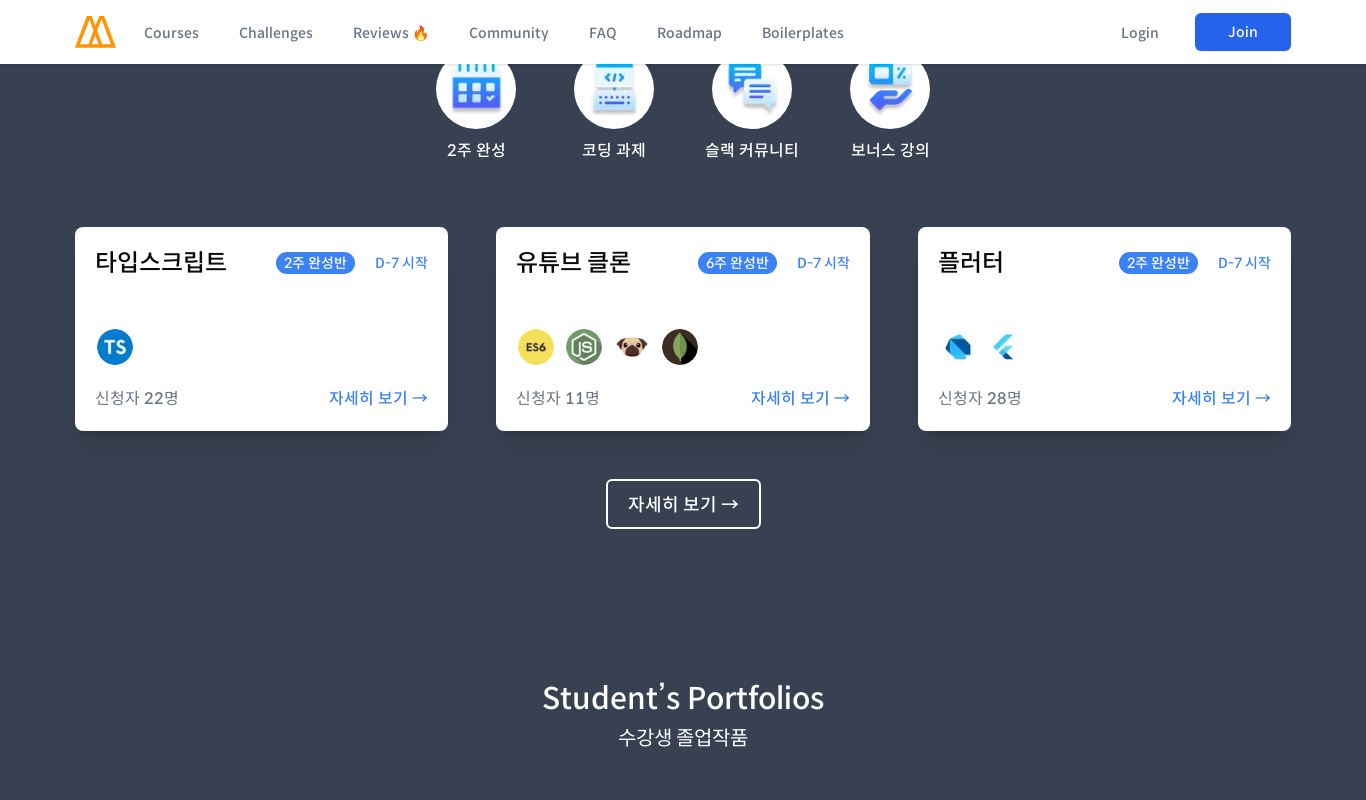

Scrolled to section 7 of 11 at 1366px viewport width (scroll position: 4416px)
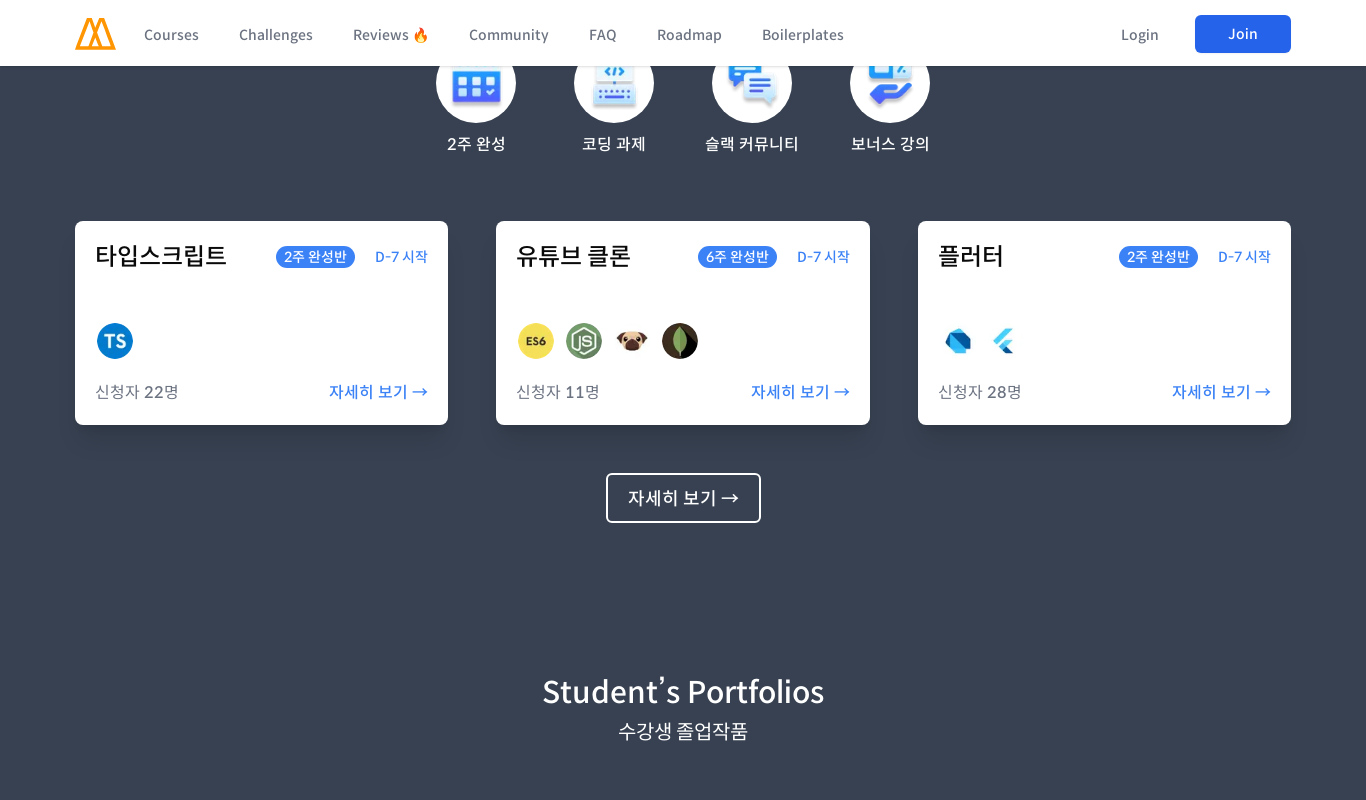

Waited 500ms for content to render at section 7
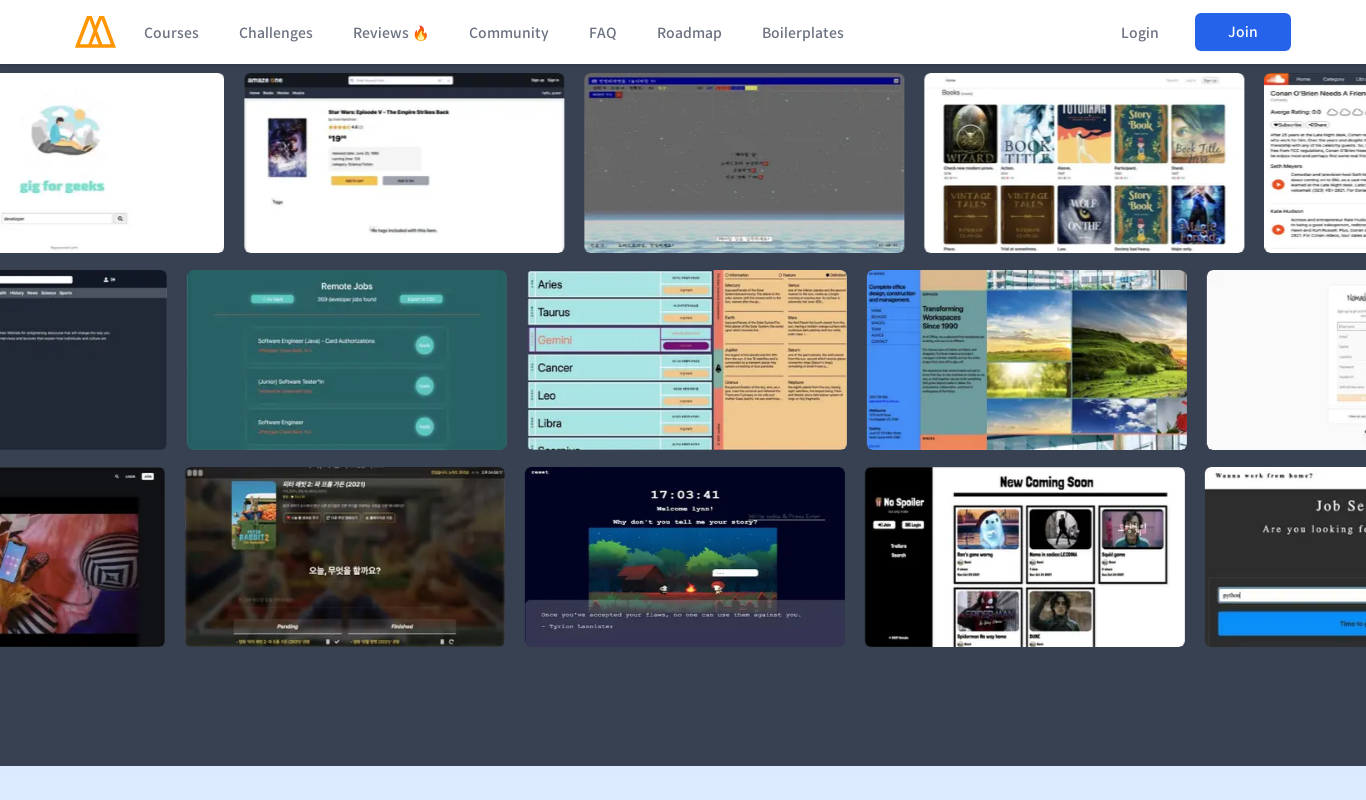

Scrolled to section 8 of 11 at 1366px viewport width (scroll position: 5152px)
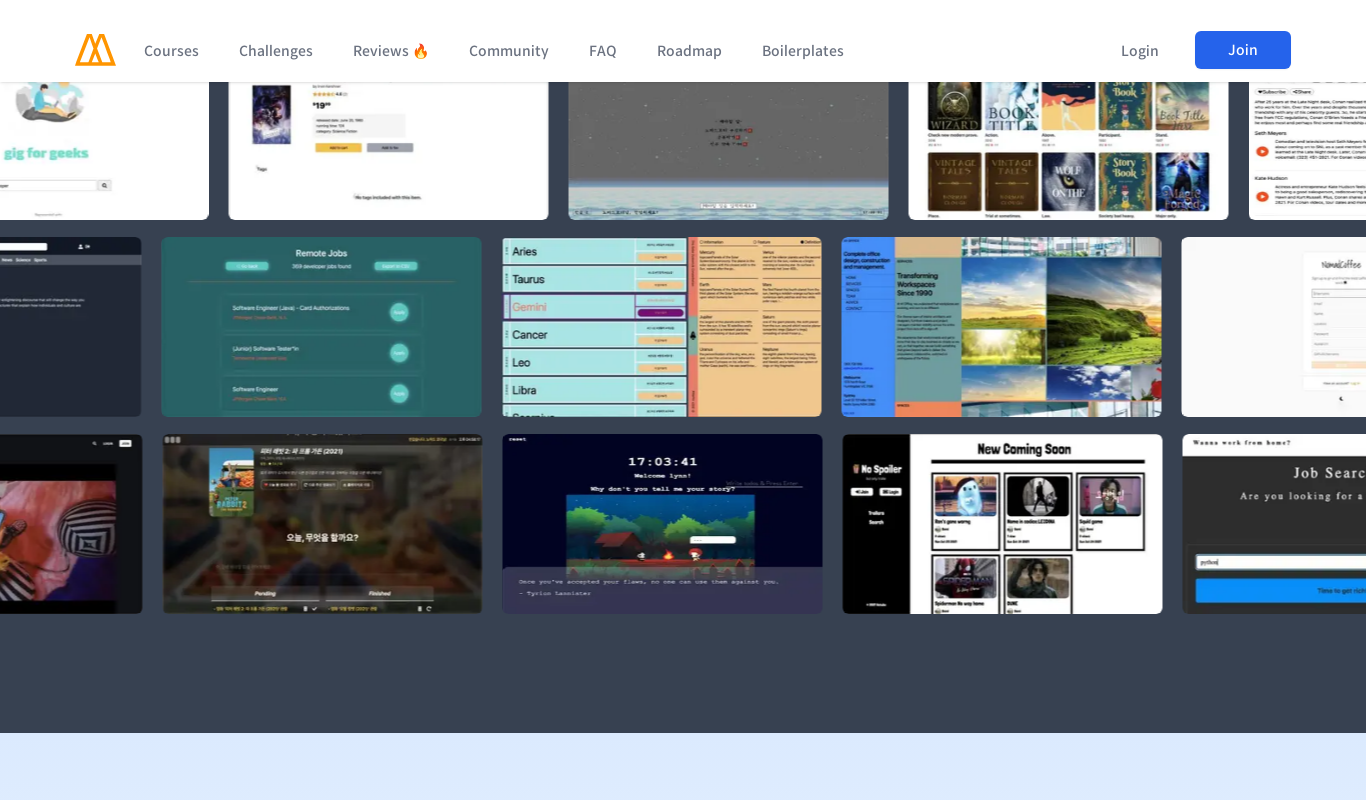

Waited 500ms for content to render at section 8
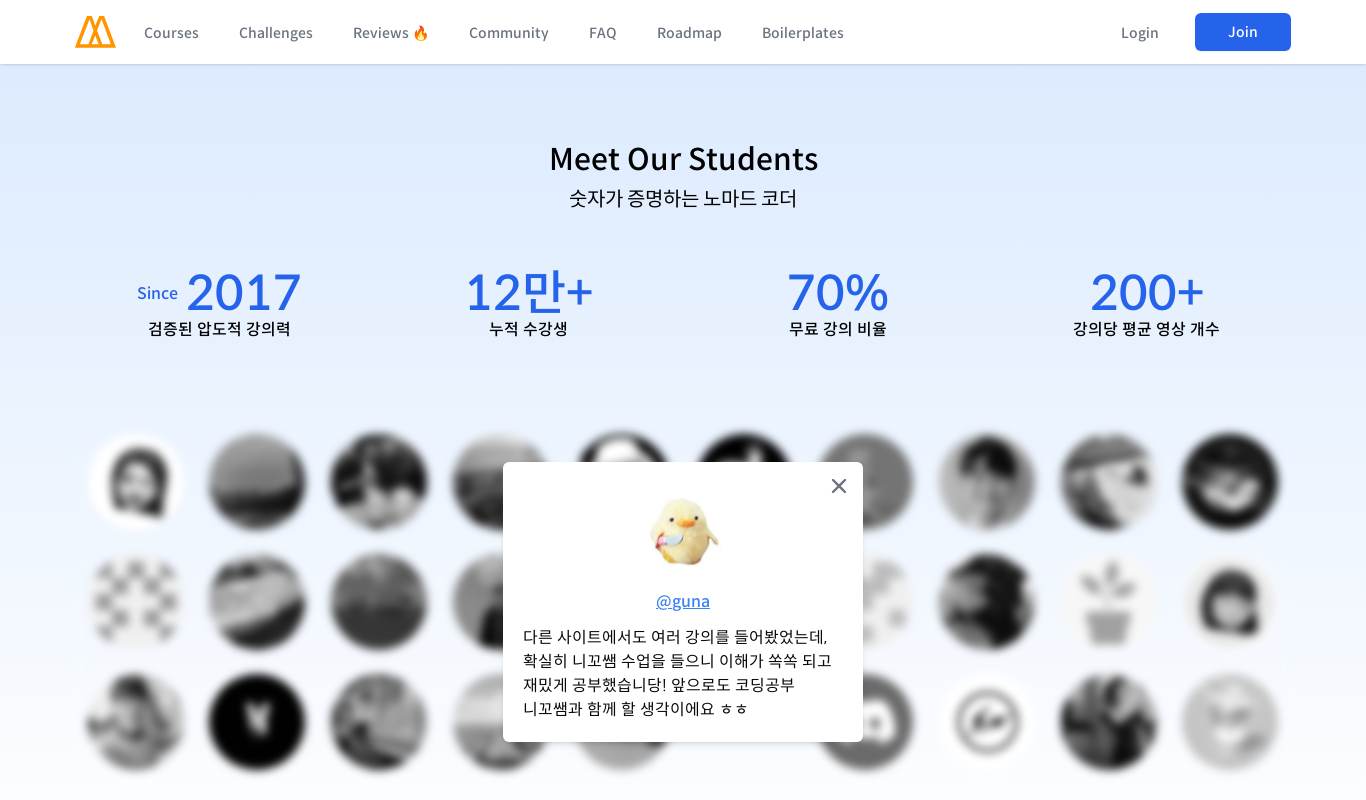

Scrolled to section 9 of 11 at 1366px viewport width (scroll position: 5888px)
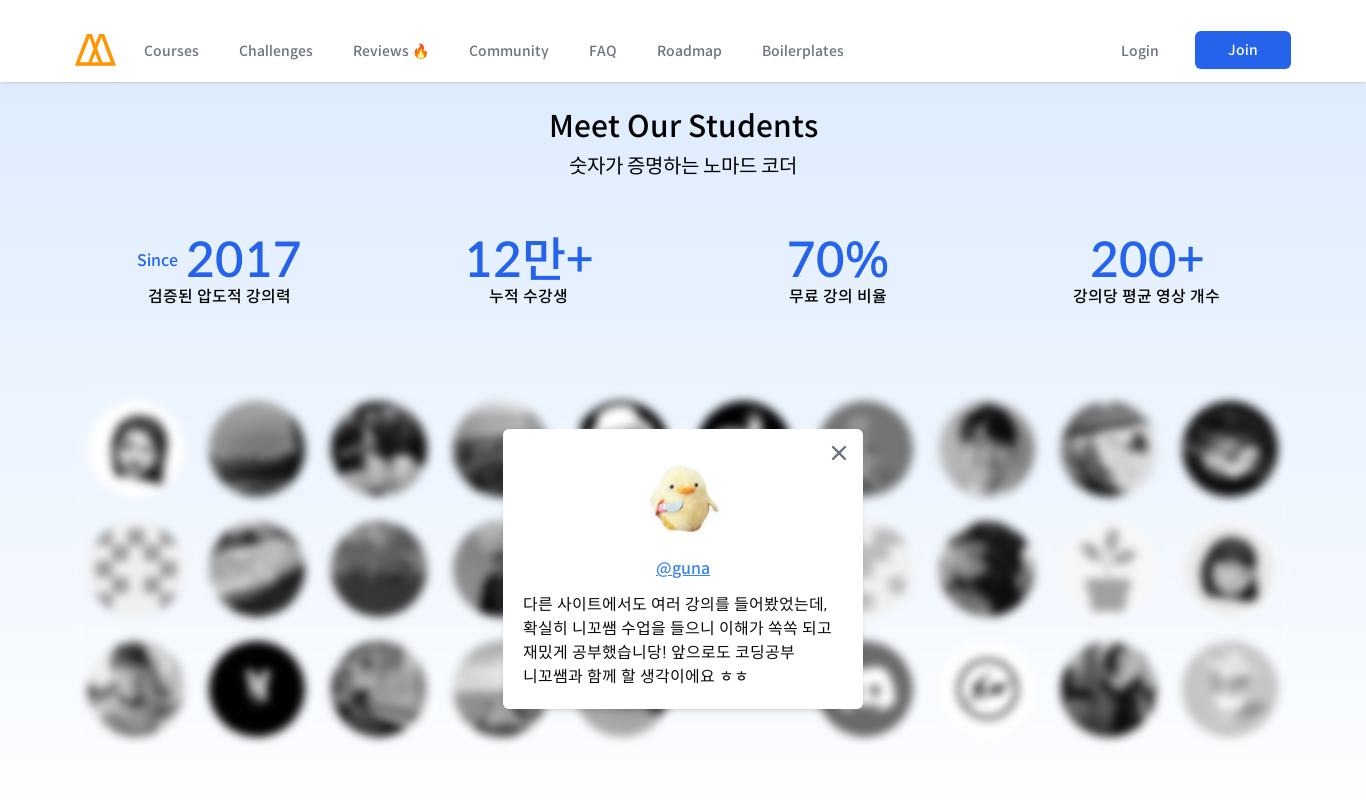

Waited 500ms for content to render at section 9
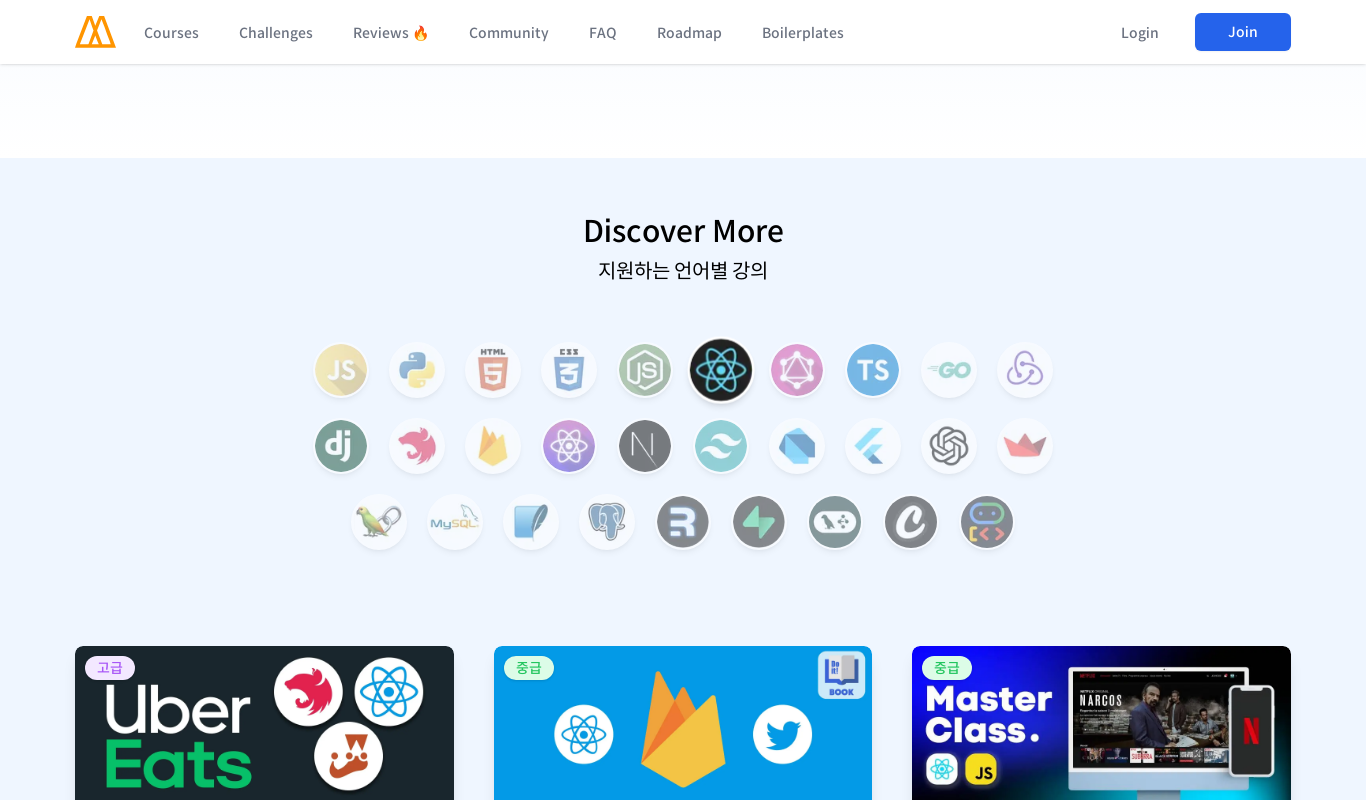

Scrolled to section 10 of 11 at 1366px viewport width (scroll position: 6624px)
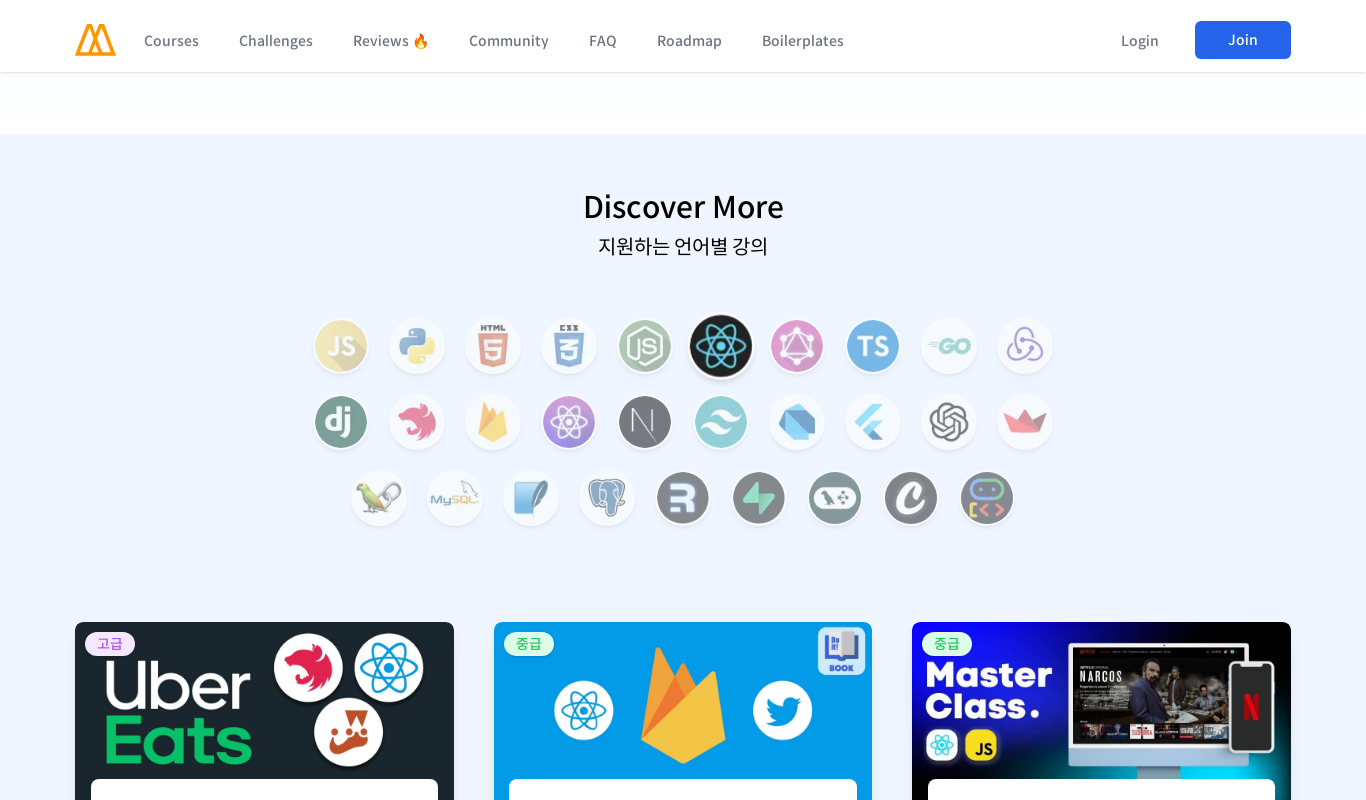

Waited 500ms for content to render at section 10
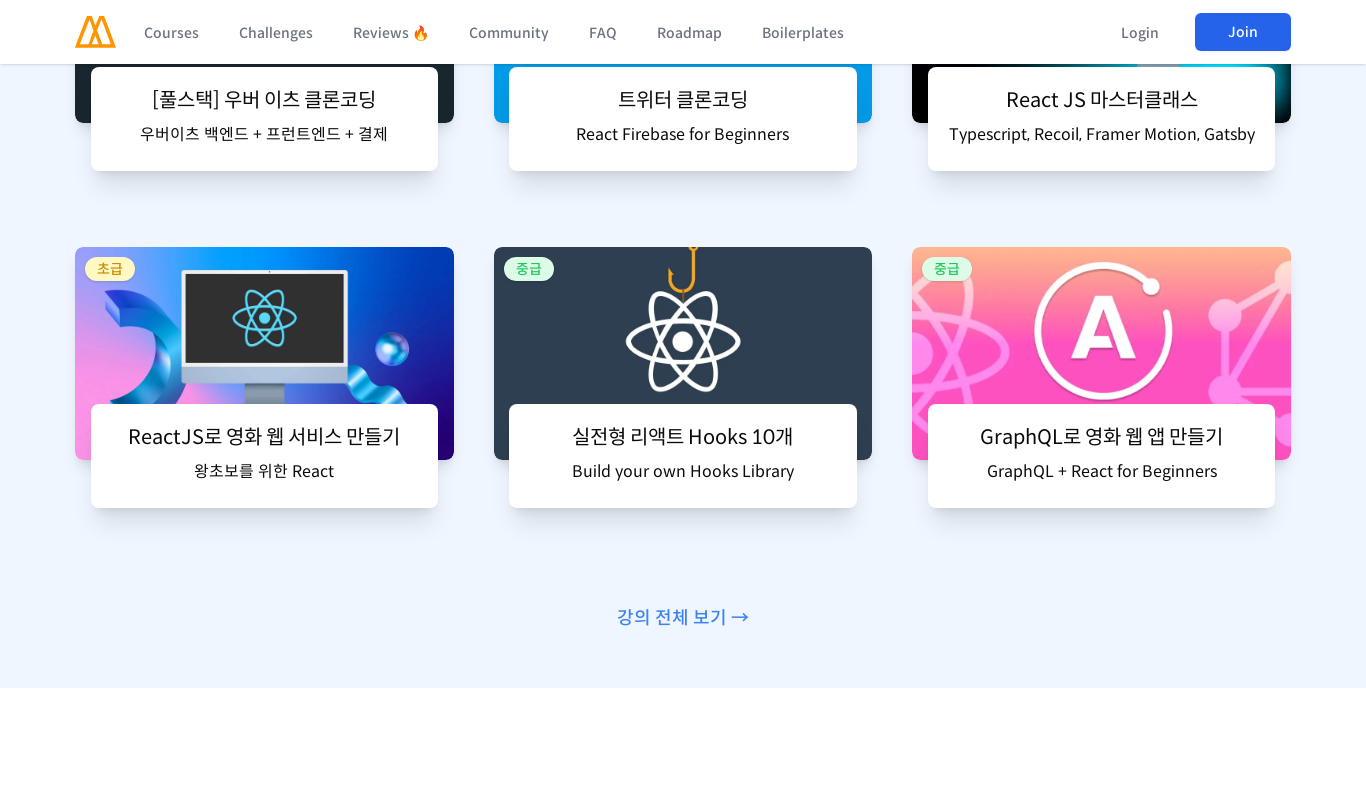

Scrolled to section 11 of 11 at 1366px viewport width (scroll position: 7360px)
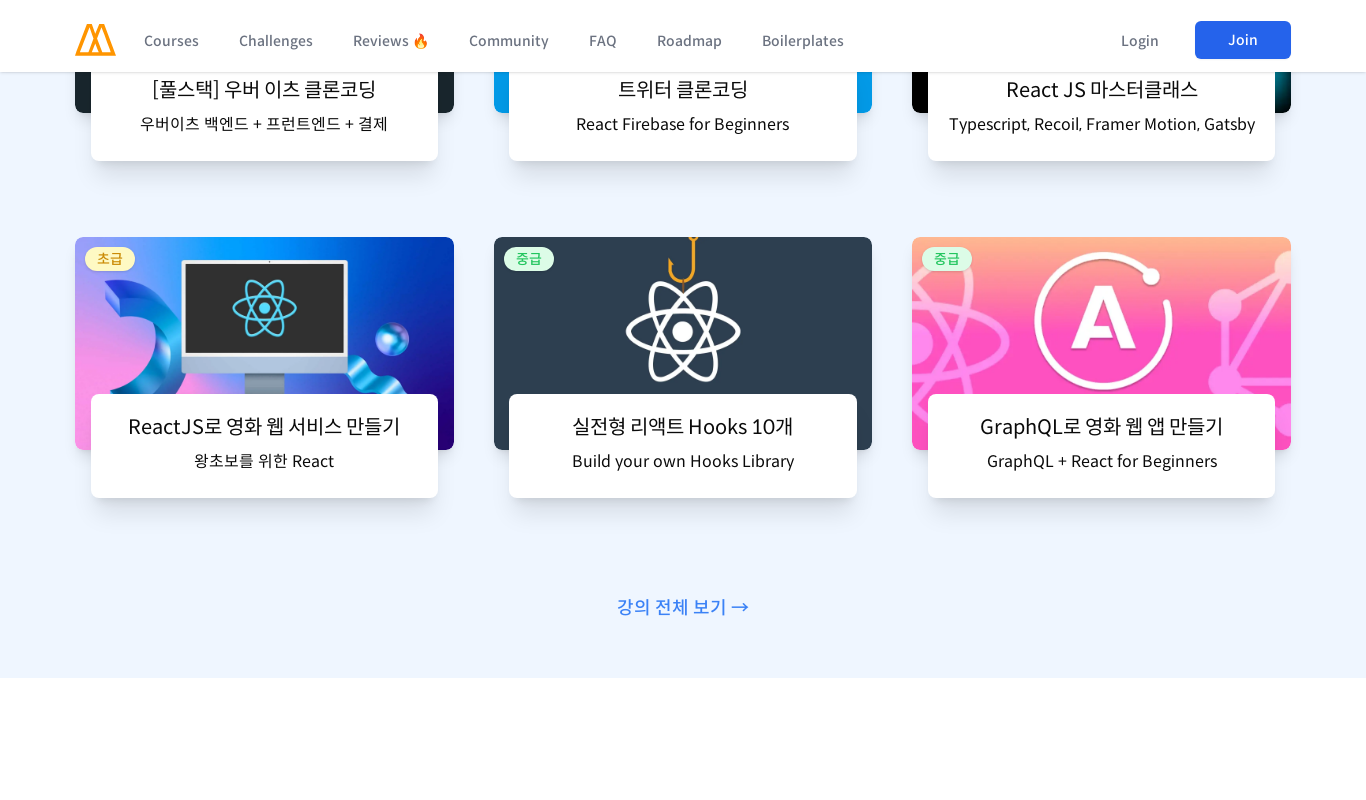

Waited 500ms for content to render at section 11
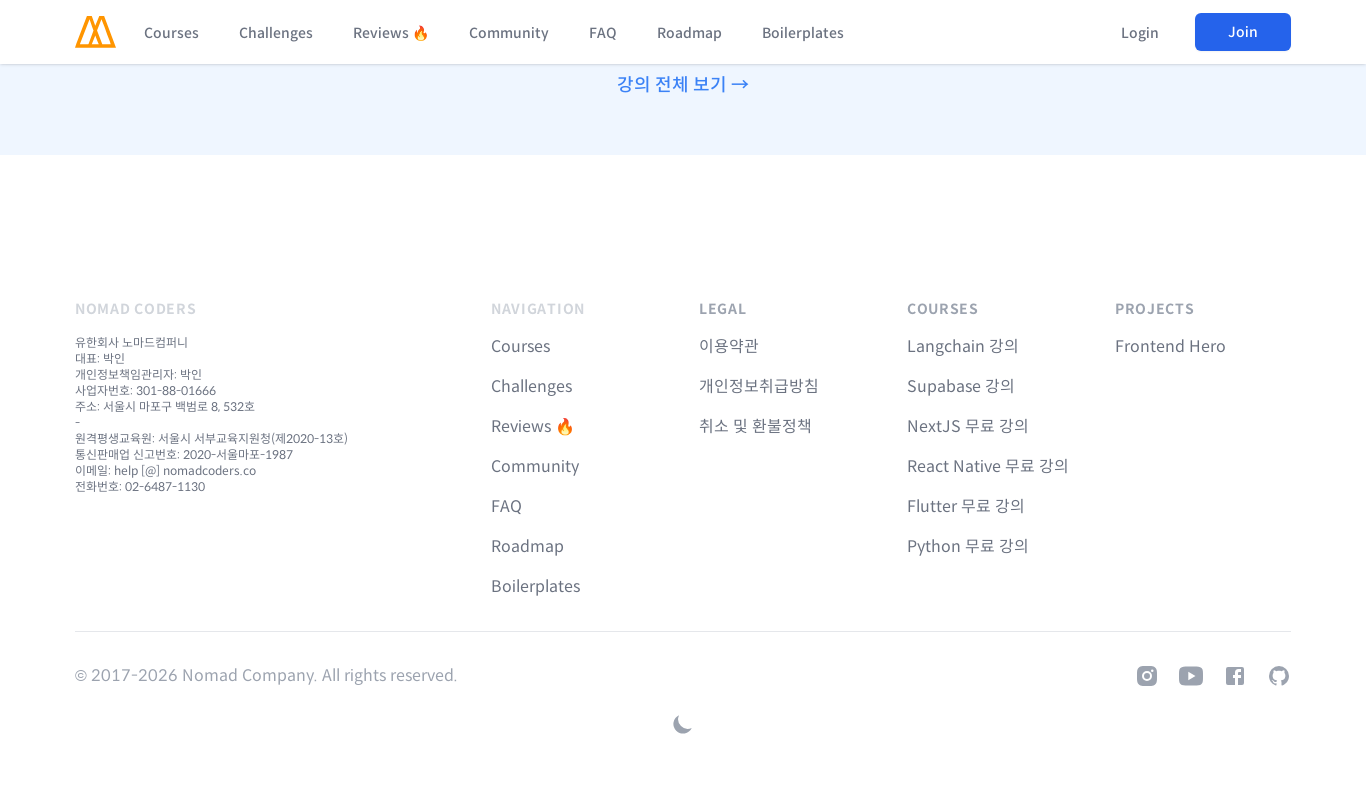

Set viewport width to 1920px and height to 800px
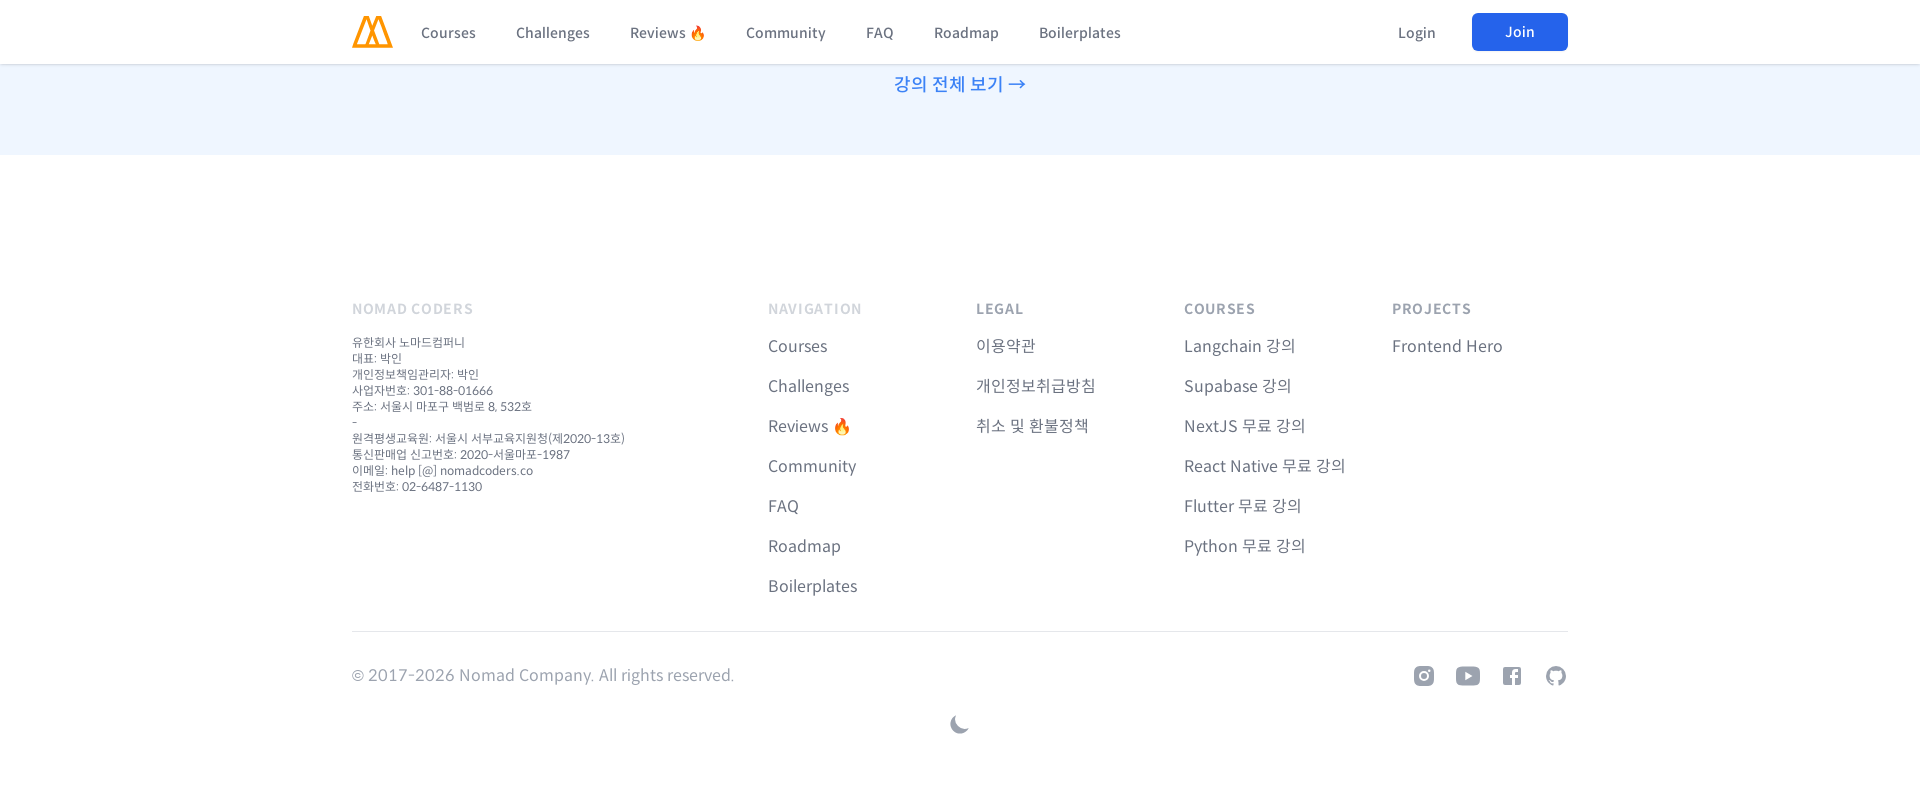

Scrolled to top of page at 1920px viewport width
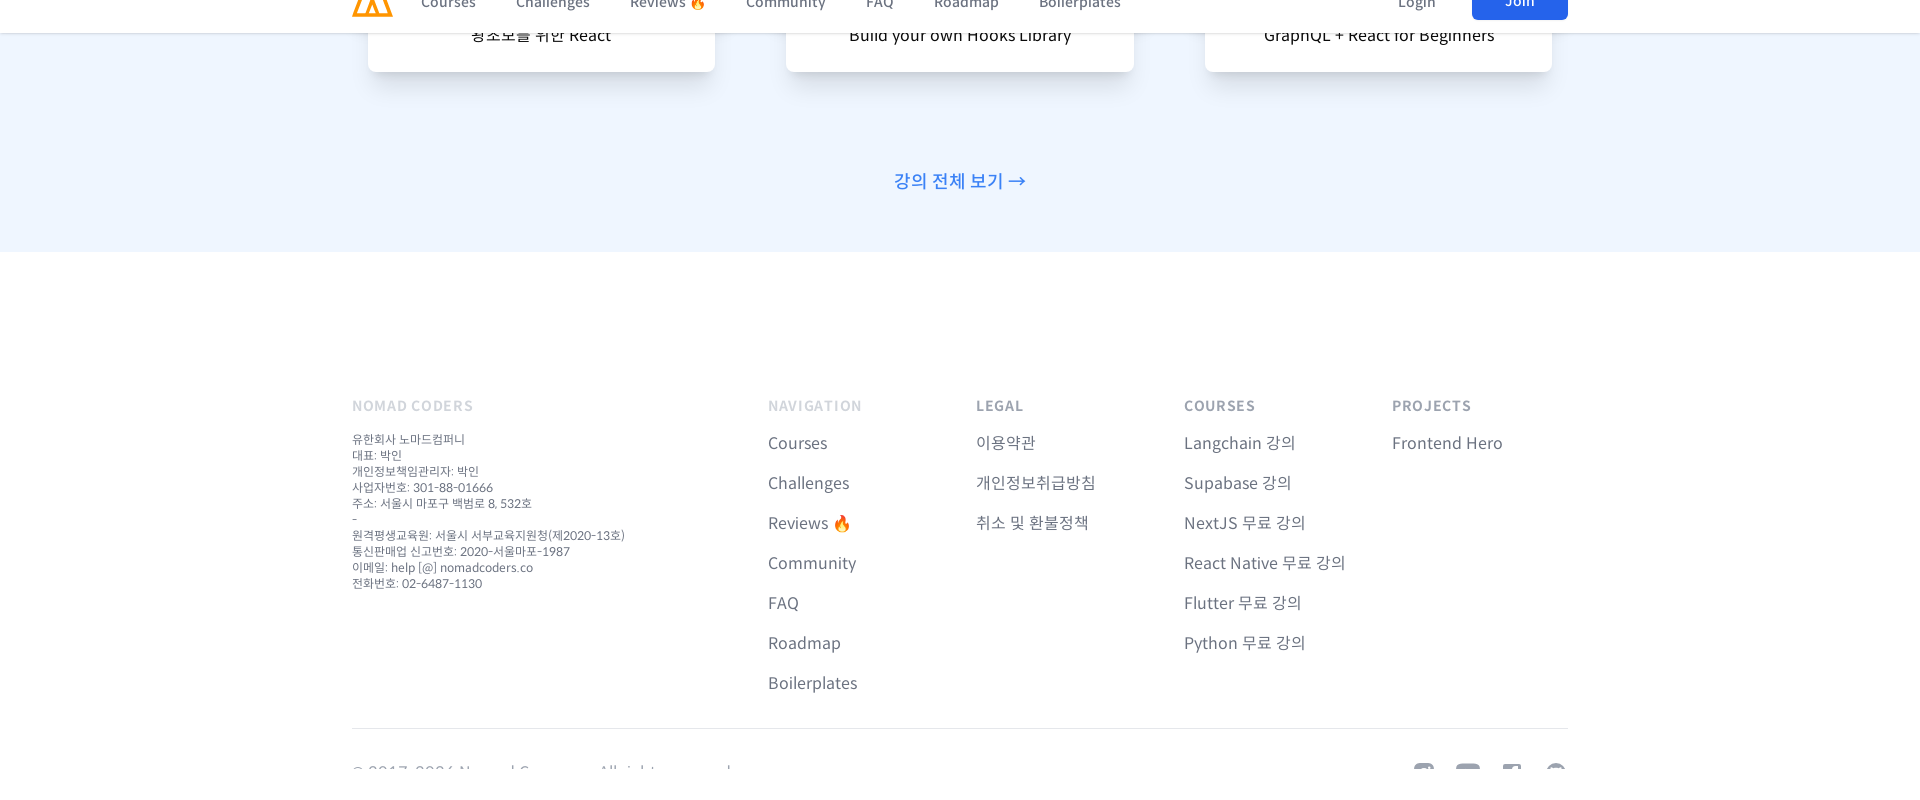

Waited 1 second for page to settle at top
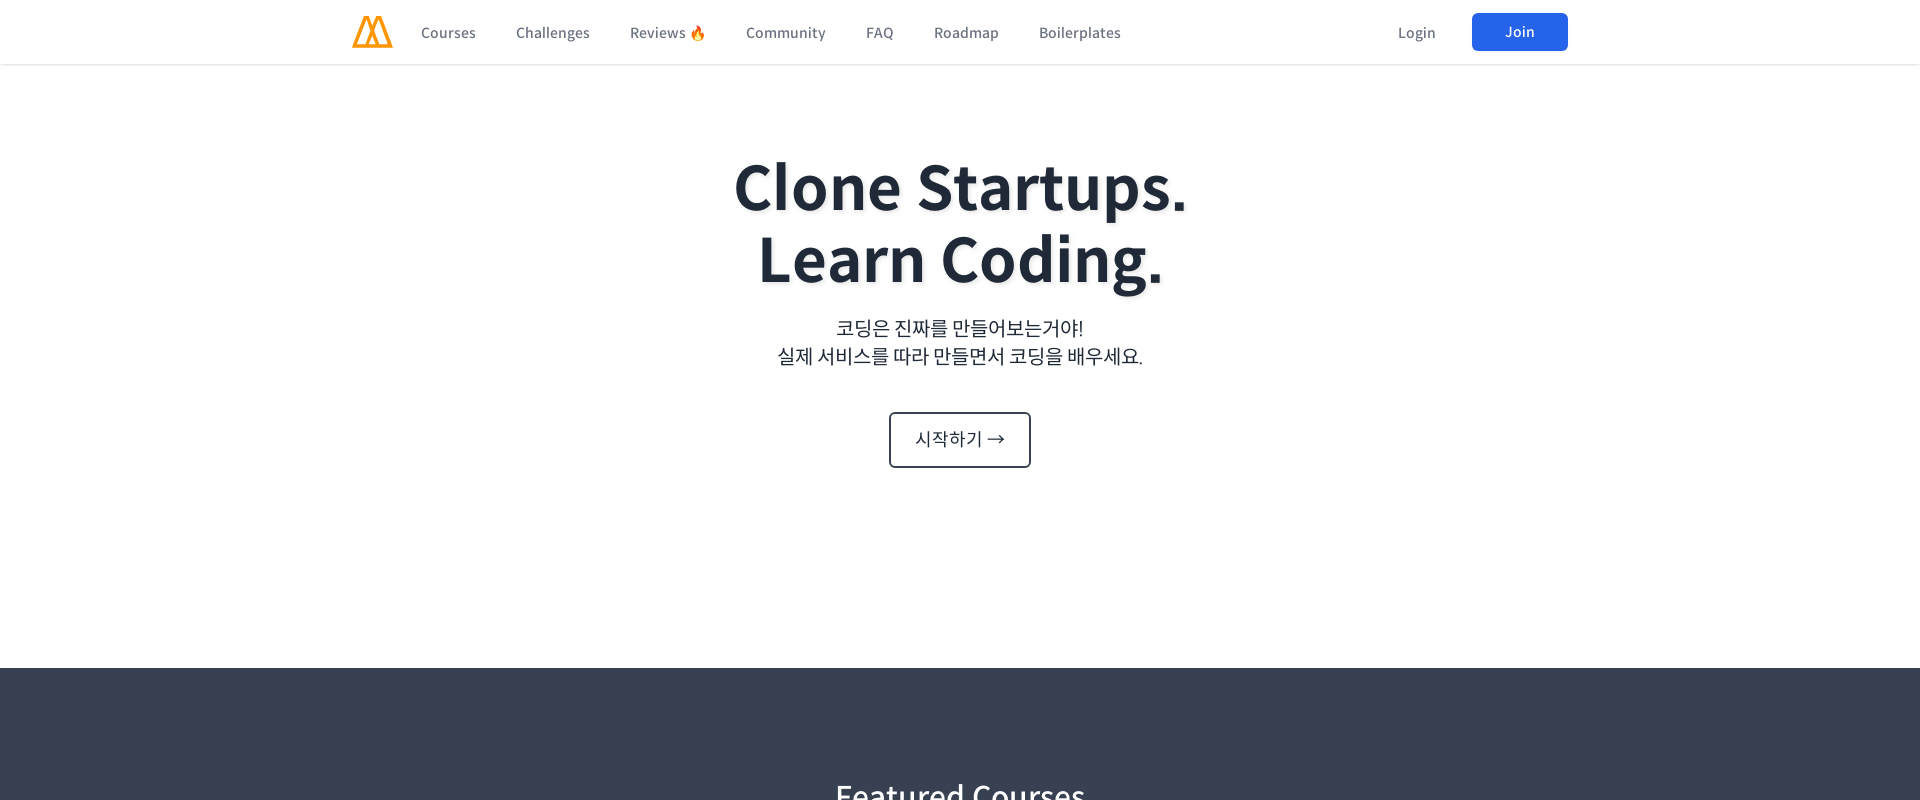

Evaluated page scroll height: 7957px
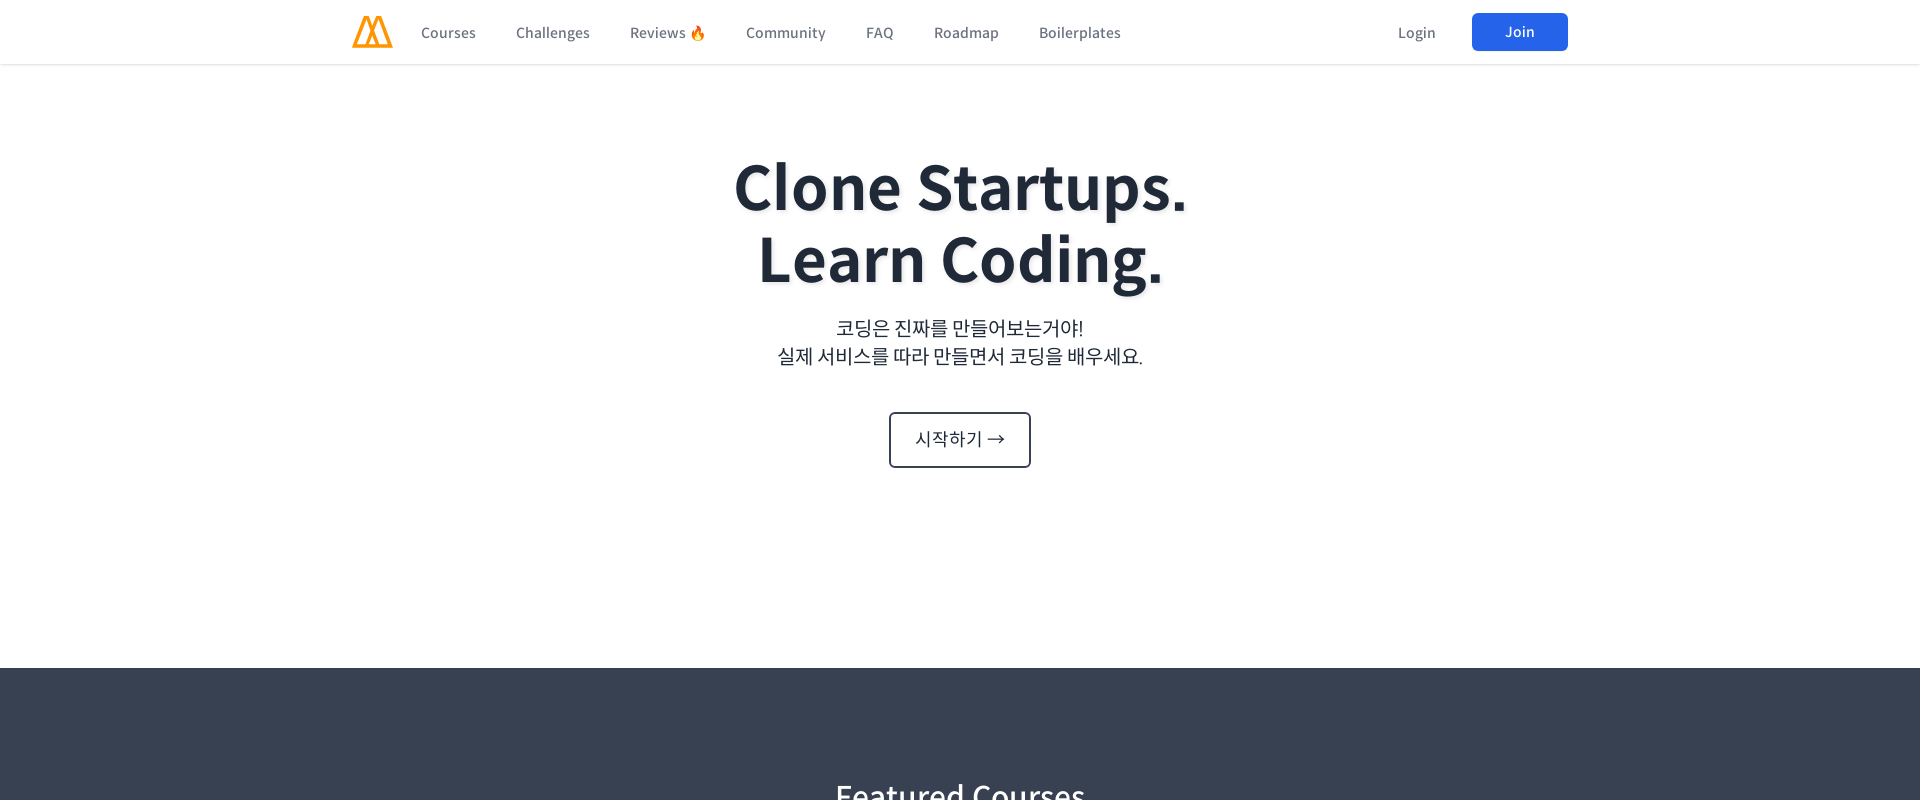

Scrolled to section 1 of 11 at 1920px viewport width (scroll position: 0px)
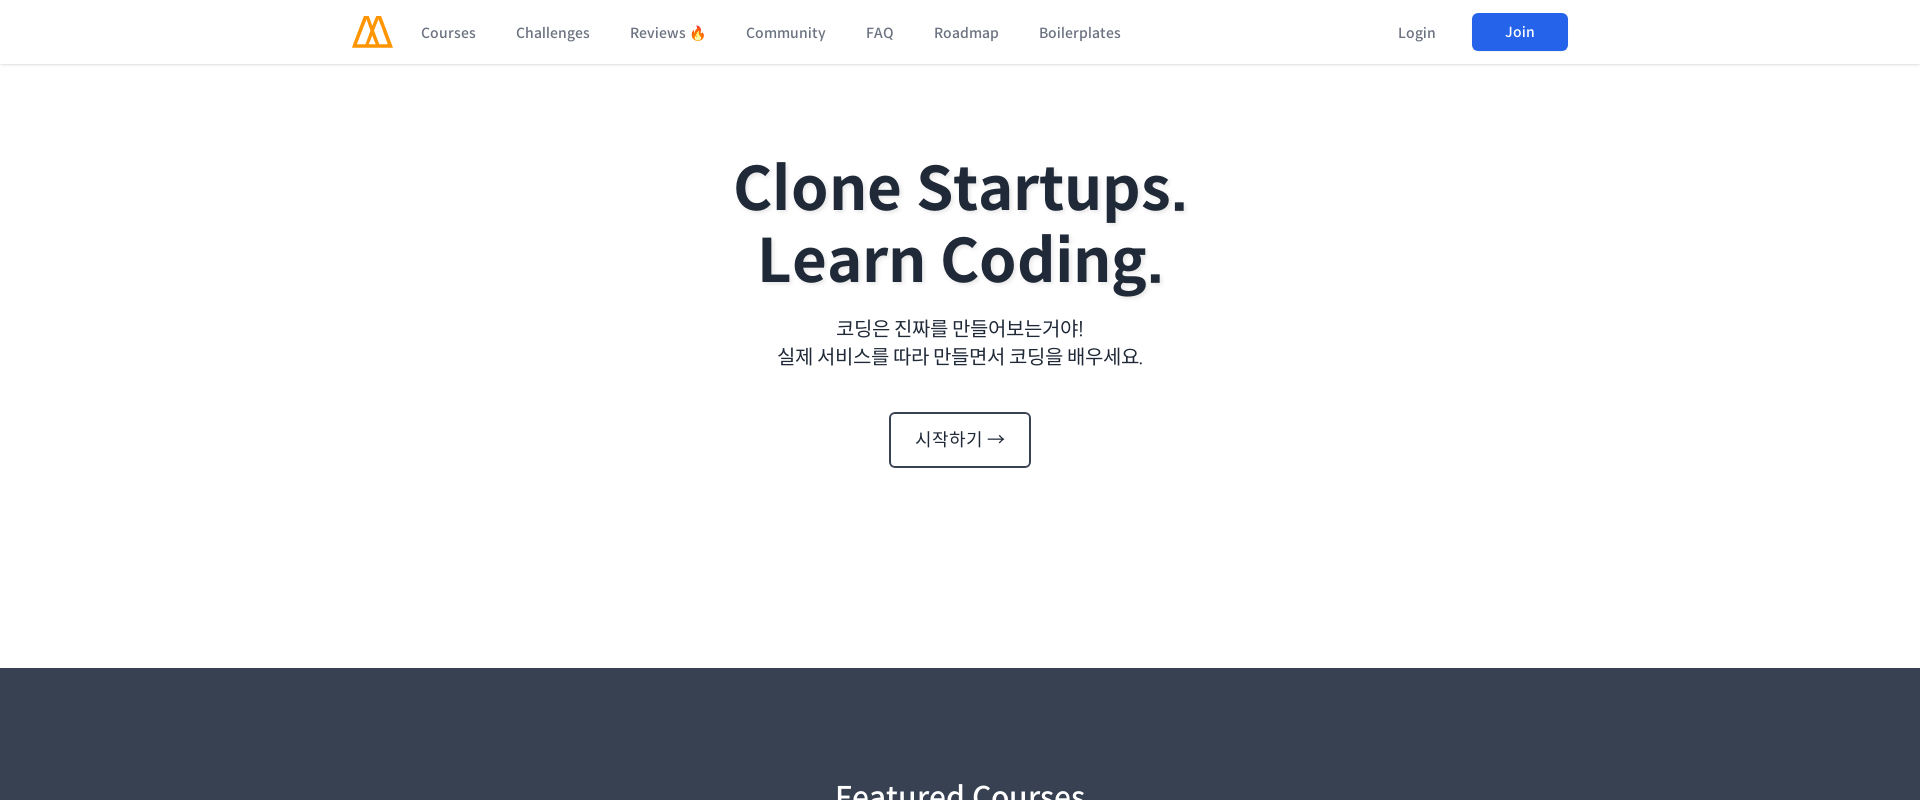

Waited 500ms for content to render at section 1
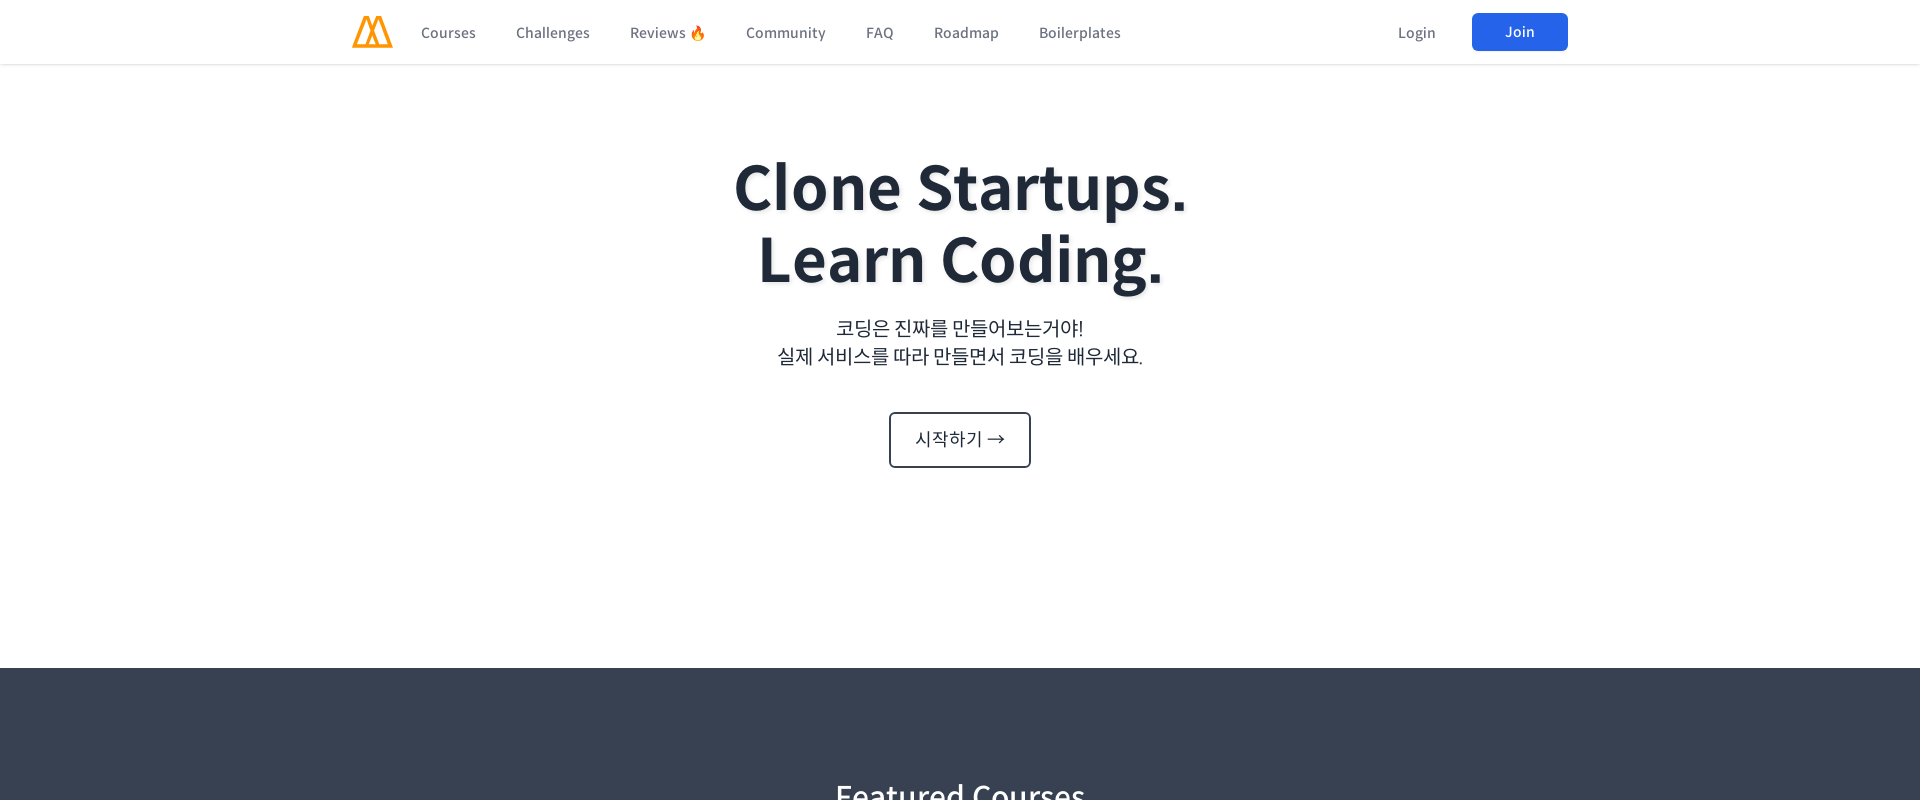

Scrolled to section 2 of 11 at 1920px viewport width (scroll position: 736px)
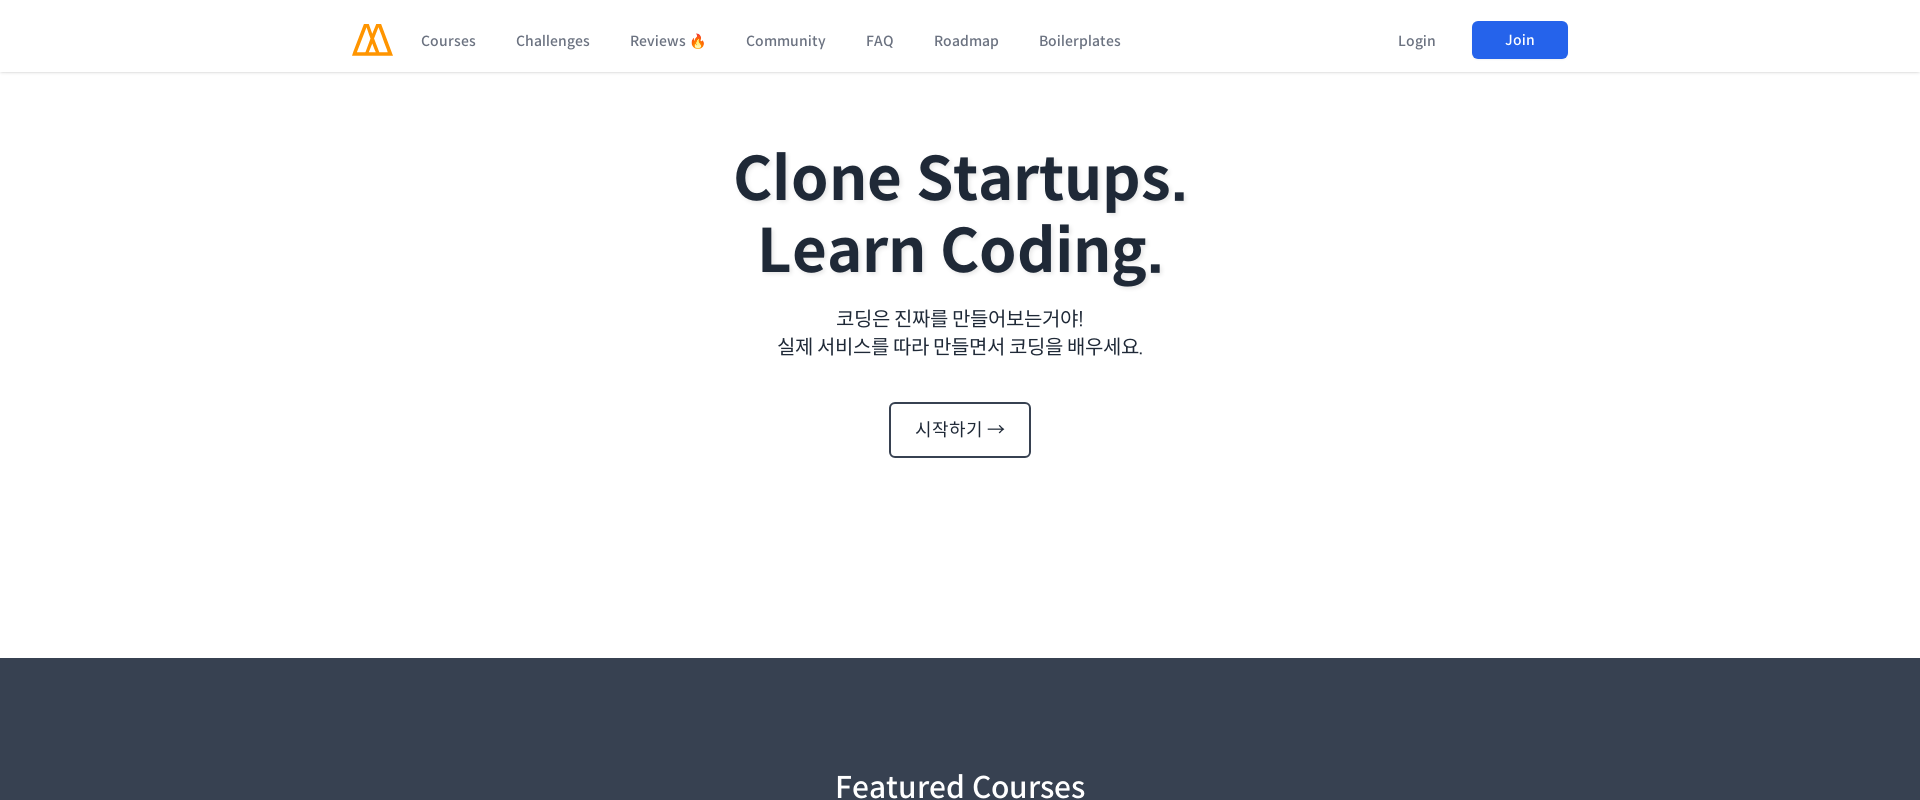

Waited 500ms for content to render at section 2
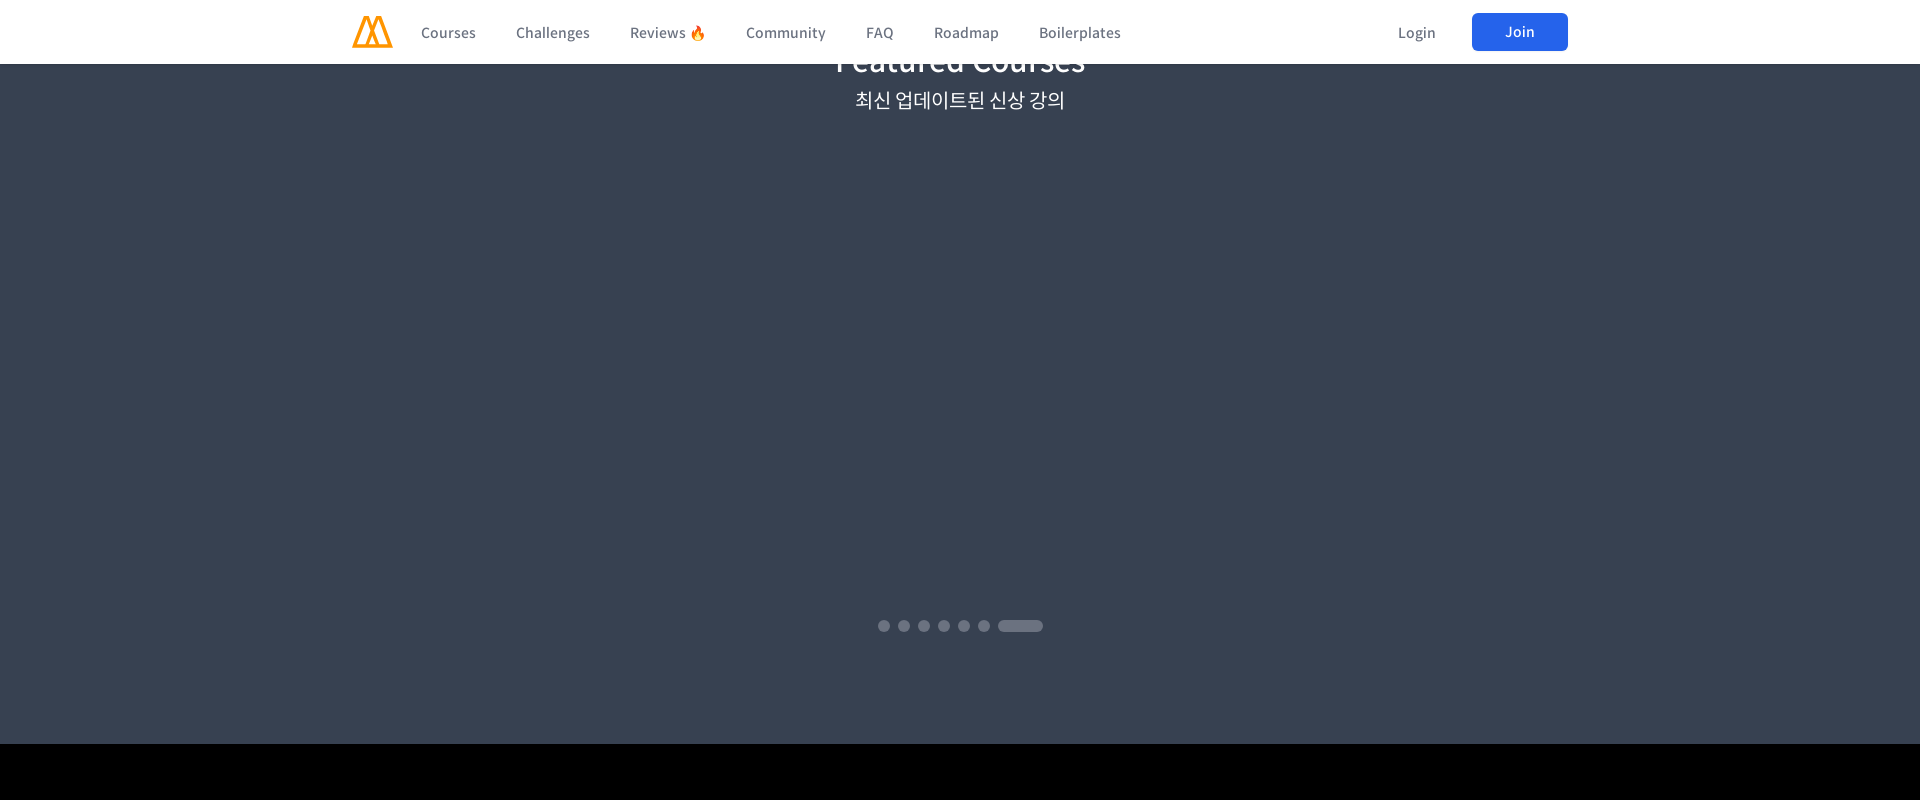

Scrolled to section 3 of 11 at 1920px viewport width (scroll position: 1472px)
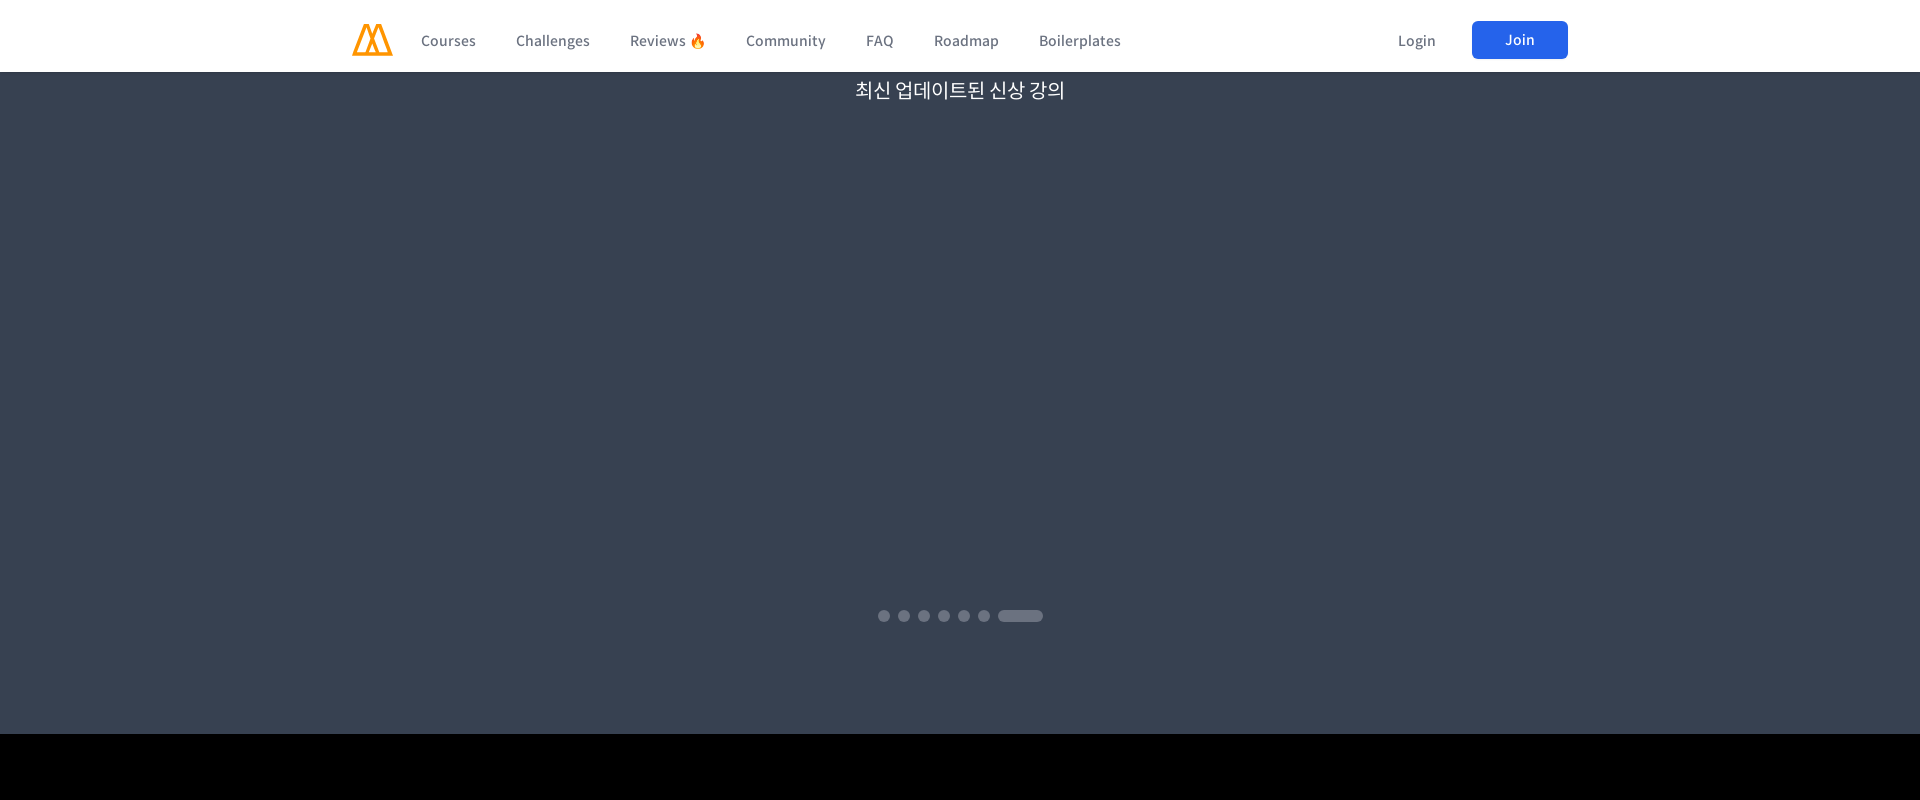

Waited 500ms for content to render at section 3
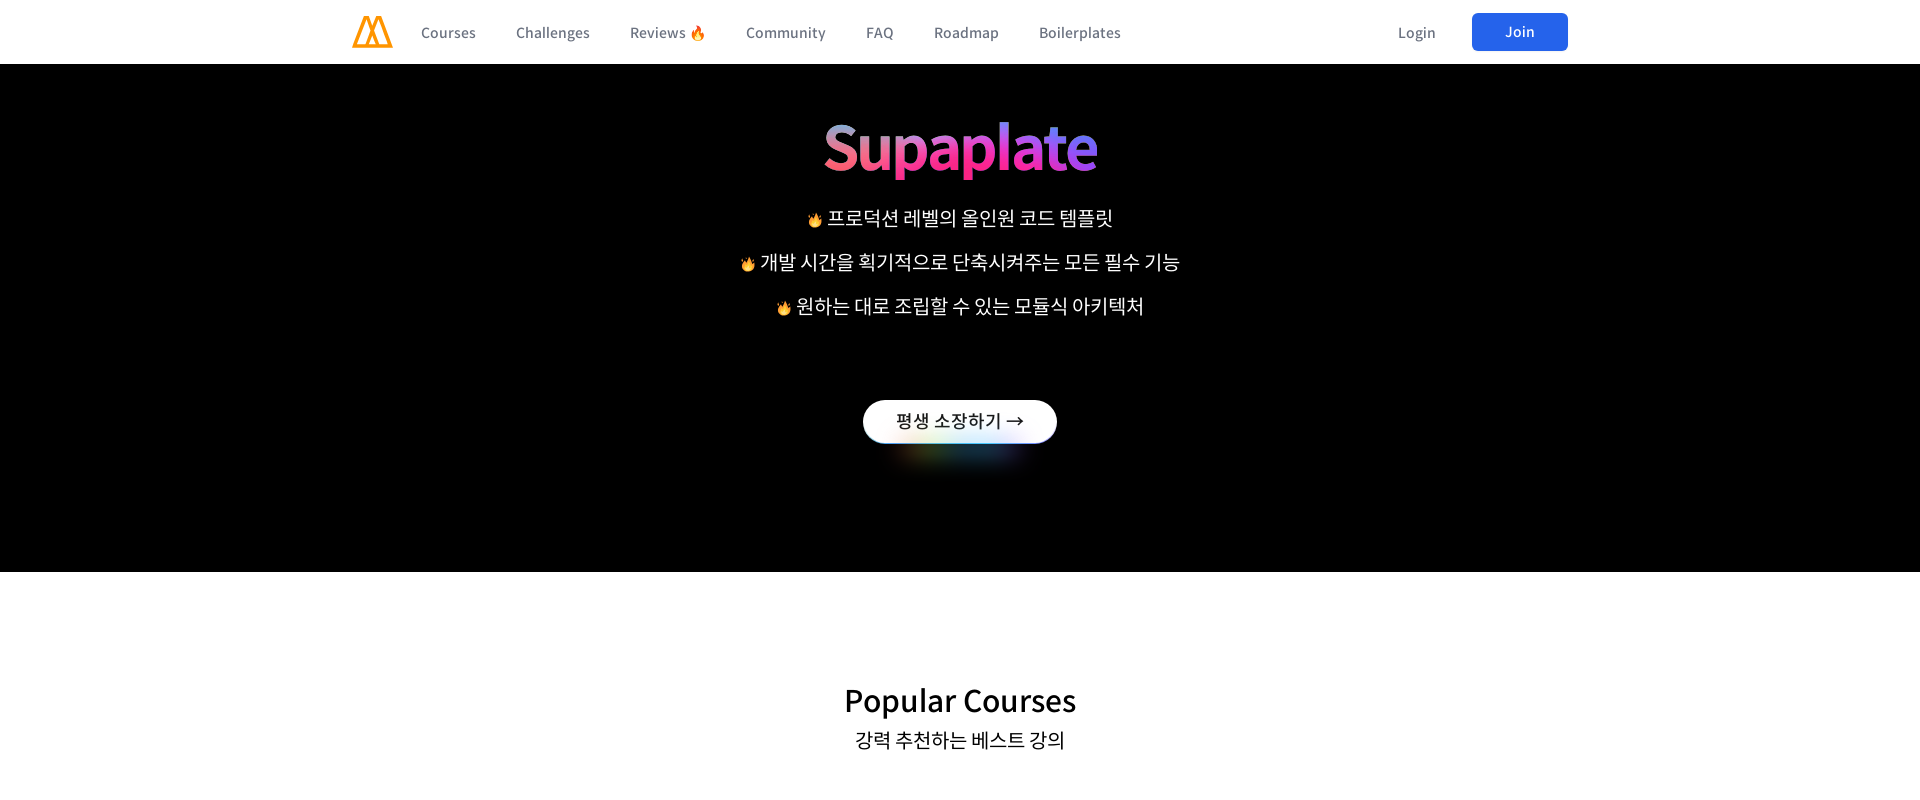

Scrolled to section 4 of 11 at 1920px viewport width (scroll position: 2208px)
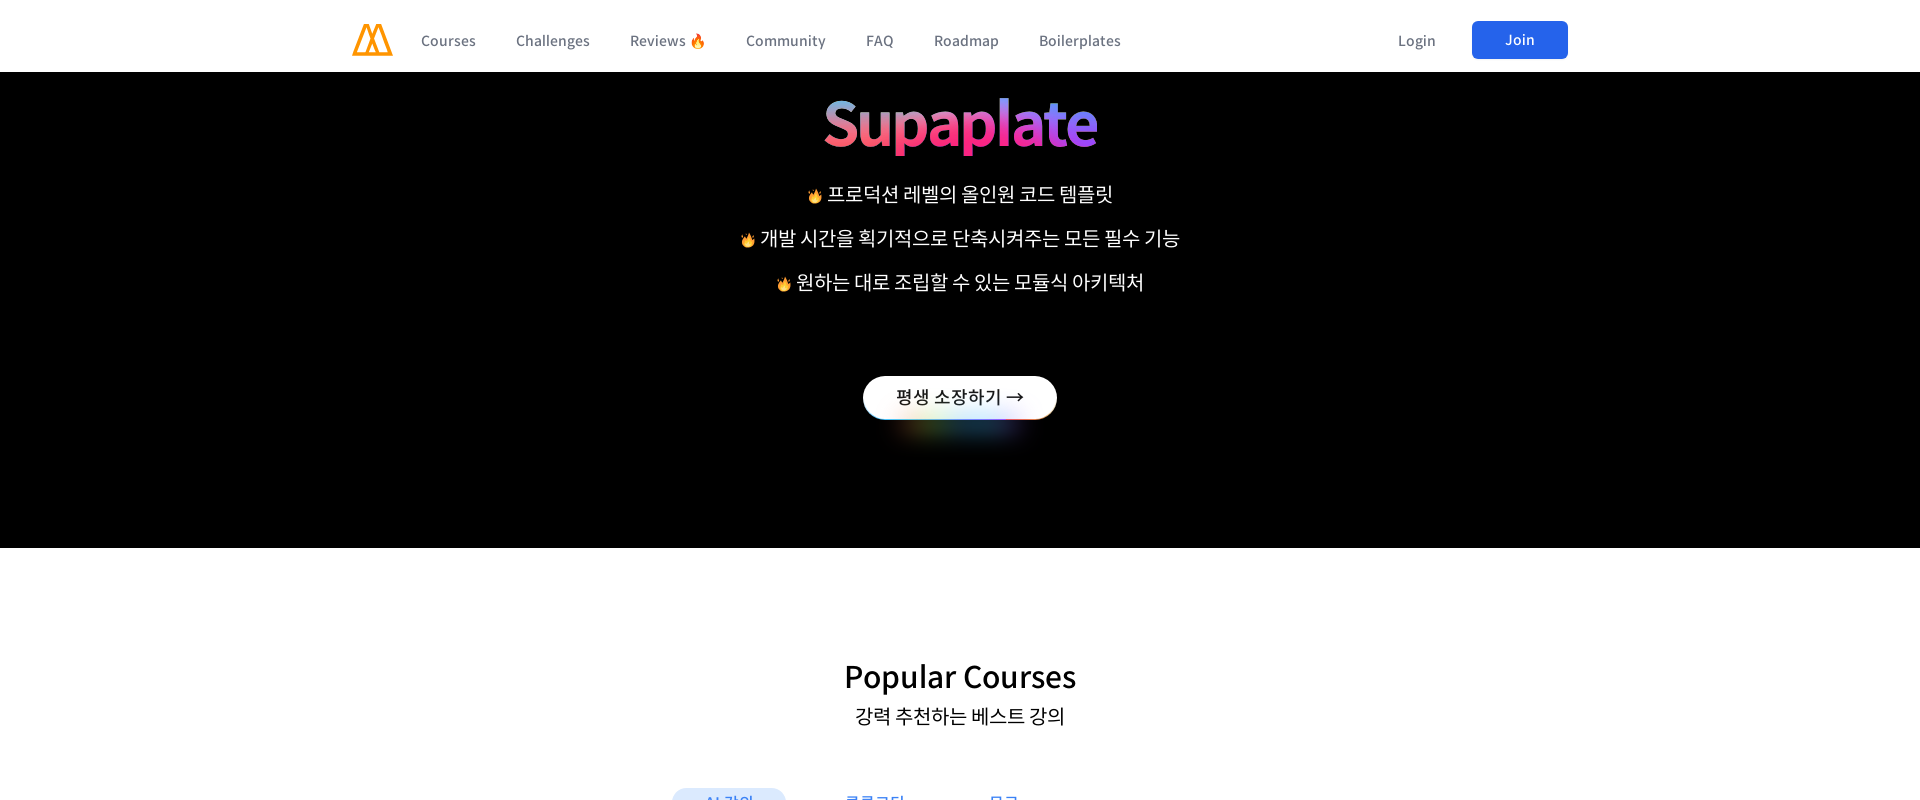

Waited 500ms for content to render at section 4
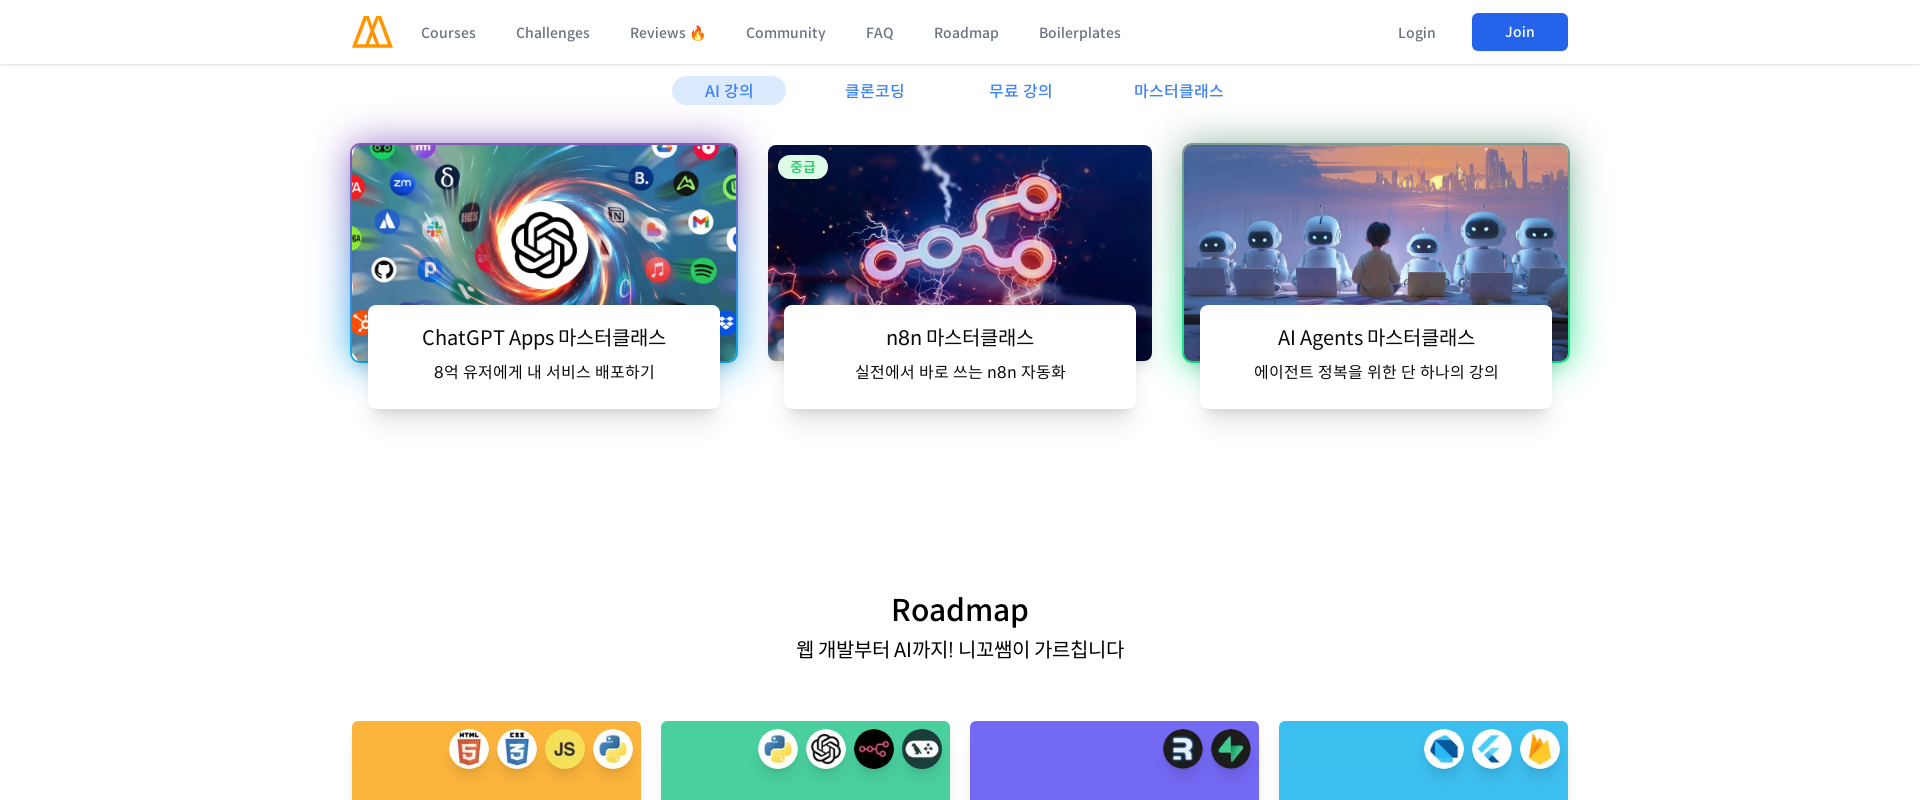

Scrolled to section 5 of 11 at 1920px viewport width (scroll position: 2944px)
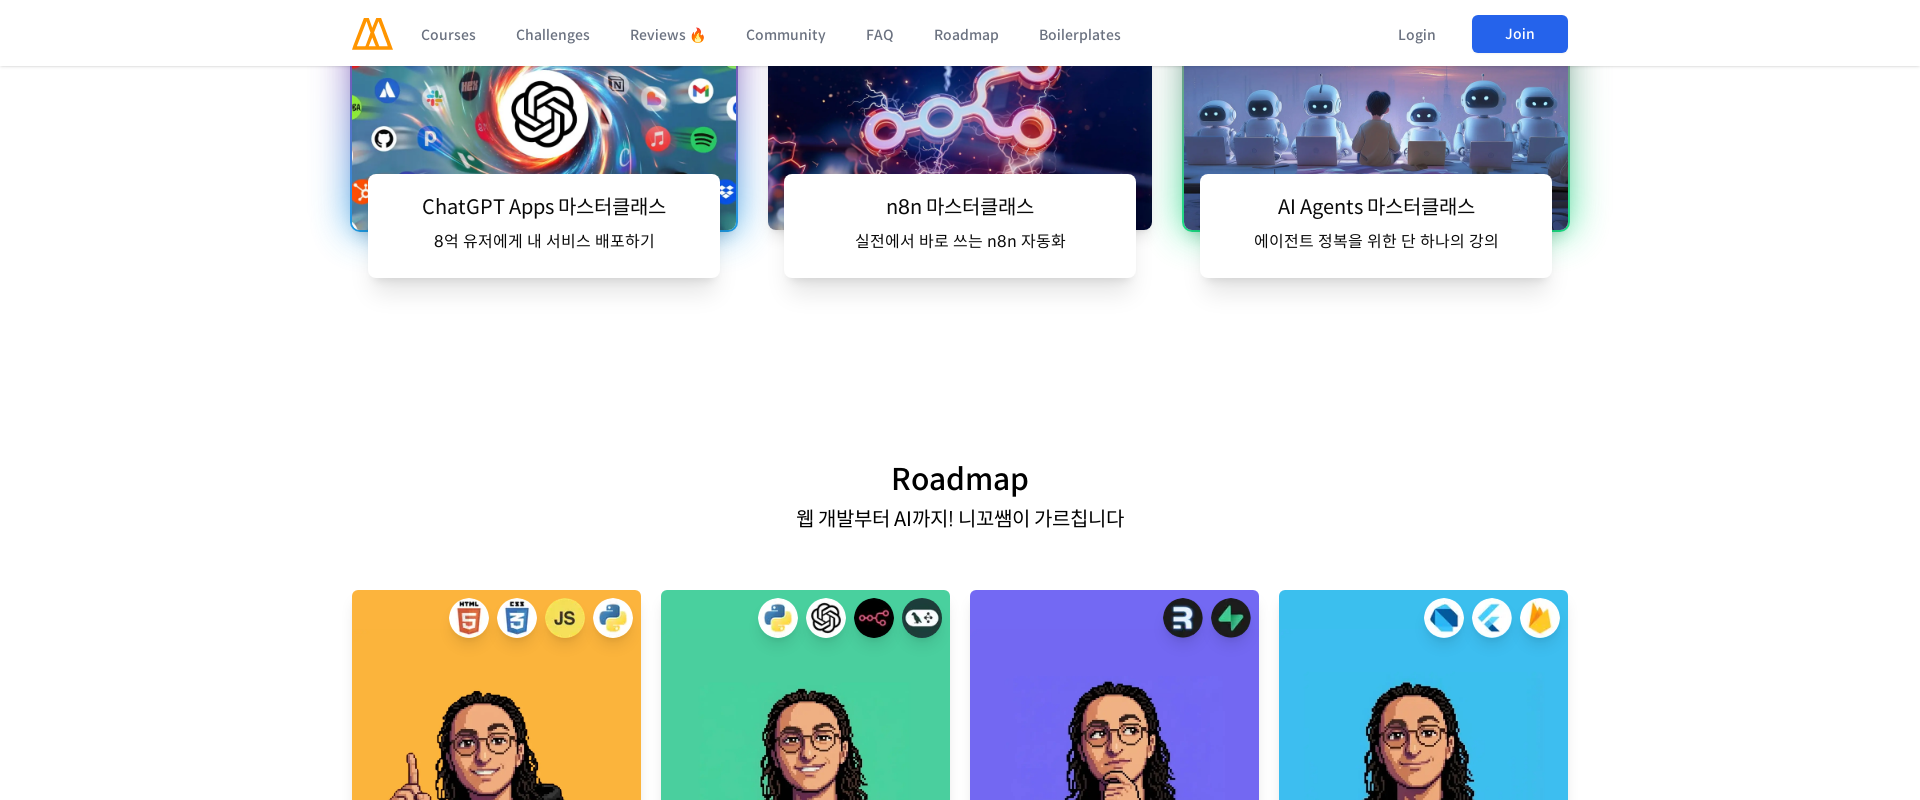

Waited 500ms for content to render at section 5
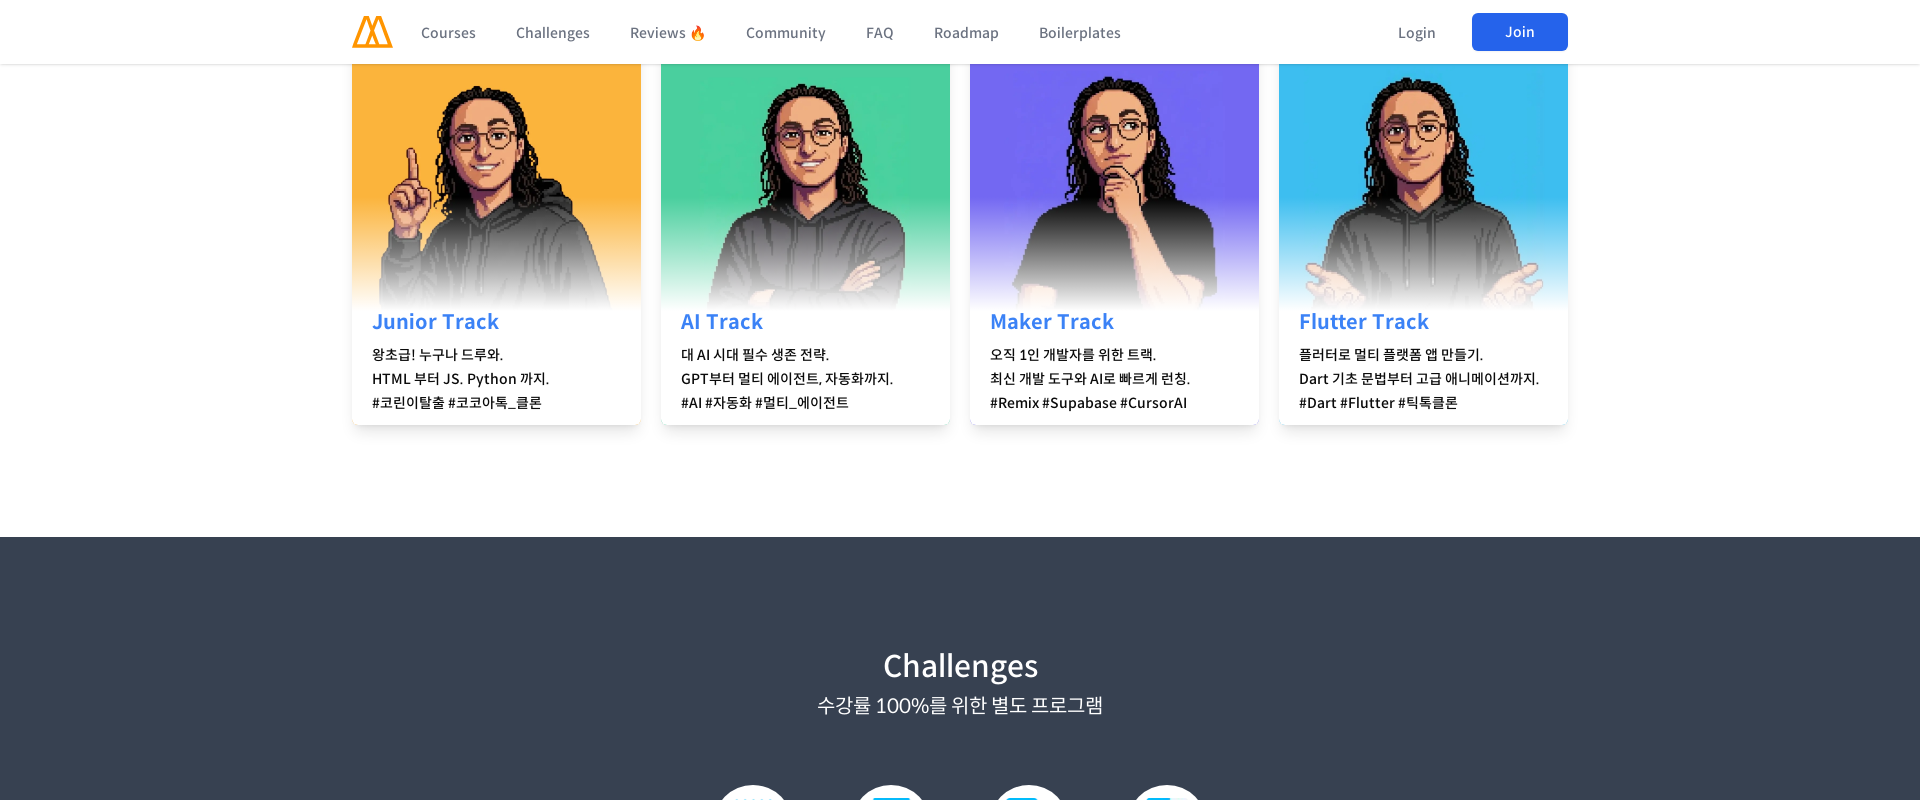

Scrolled to section 6 of 11 at 1920px viewport width (scroll position: 3680px)
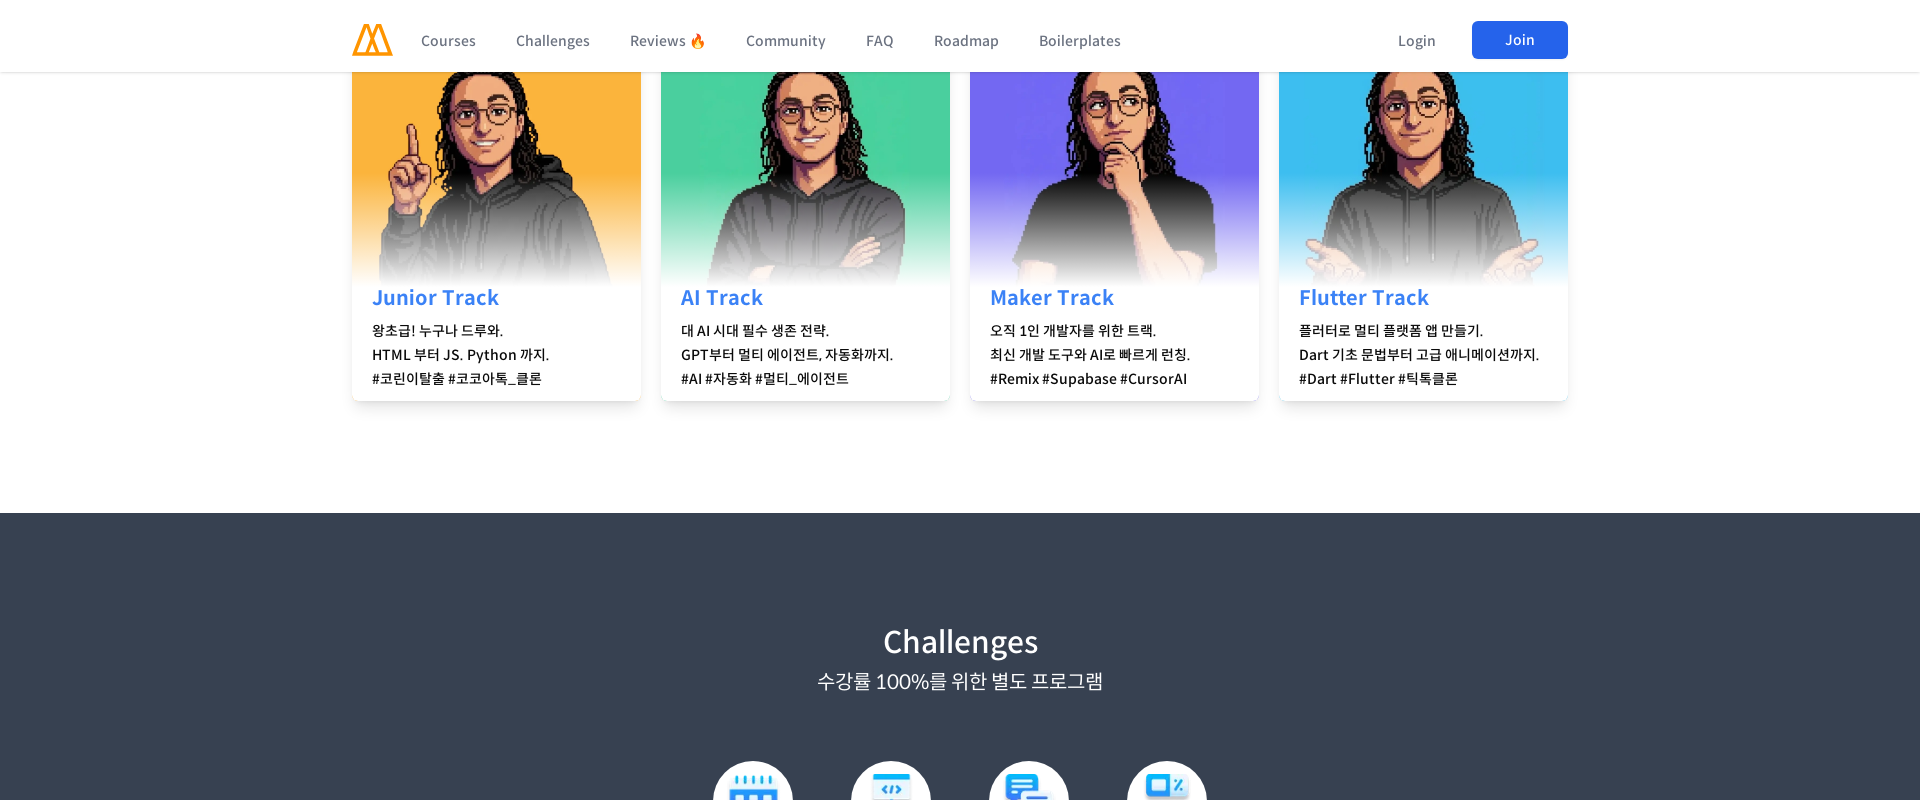

Waited 500ms for content to render at section 6
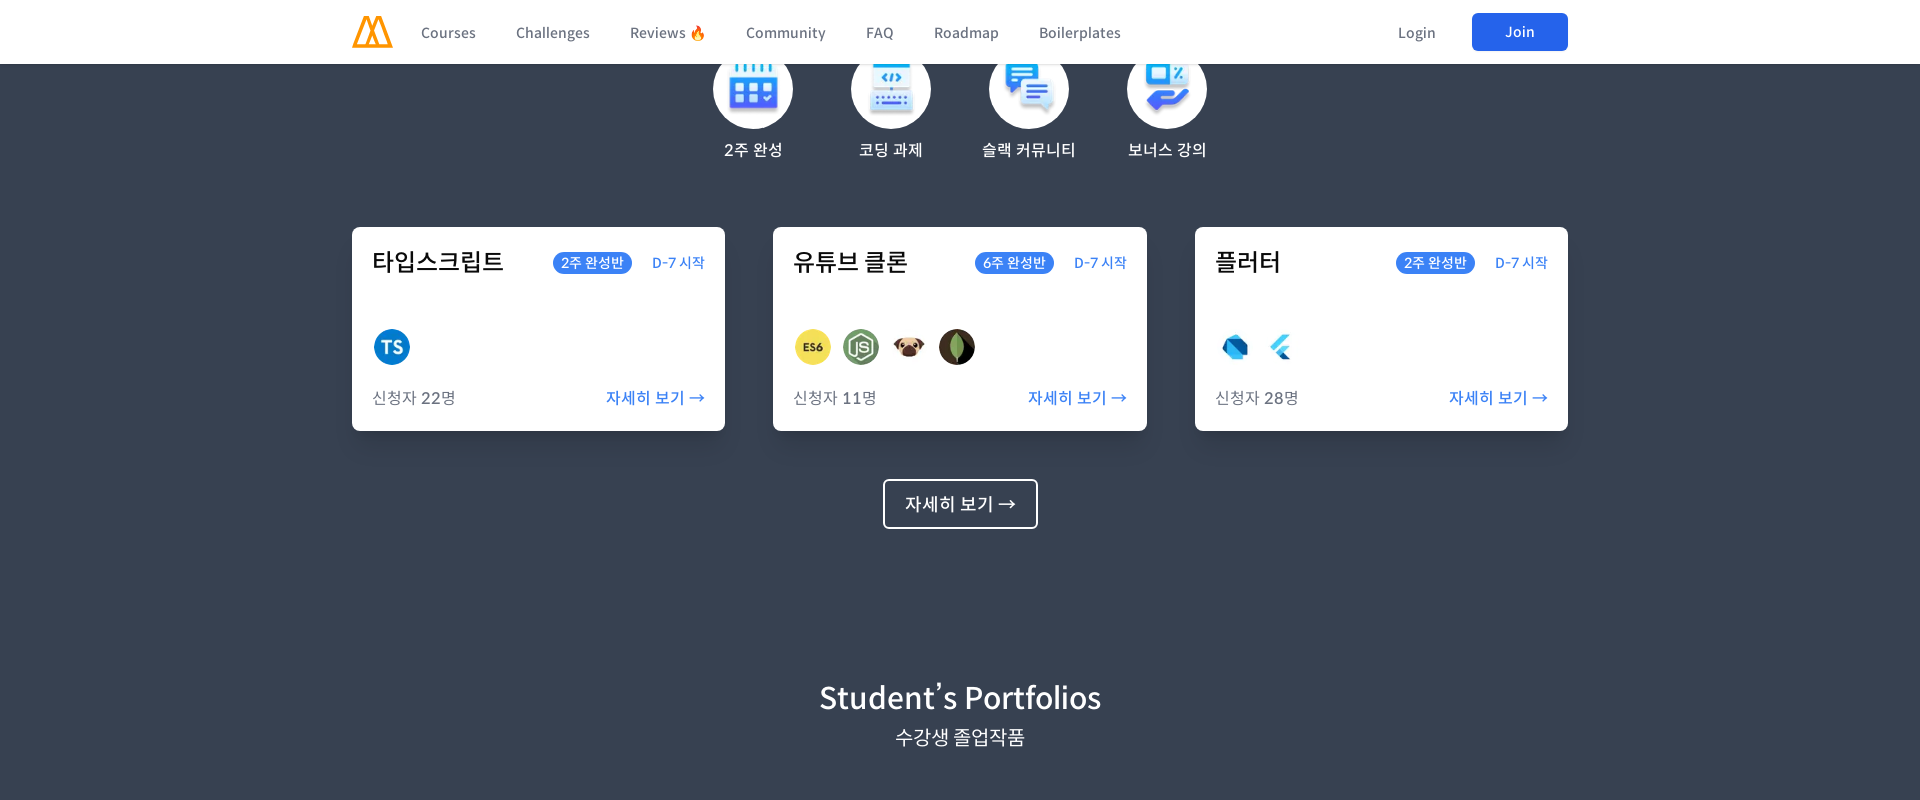

Scrolled to section 7 of 11 at 1920px viewport width (scroll position: 4416px)
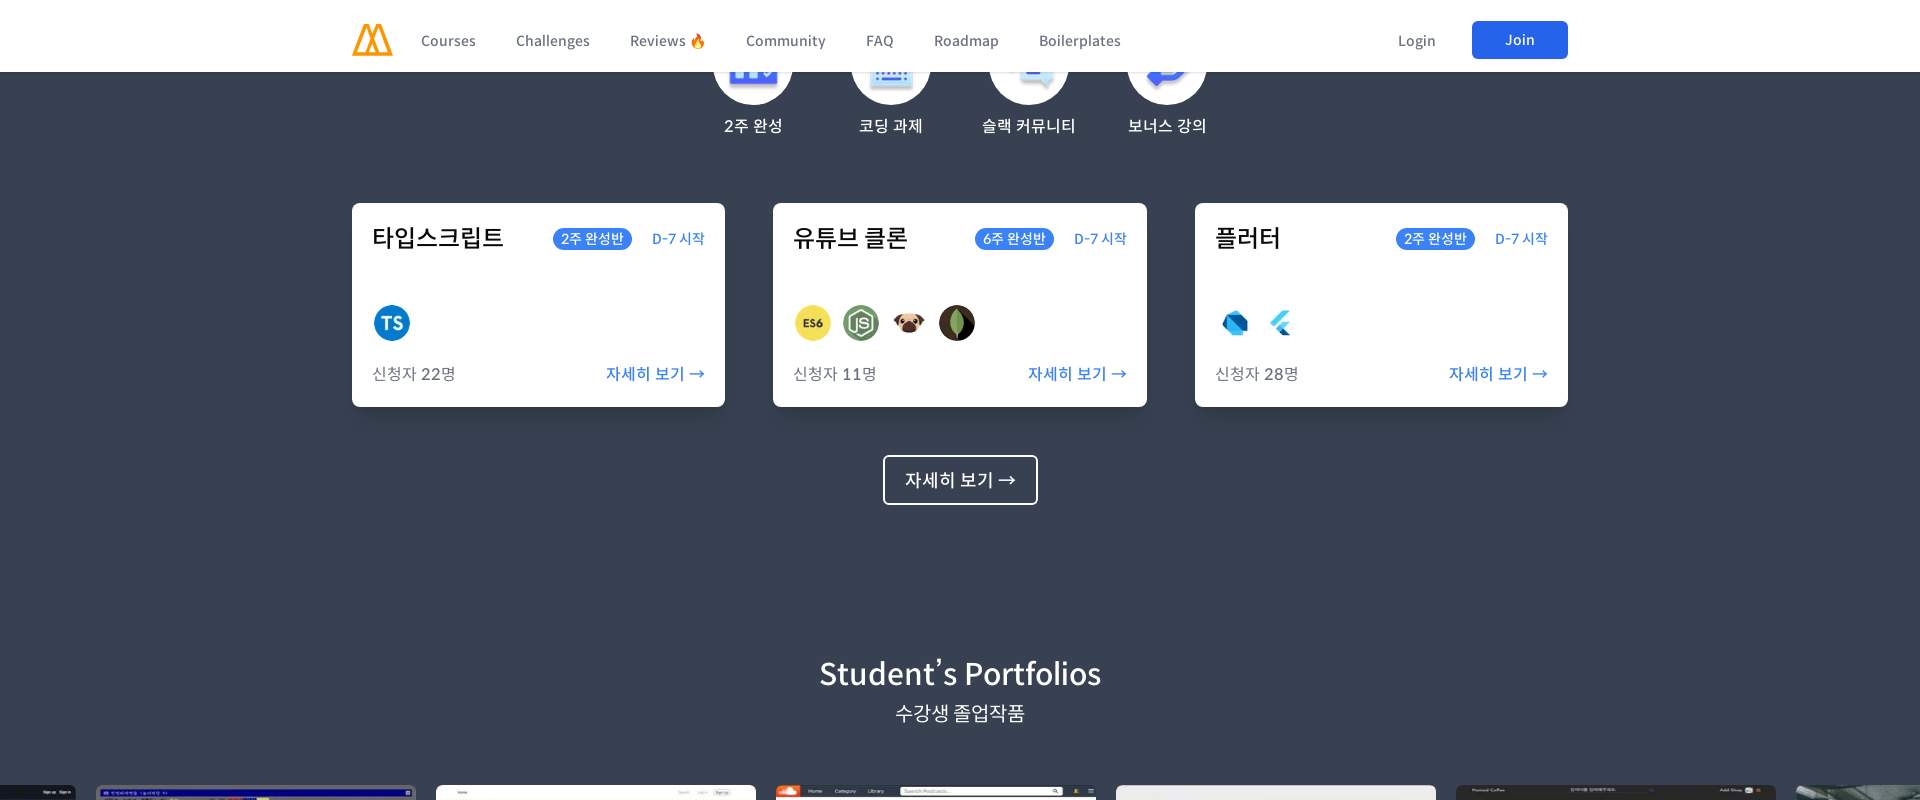

Waited 500ms for content to render at section 7
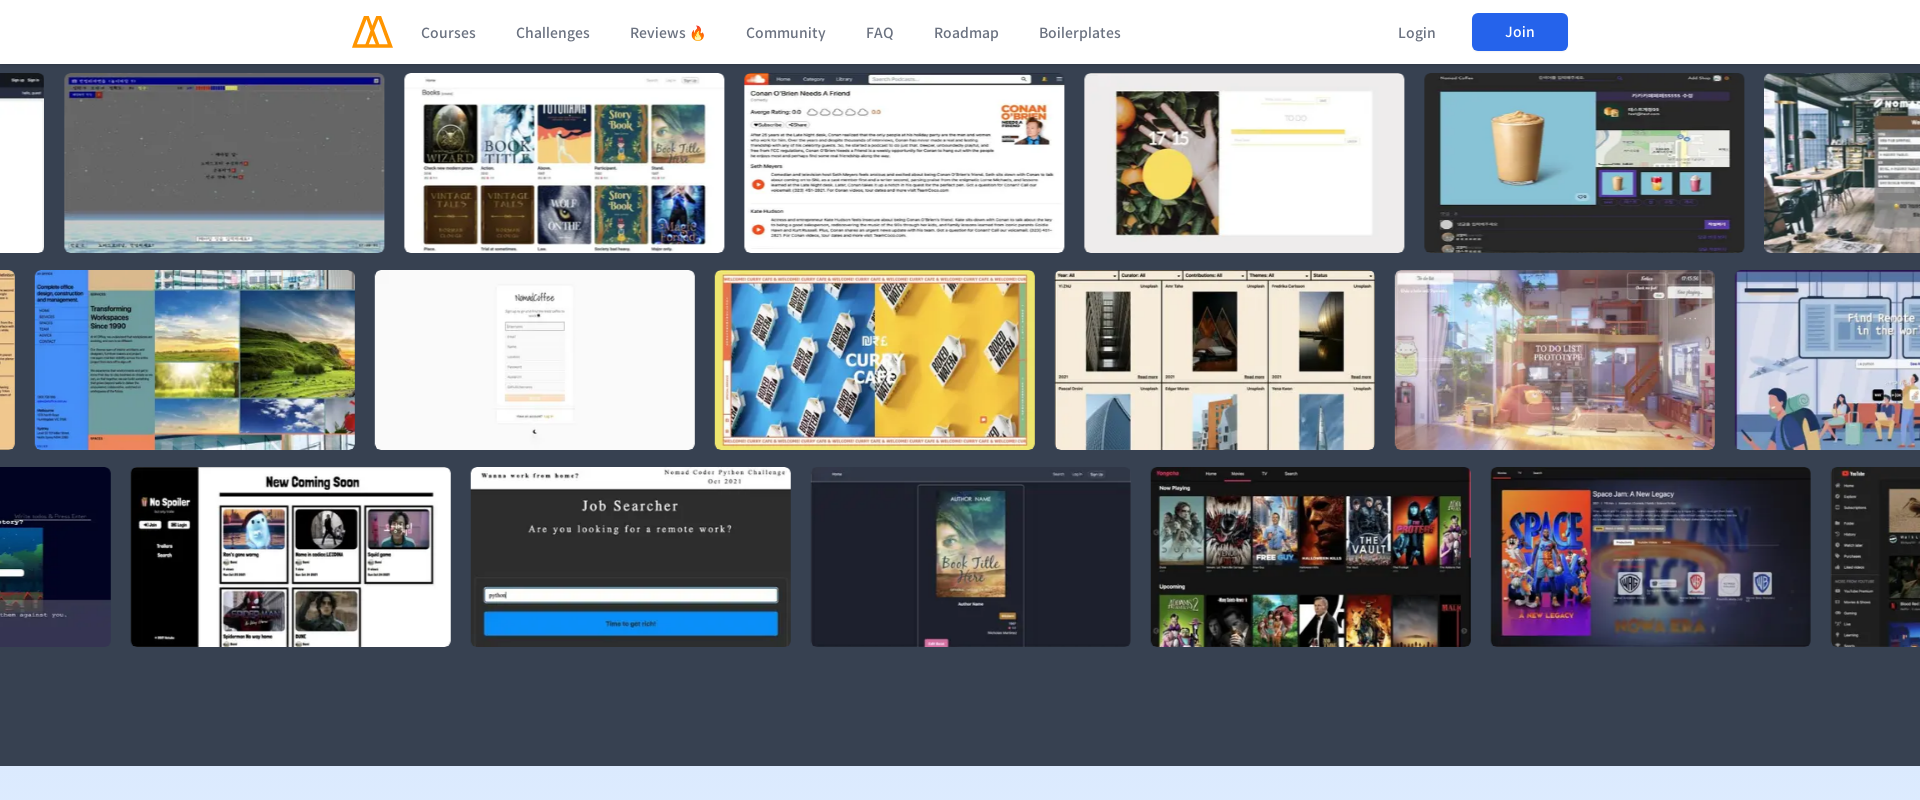

Scrolled to section 8 of 11 at 1920px viewport width (scroll position: 5152px)
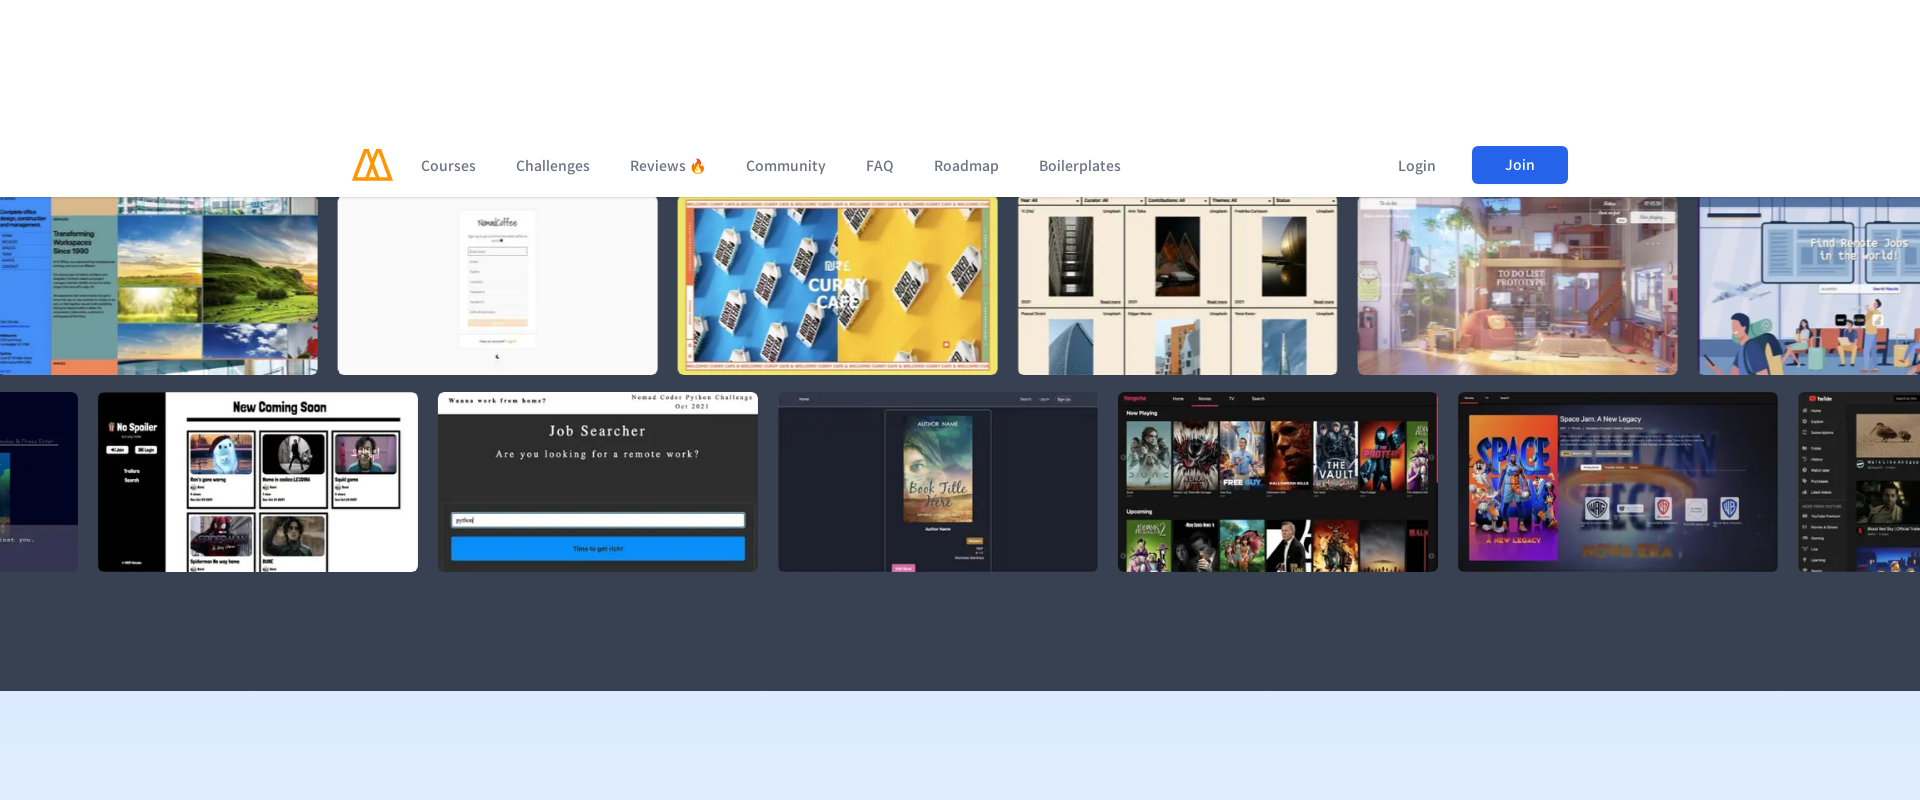

Waited 500ms for content to render at section 8
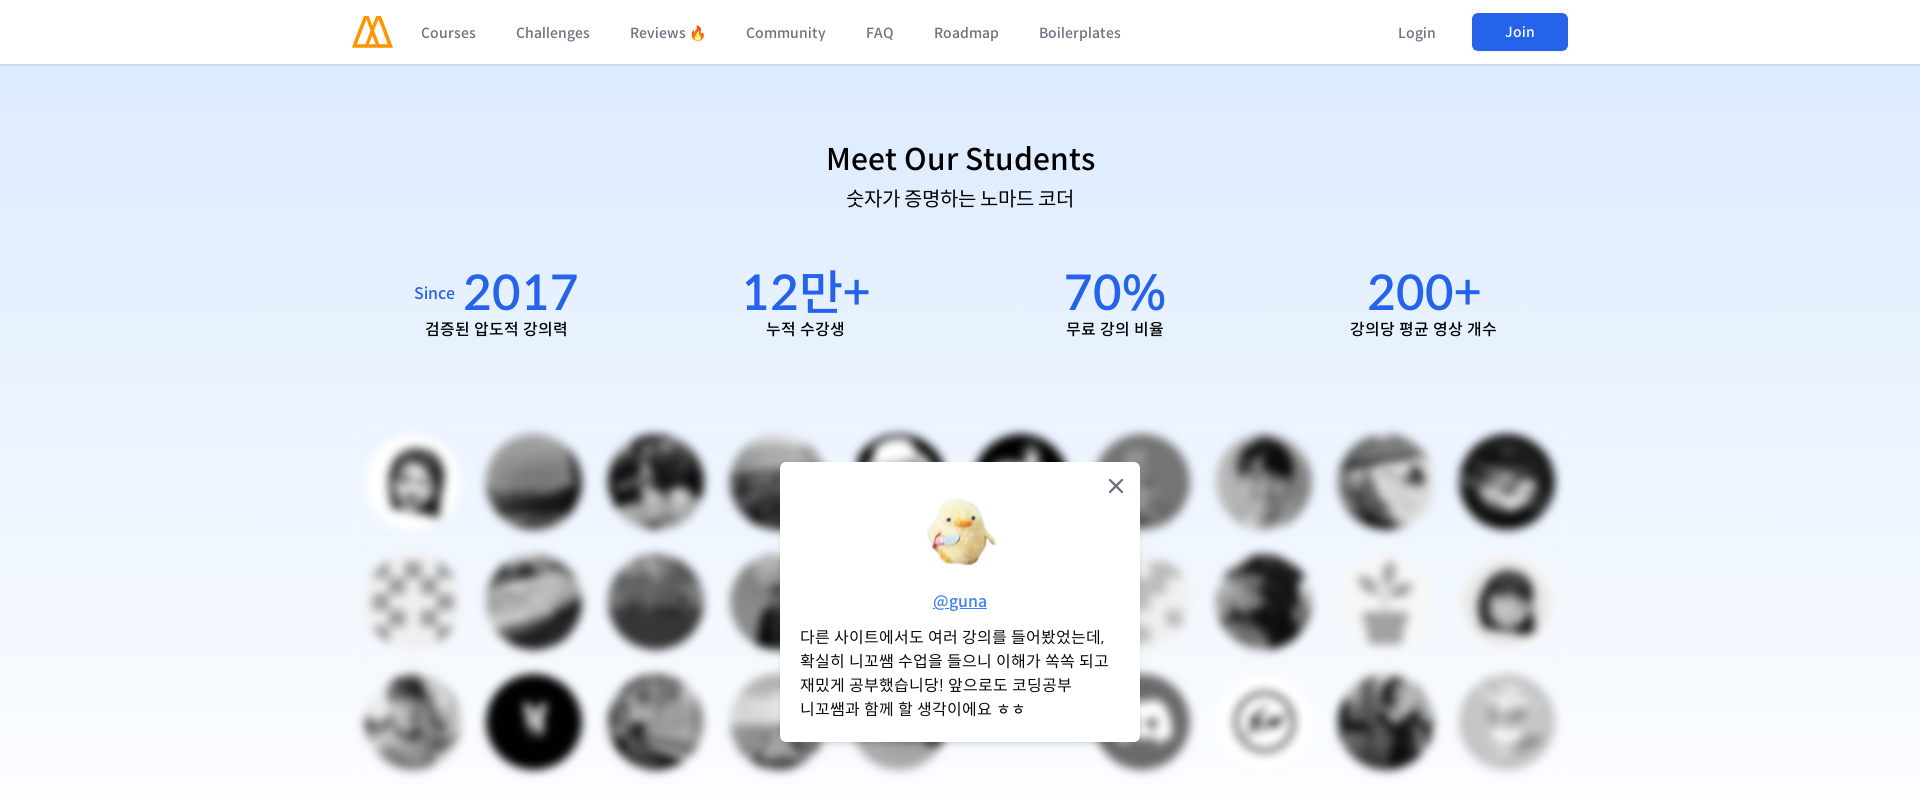

Scrolled to section 9 of 11 at 1920px viewport width (scroll position: 5888px)
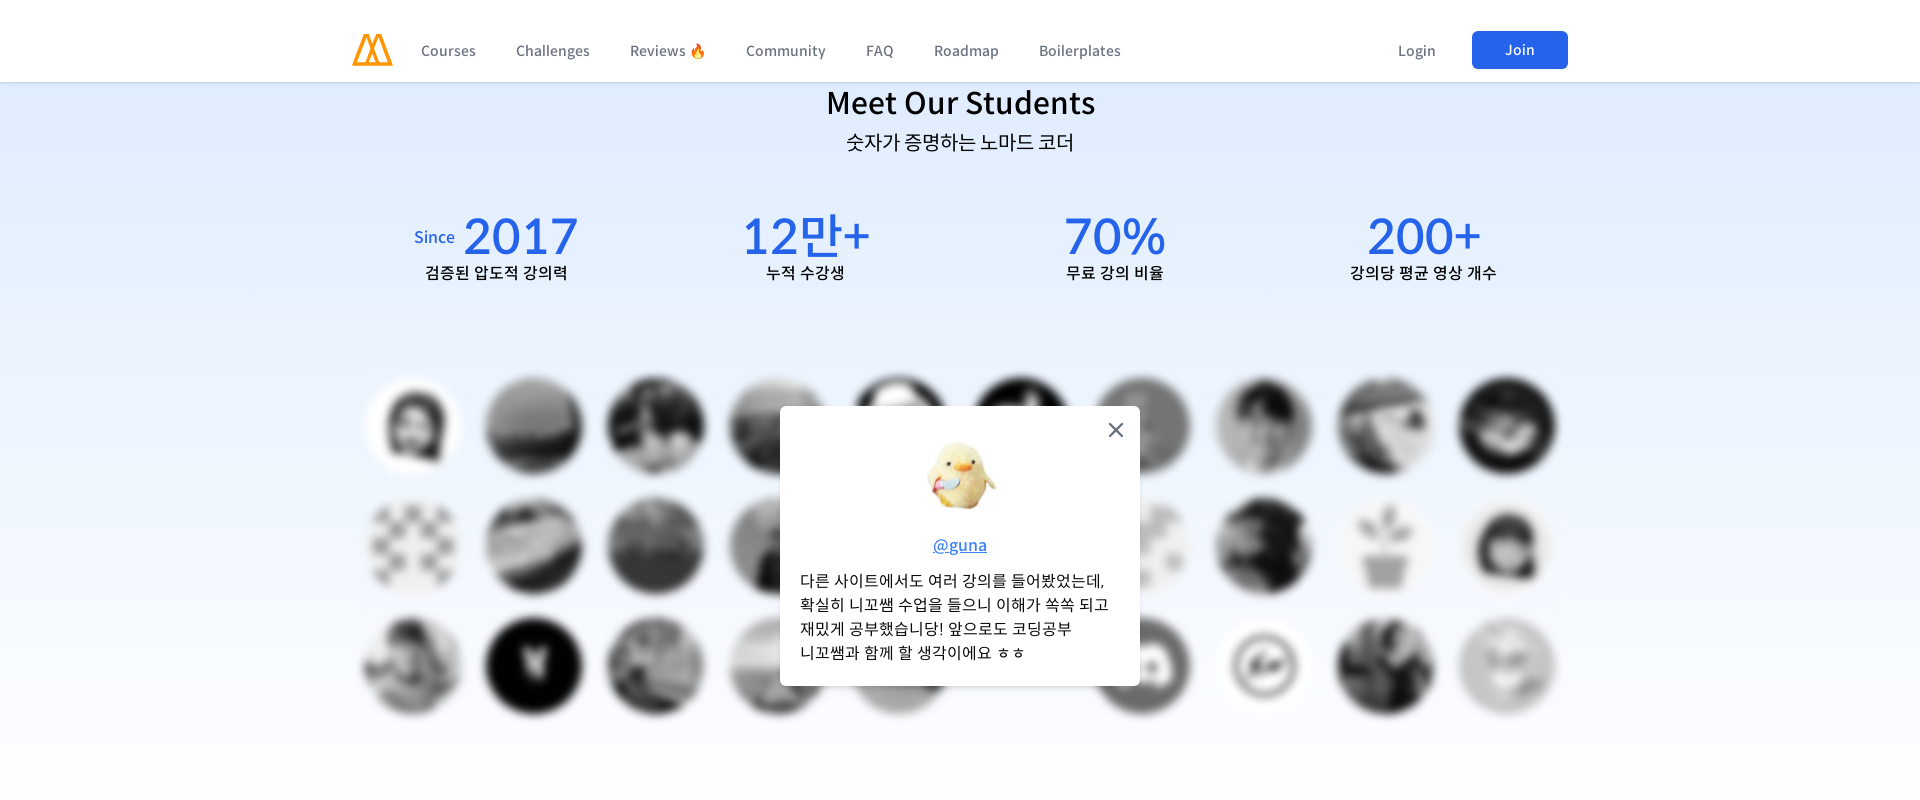

Waited 500ms for content to render at section 9
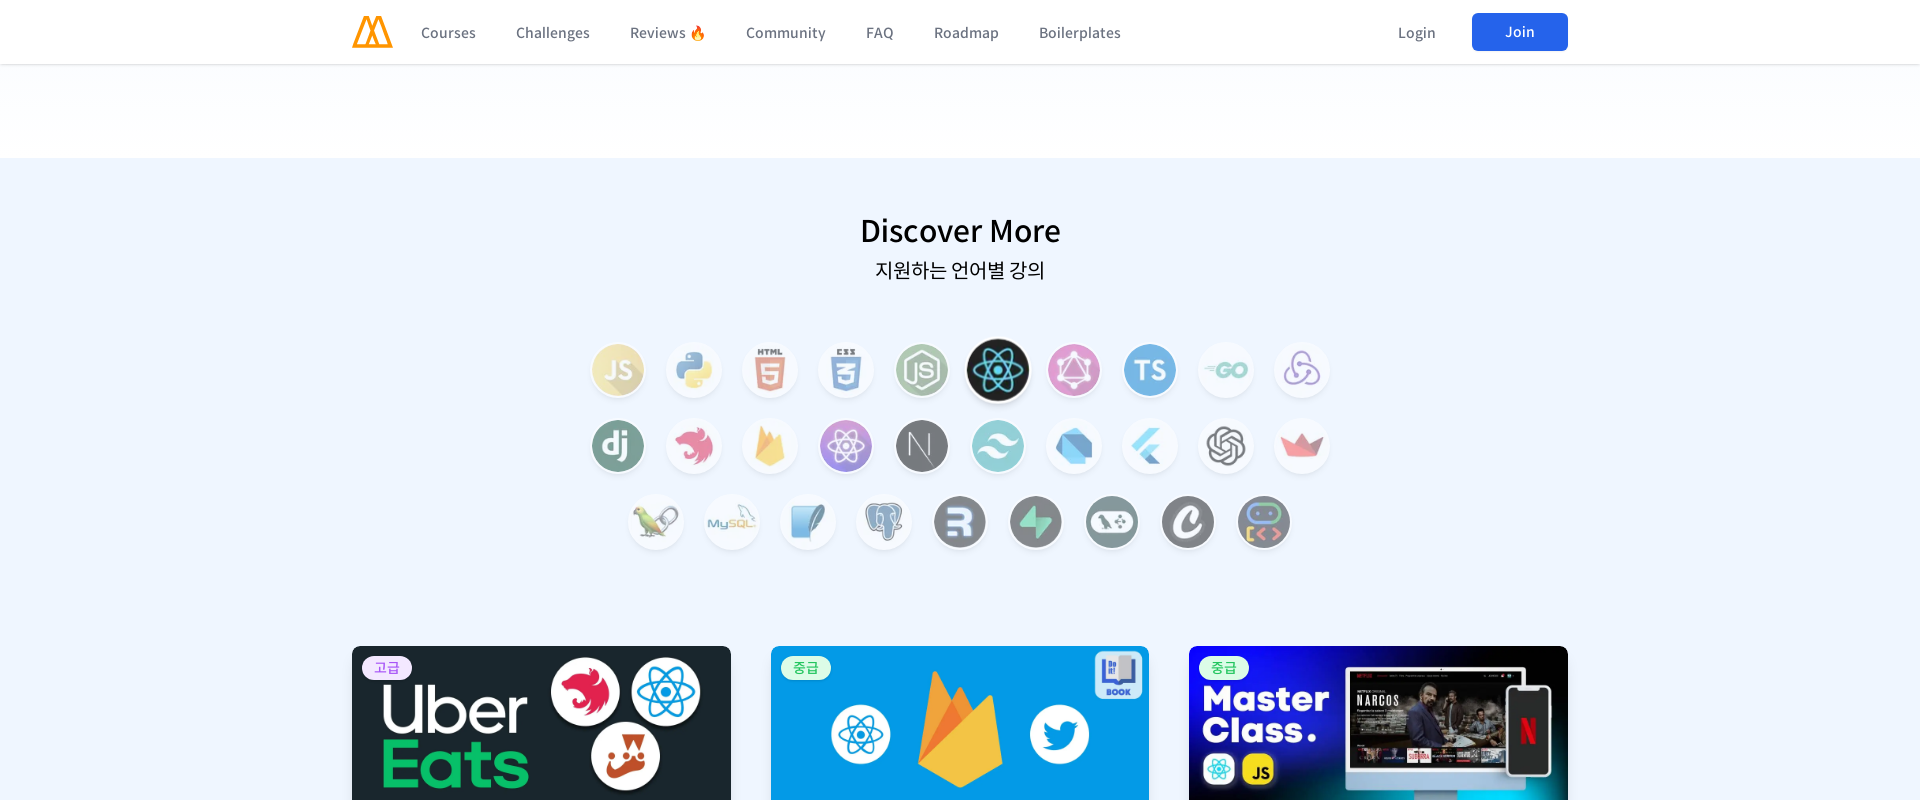

Scrolled to section 10 of 11 at 1920px viewport width (scroll position: 6624px)
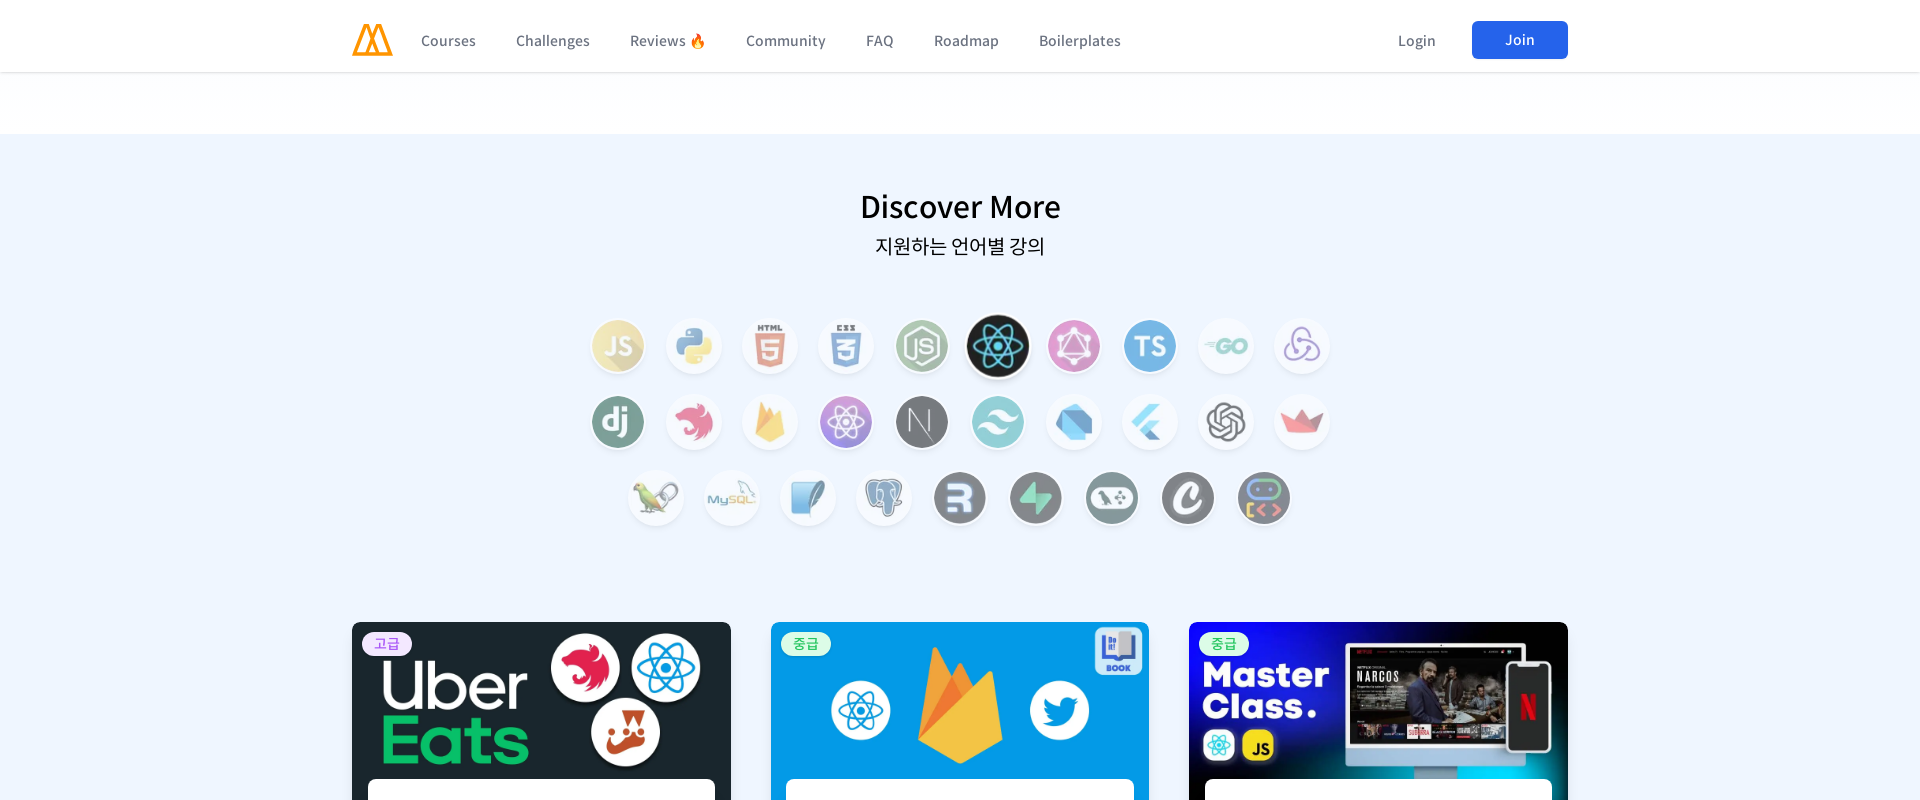

Waited 500ms for content to render at section 10
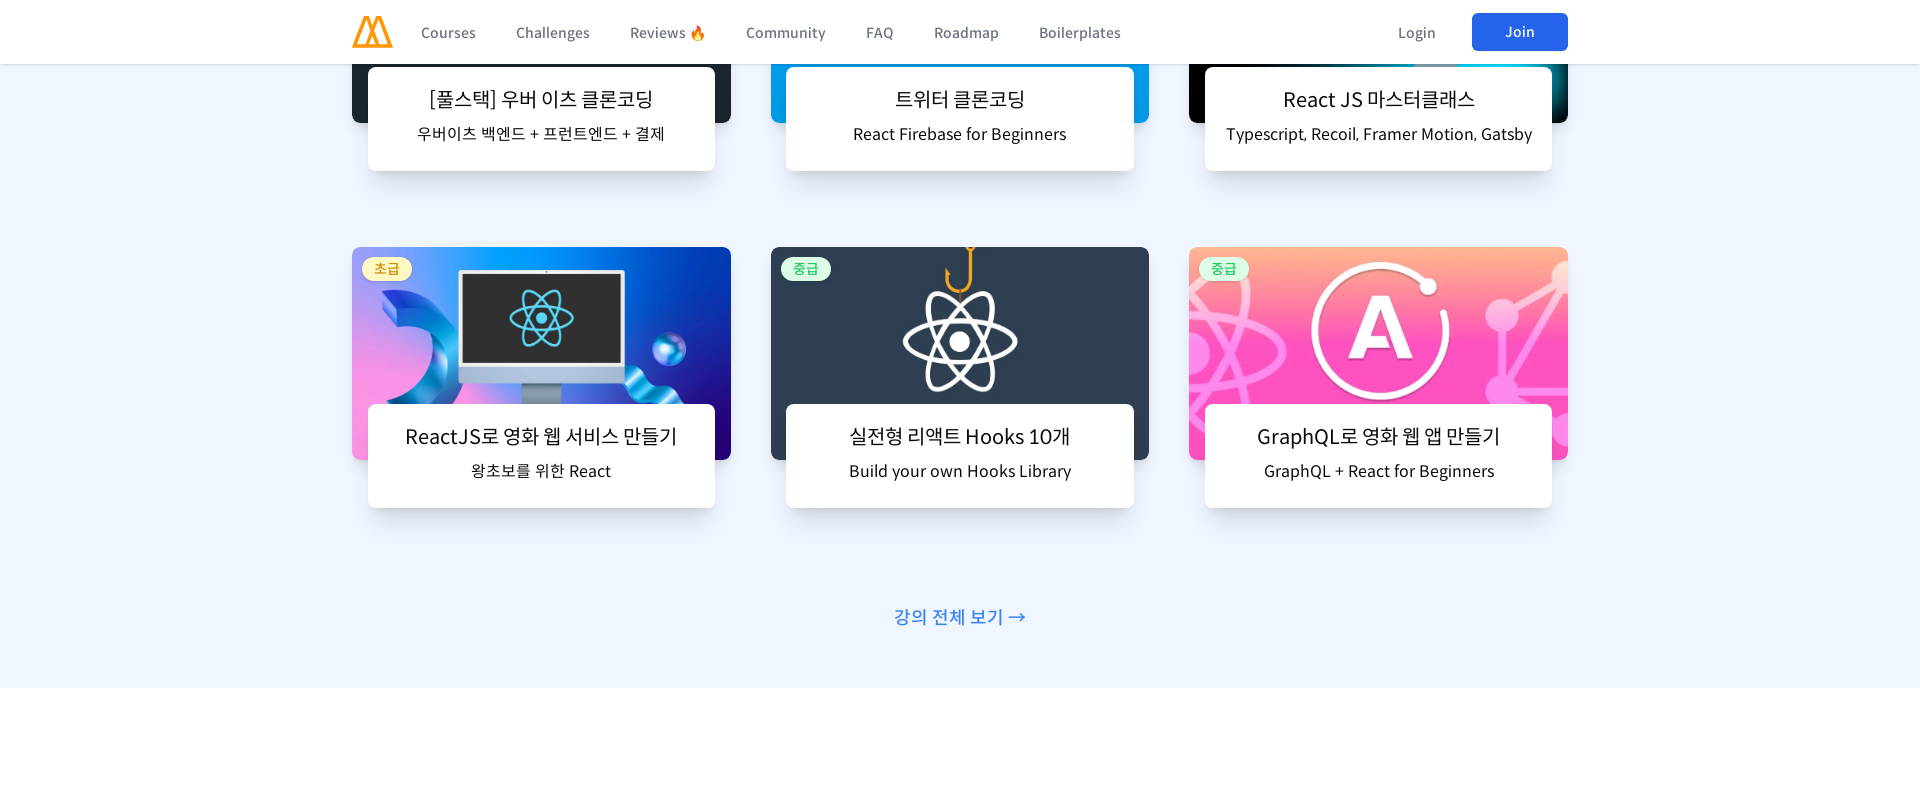

Scrolled to section 11 of 11 at 1920px viewport width (scroll position: 7360px)
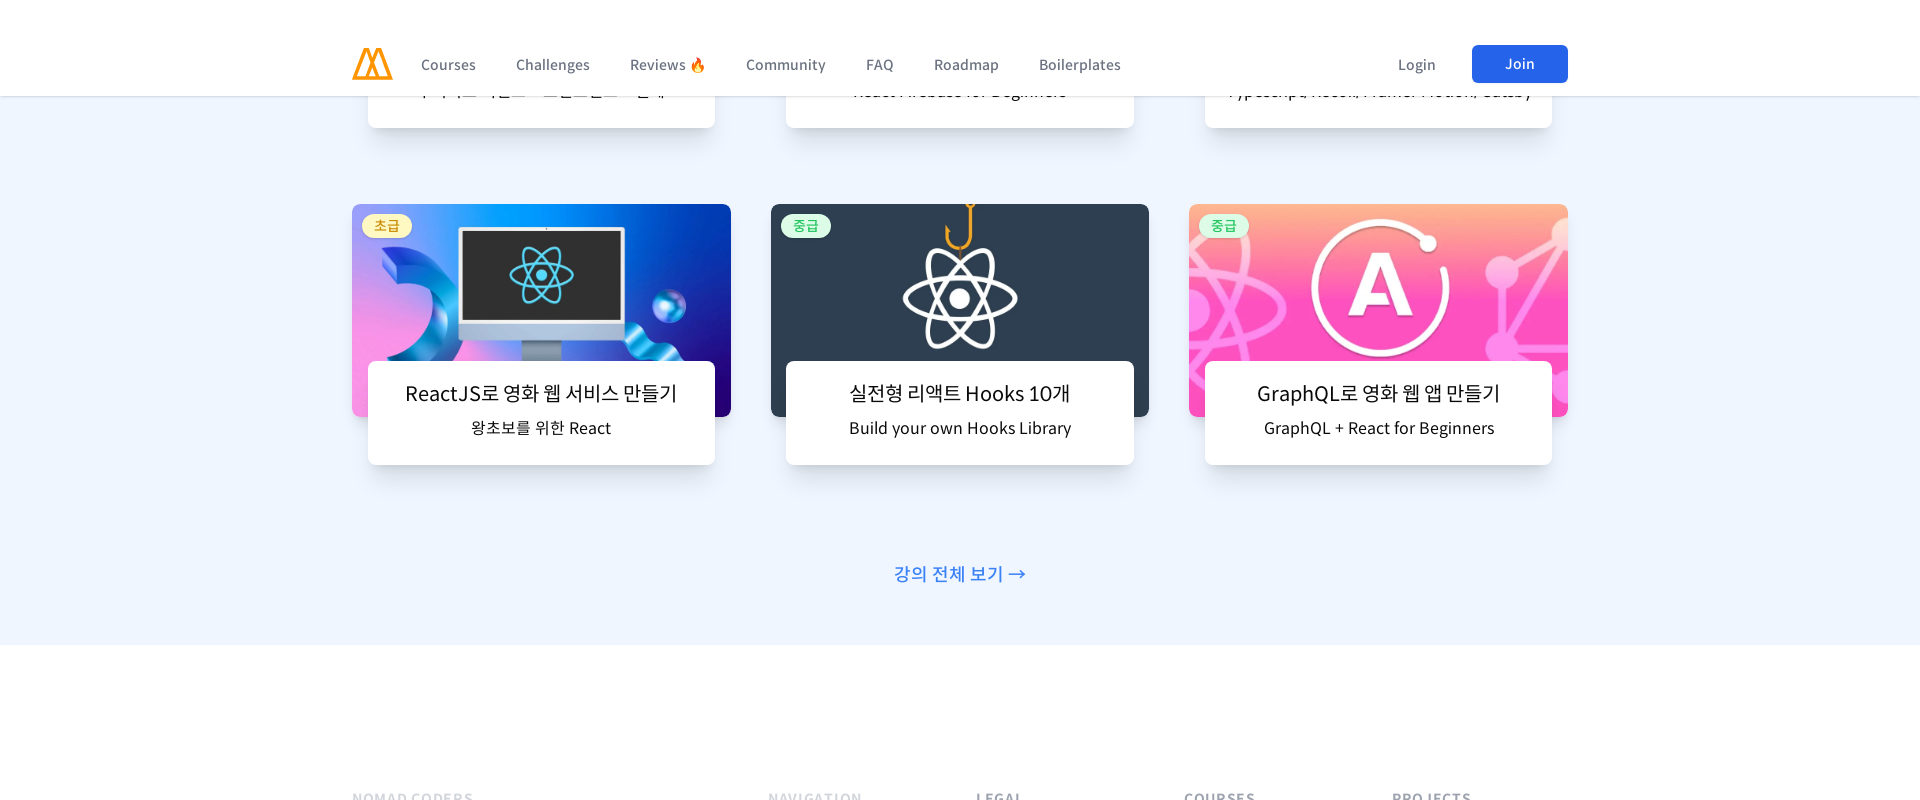

Waited 500ms for content to render at section 11
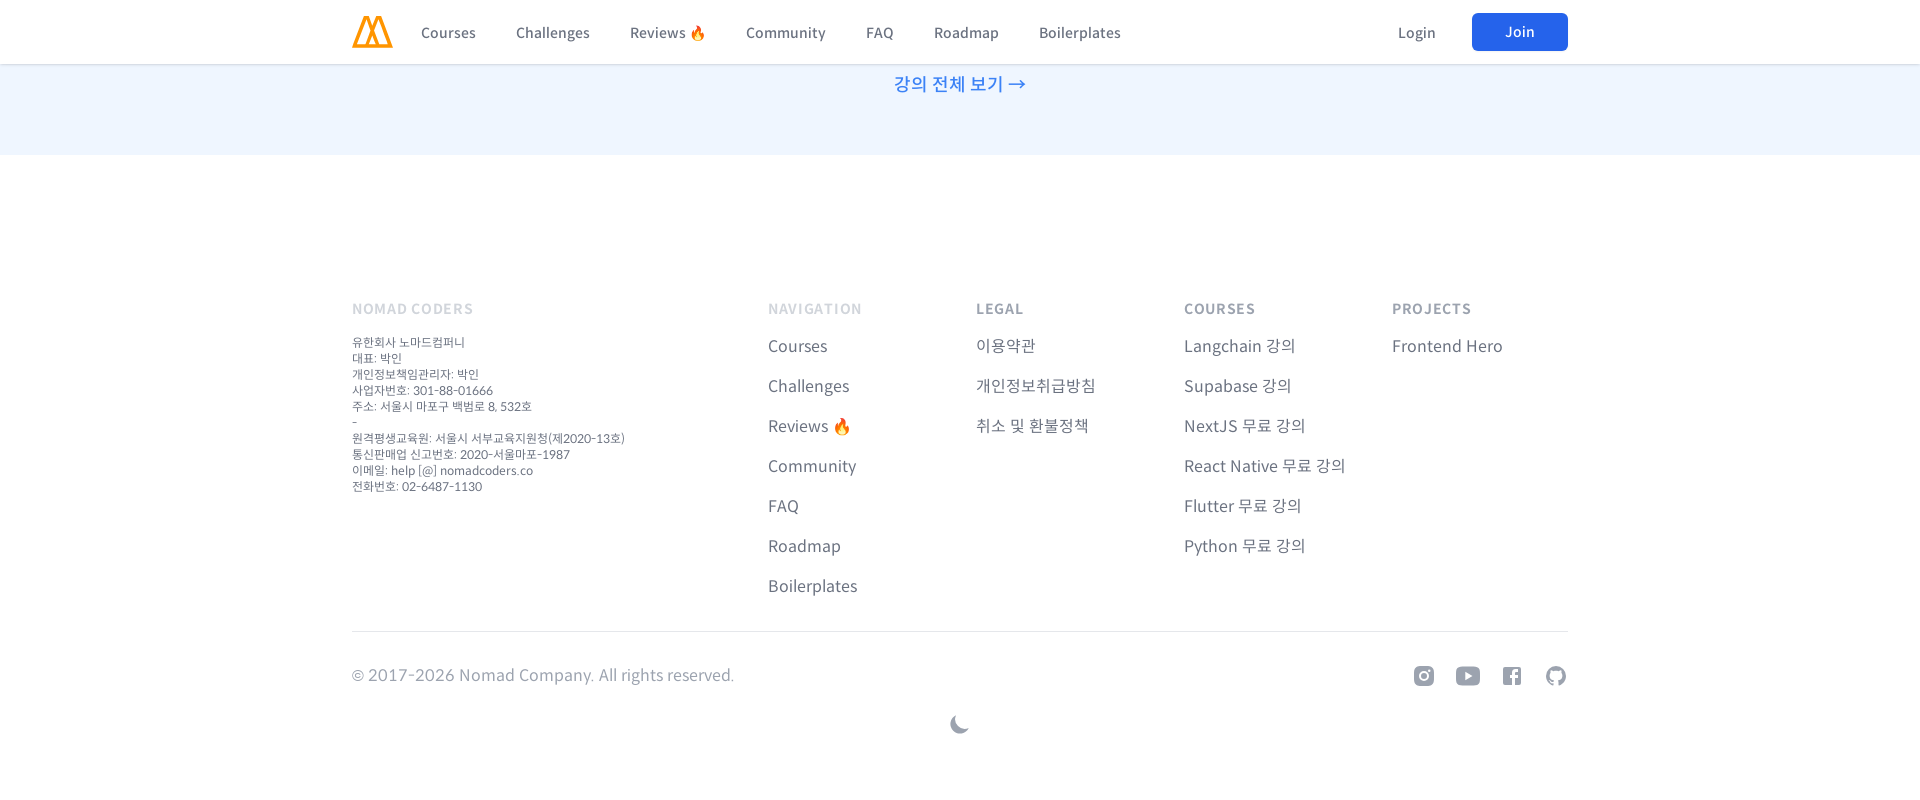

Reset viewport to default size of 1920px width and 800px height
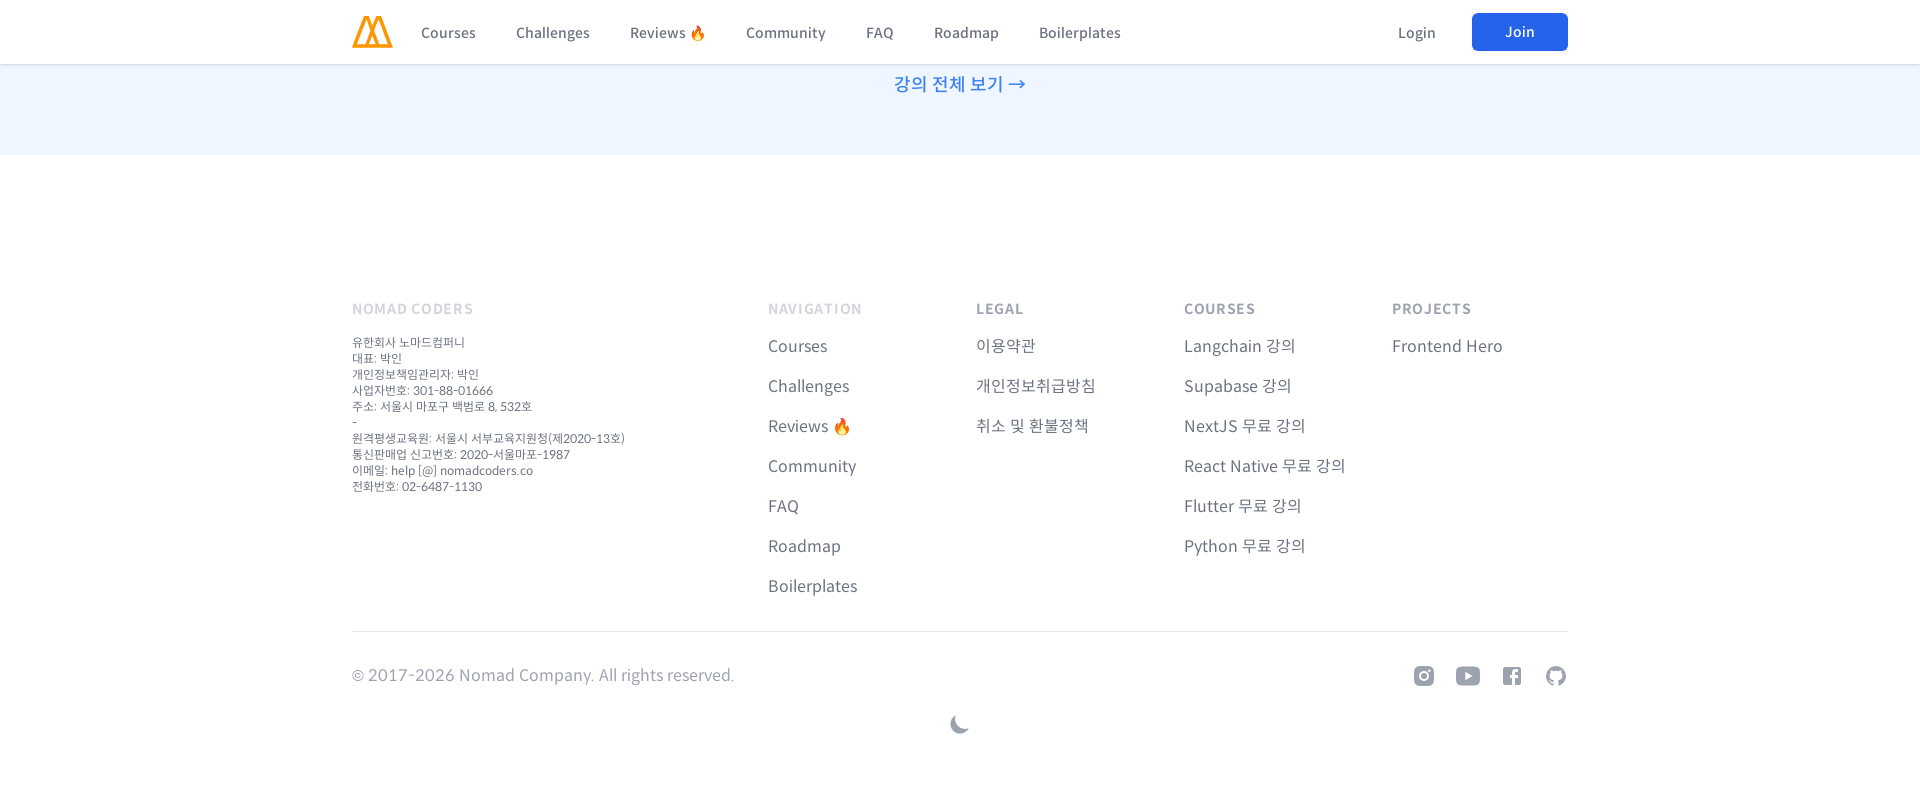

Scrolled to top of page and returned to default viewport
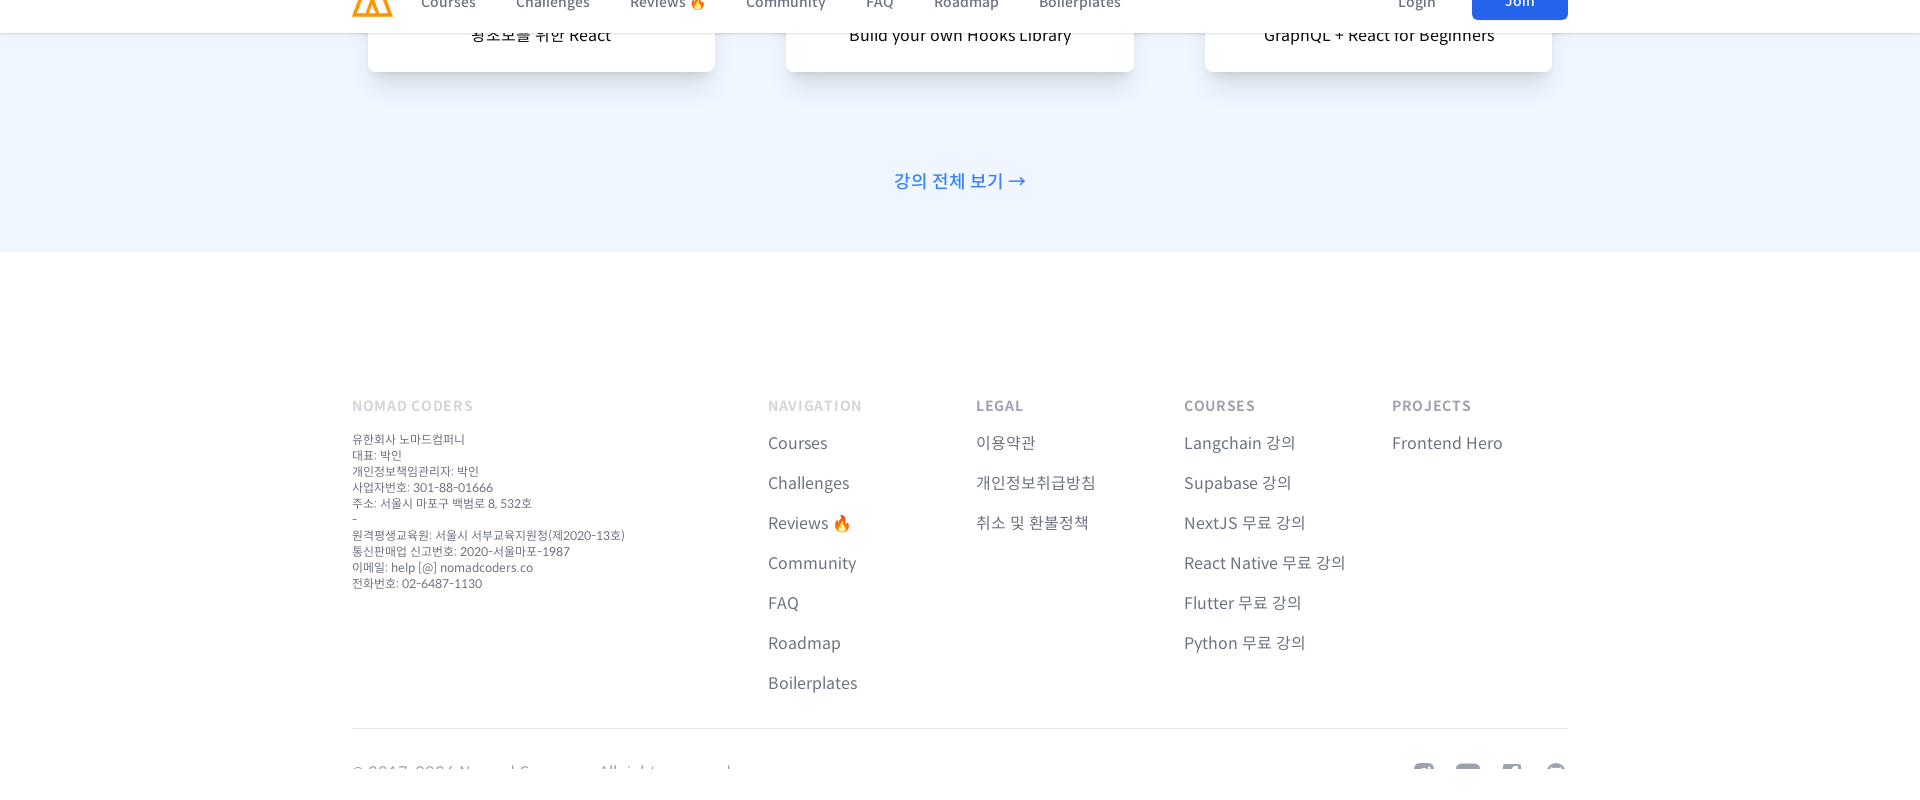

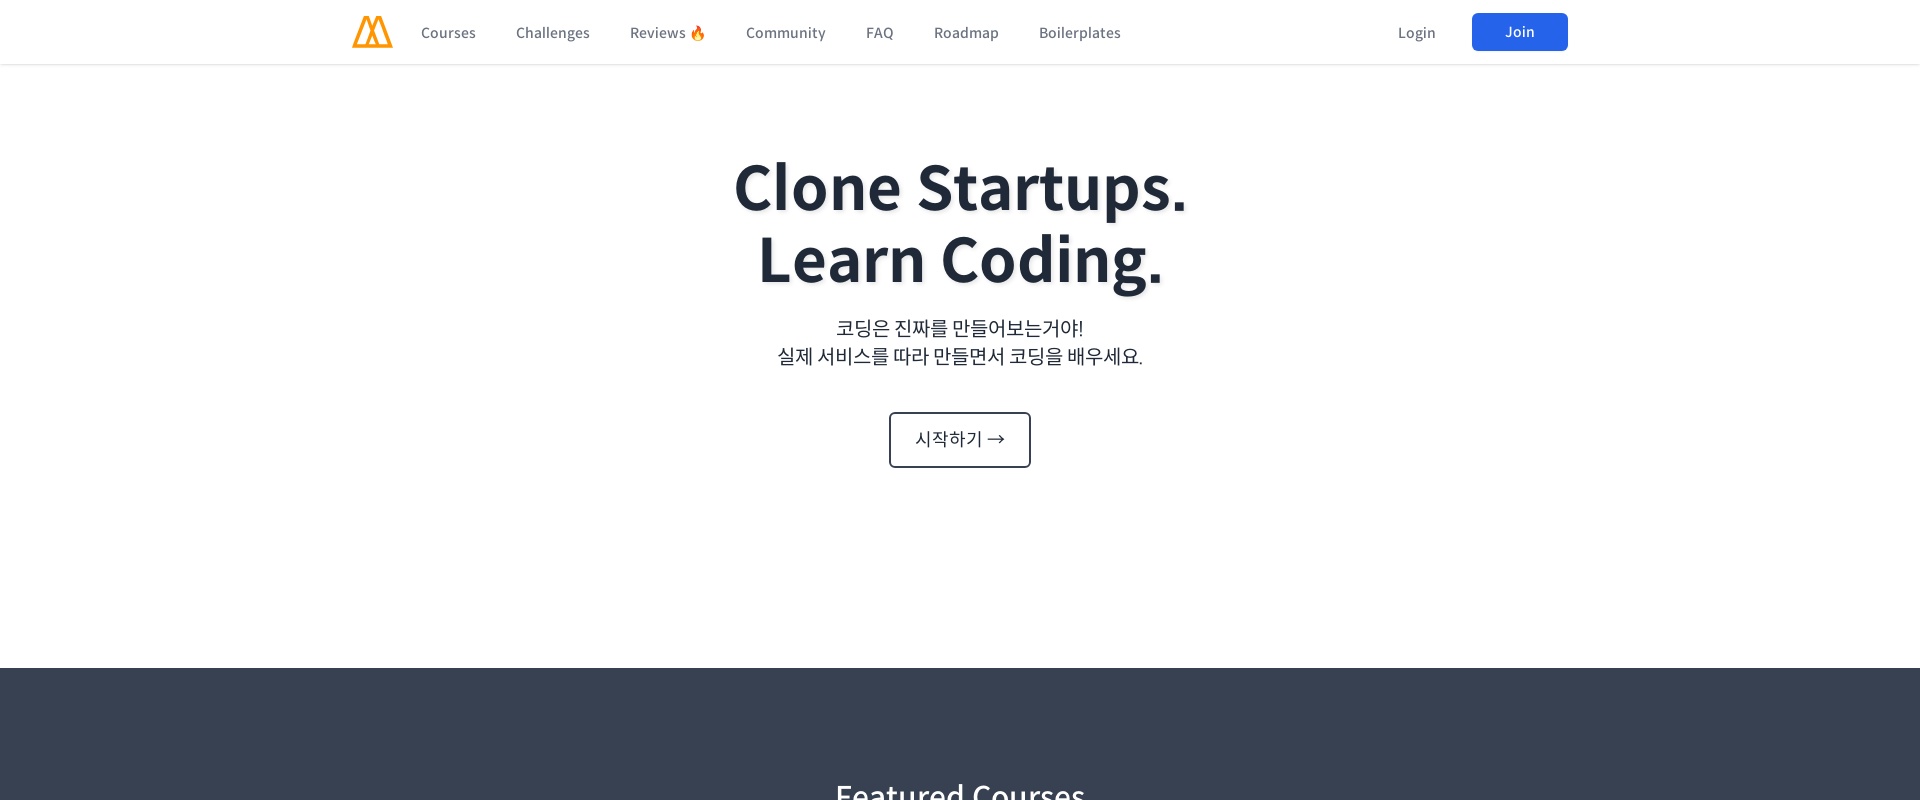